Tests filling out a large form by finding all text input fields and submitting the form with filled values.

Starting URL: http://suninjuly.github.io/huge_form.html

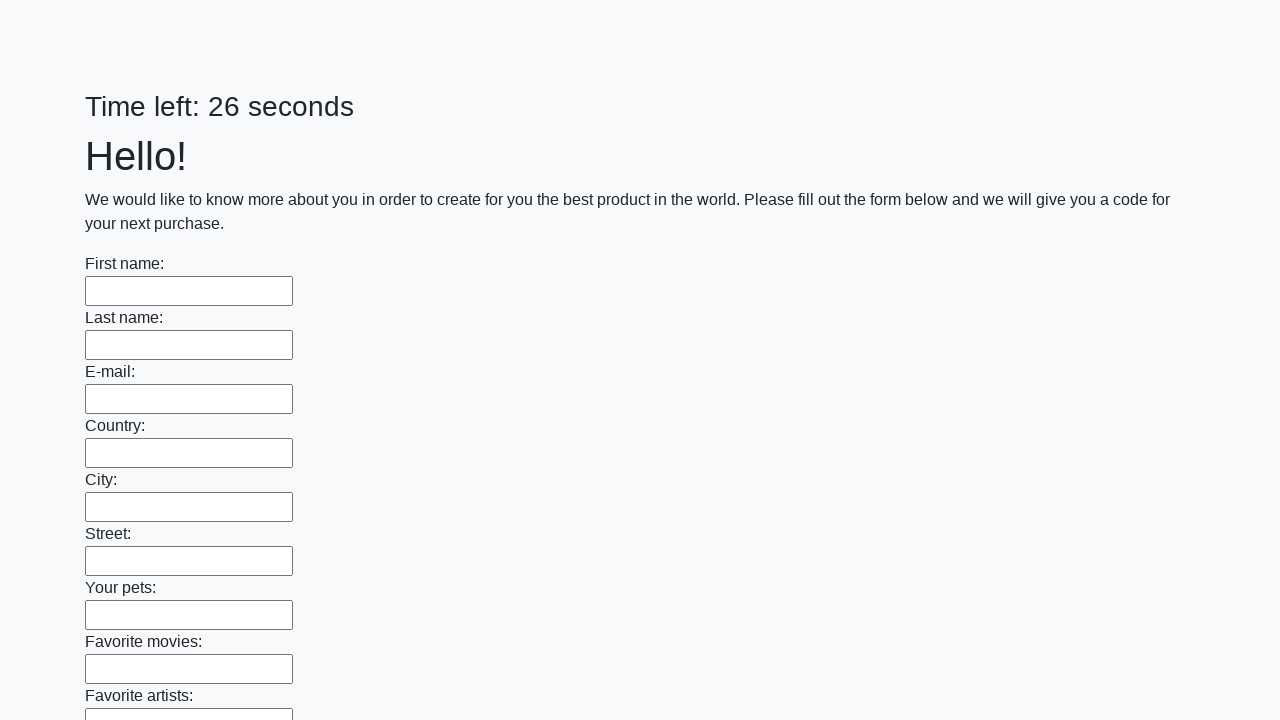

Located all text input fields on the form
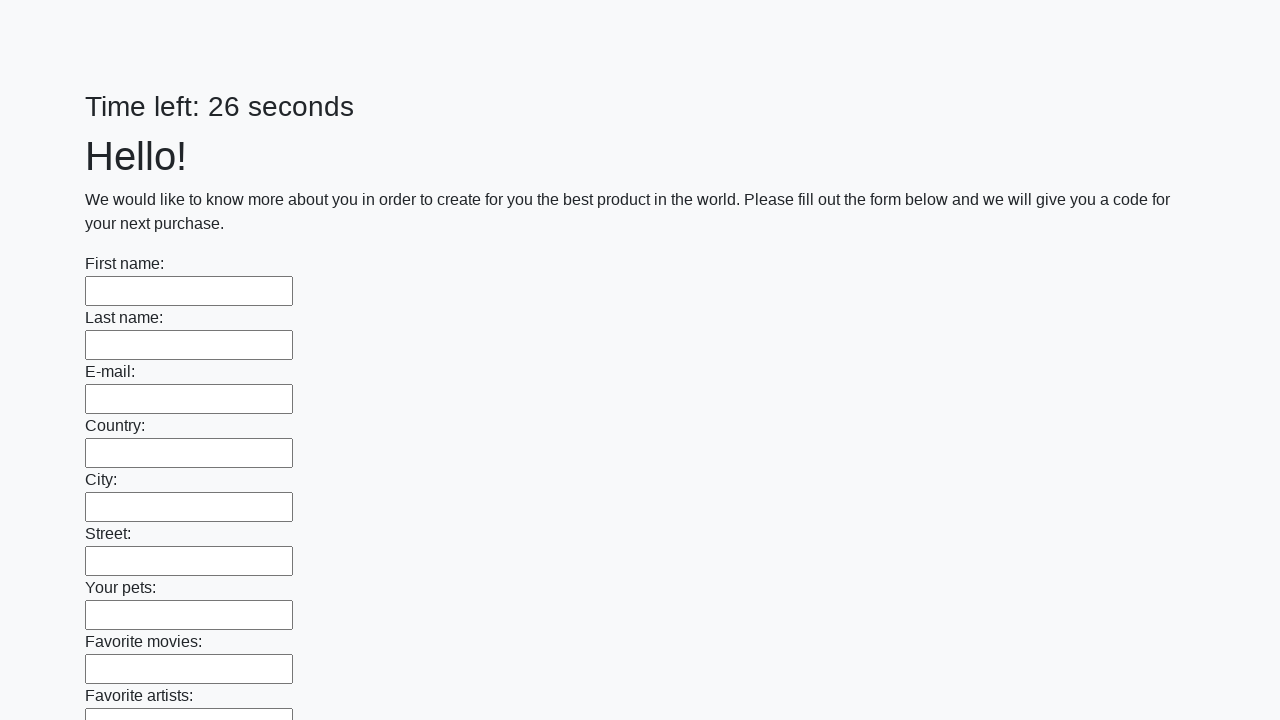

Filled a text input field with 'Мой ответ' on [type="text"] >> nth=0
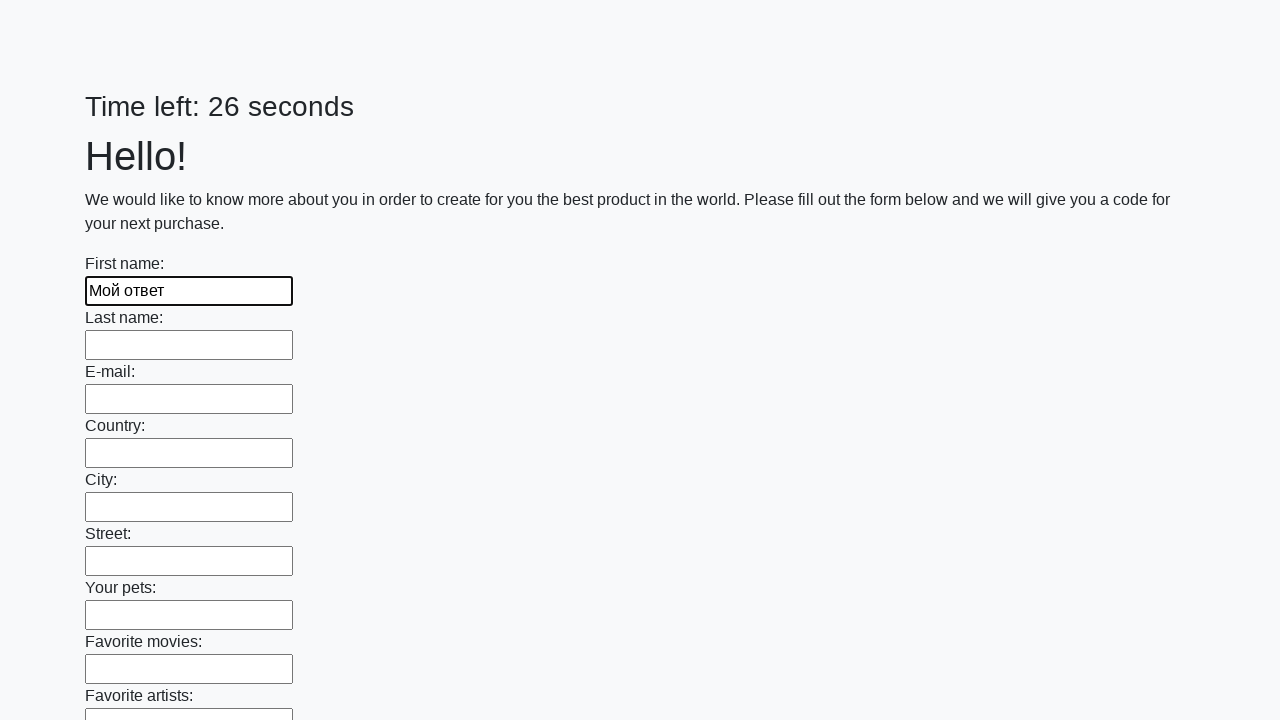

Filled a text input field with 'Мой ответ' on [type="text"] >> nth=1
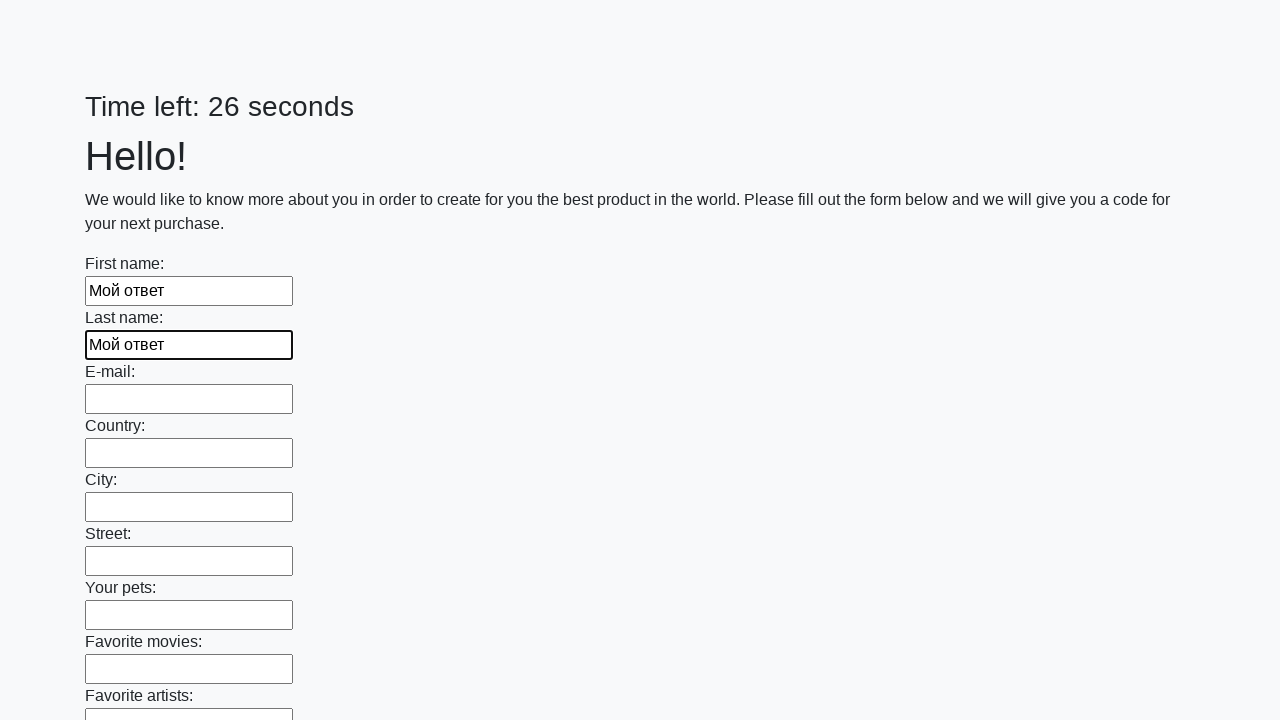

Filled a text input field with 'Мой ответ' on [type="text"] >> nth=2
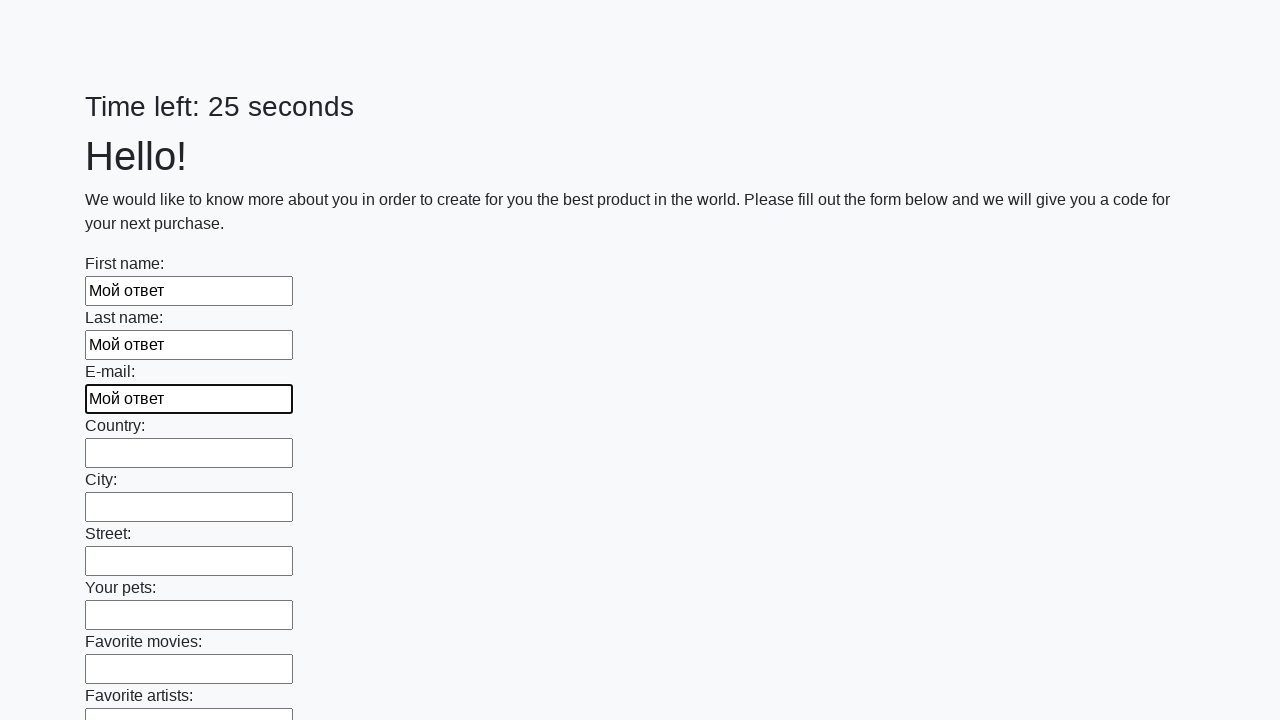

Filled a text input field with 'Мой ответ' on [type="text"] >> nth=3
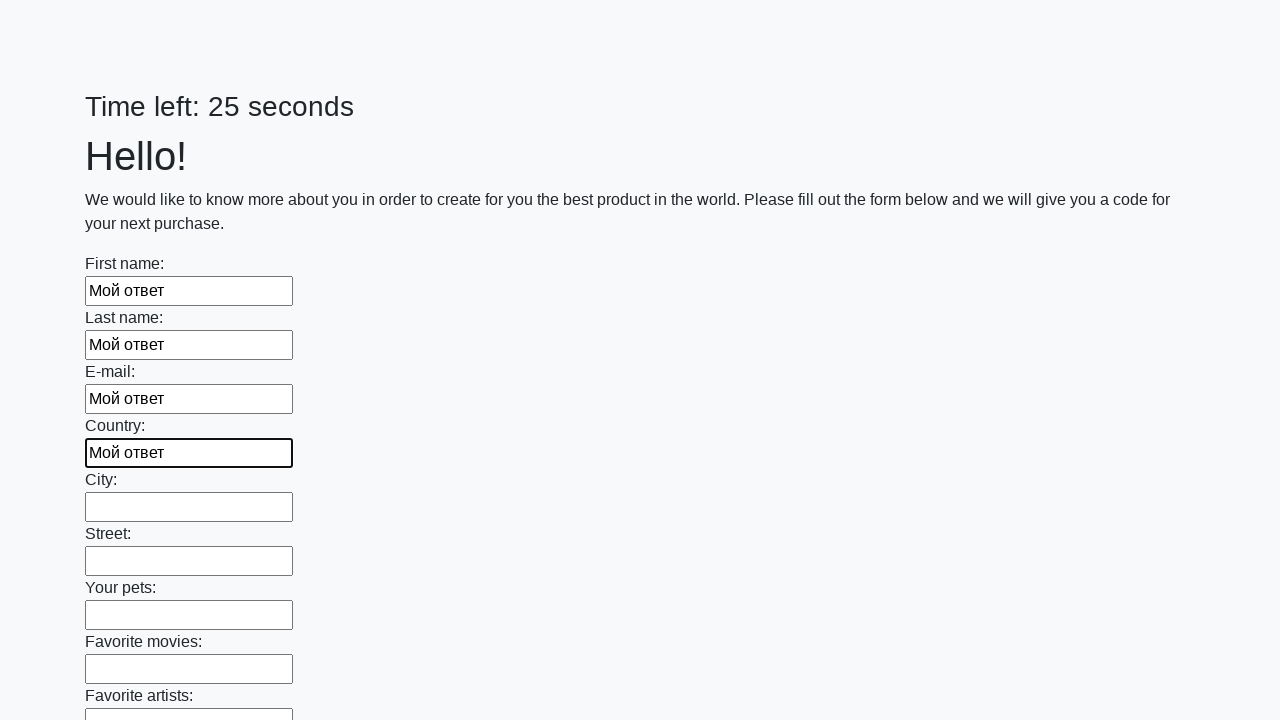

Filled a text input field with 'Мой ответ' on [type="text"] >> nth=4
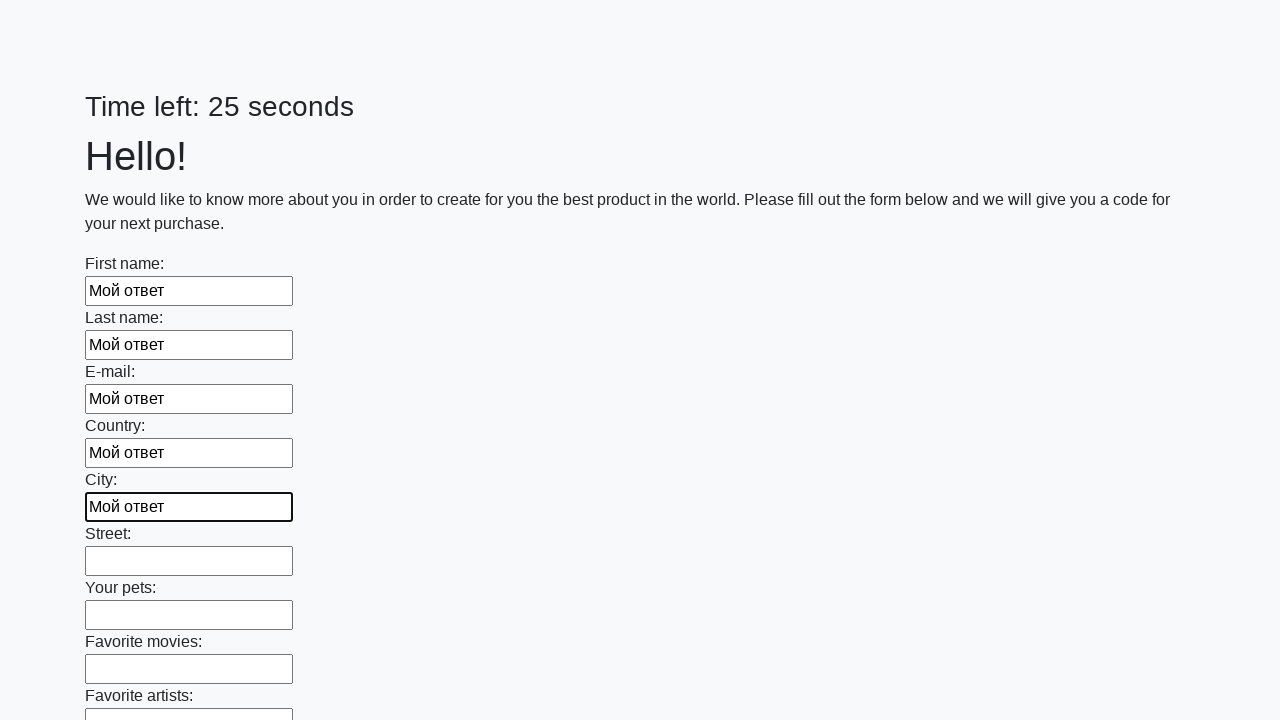

Filled a text input field with 'Мой ответ' on [type="text"] >> nth=5
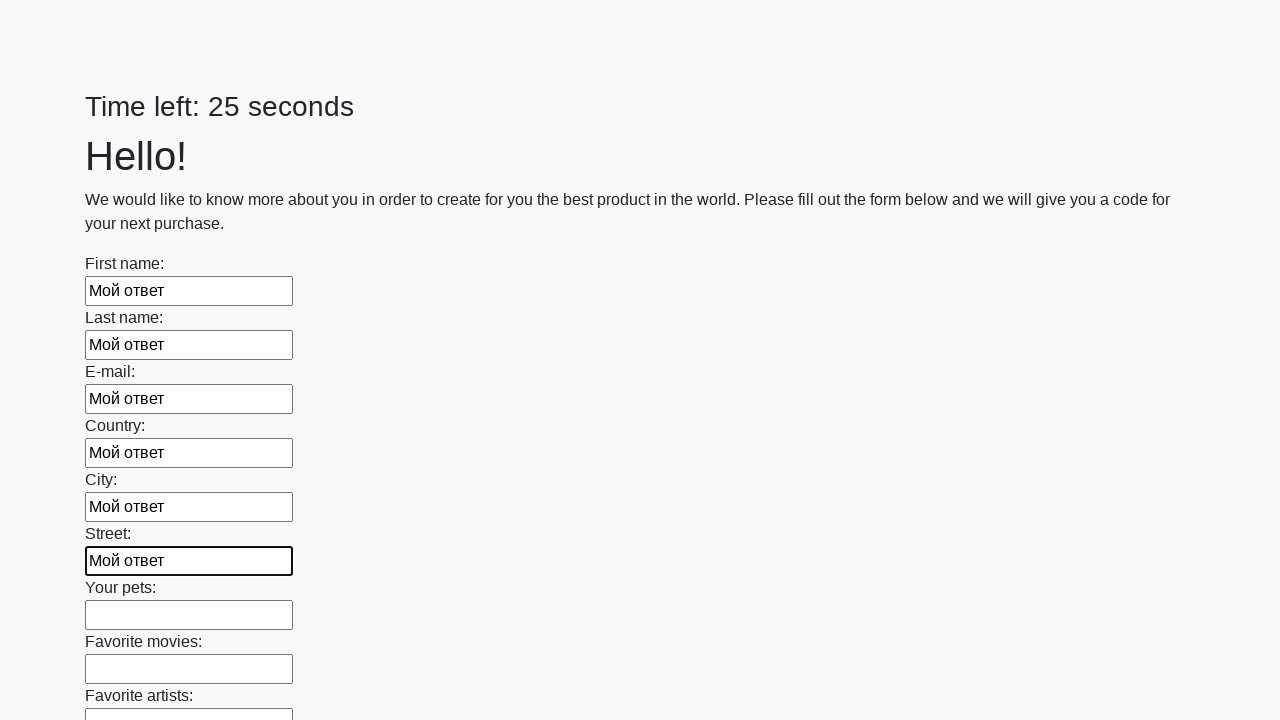

Filled a text input field with 'Мой ответ' on [type="text"] >> nth=6
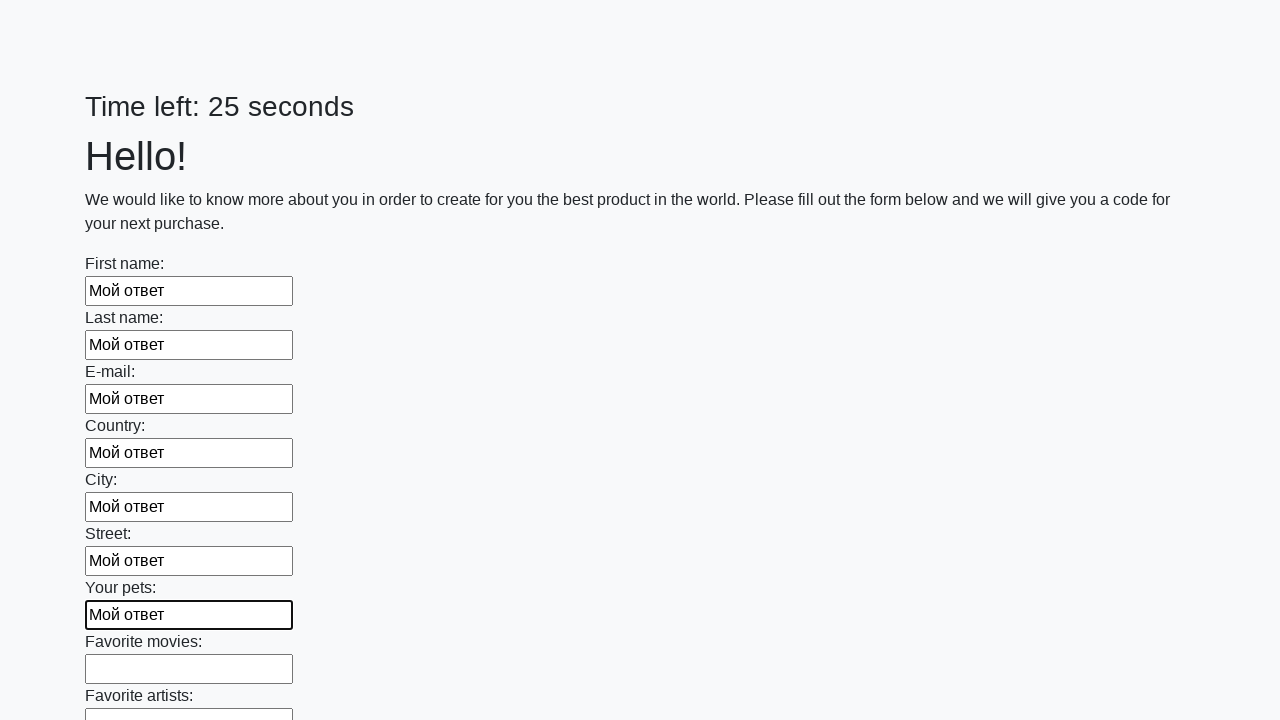

Filled a text input field with 'Мой ответ' on [type="text"] >> nth=7
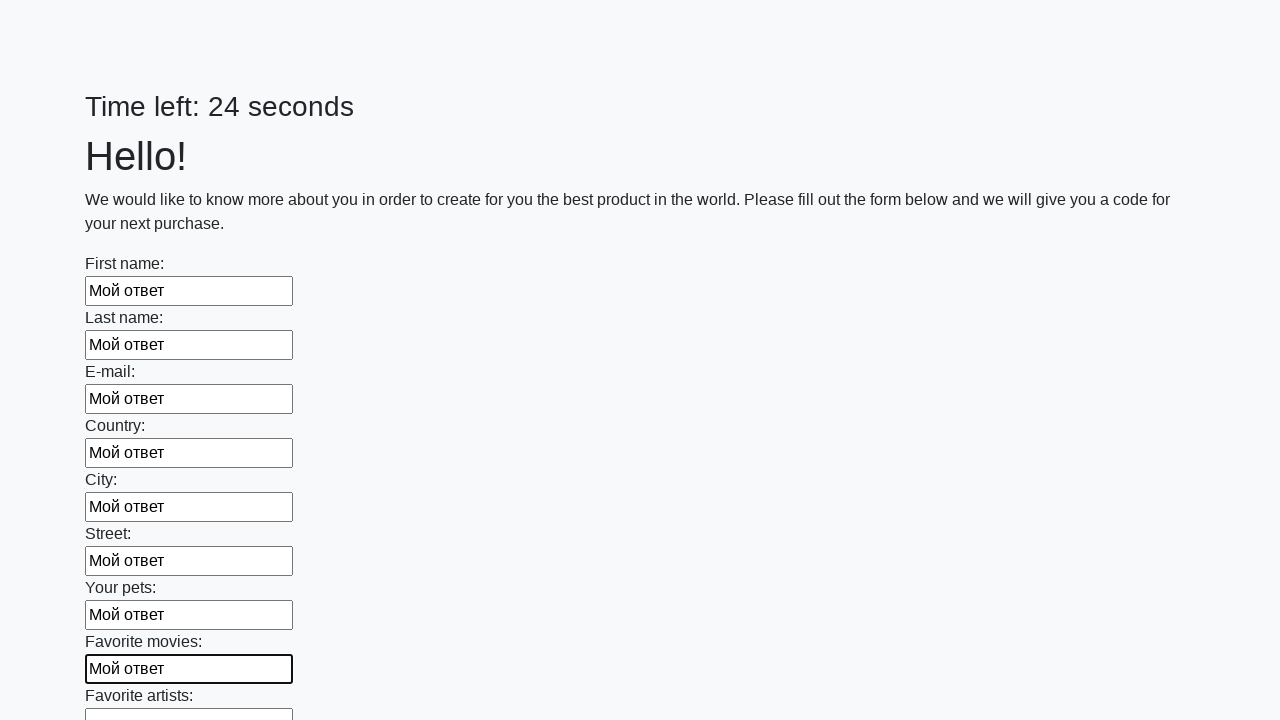

Filled a text input field with 'Мой ответ' on [type="text"] >> nth=8
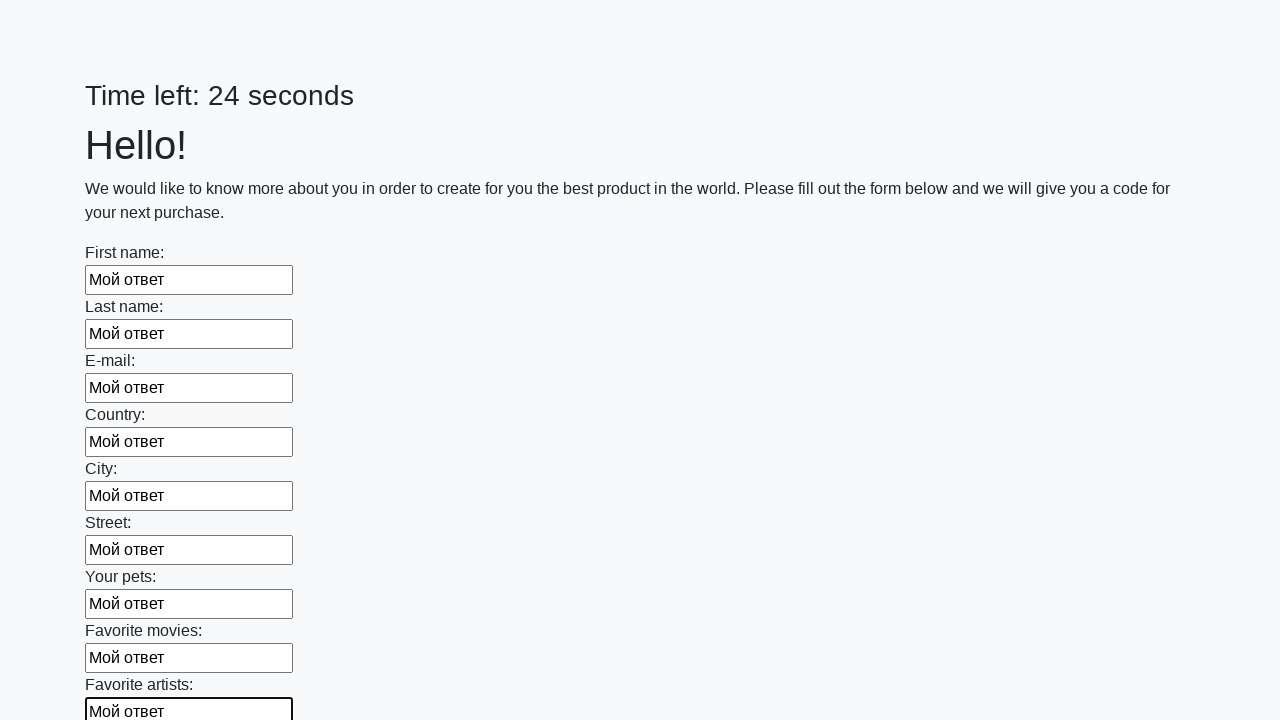

Filled a text input field with 'Мой ответ' on [type="text"] >> nth=9
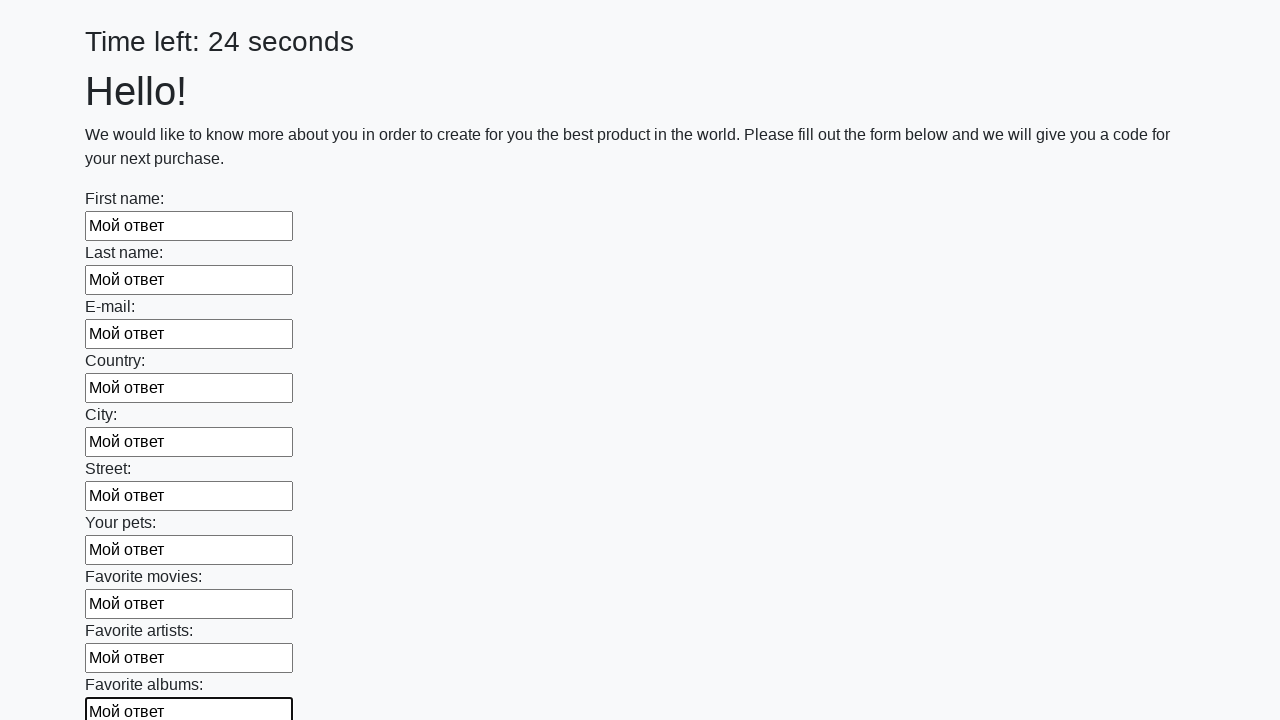

Filled a text input field with 'Мой ответ' on [type="text"] >> nth=10
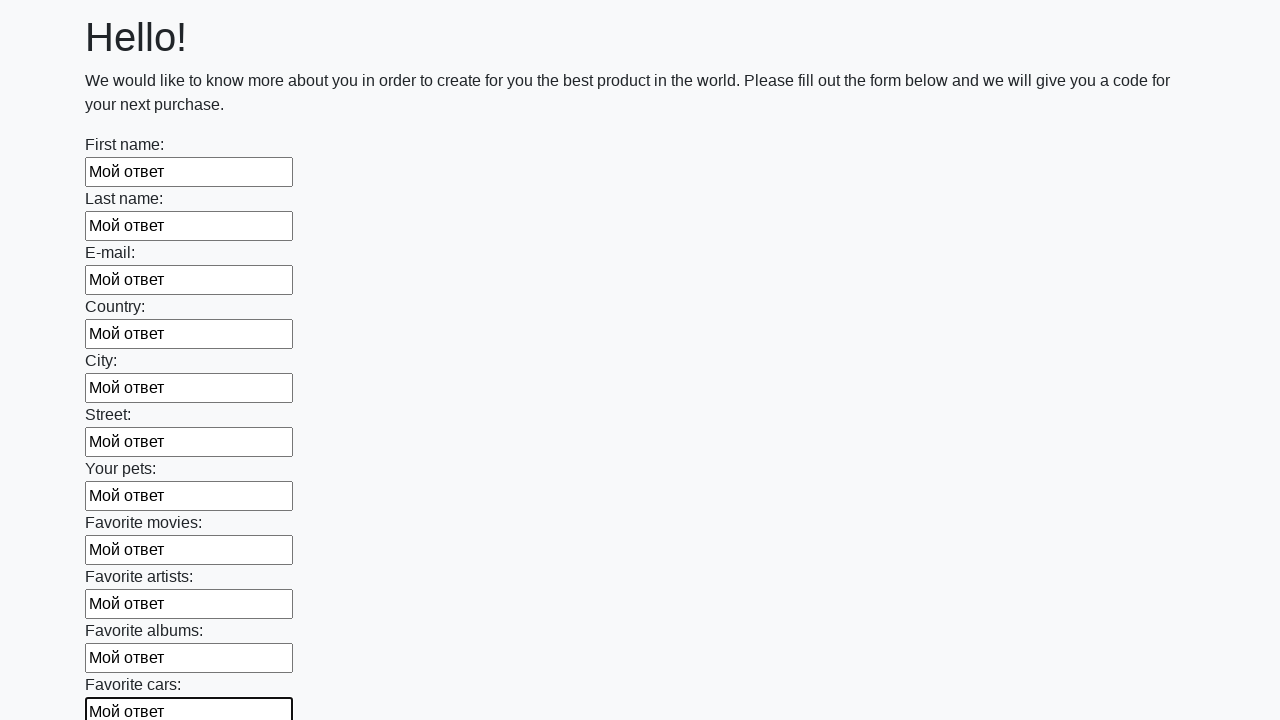

Filled a text input field with 'Мой ответ' on [type="text"] >> nth=11
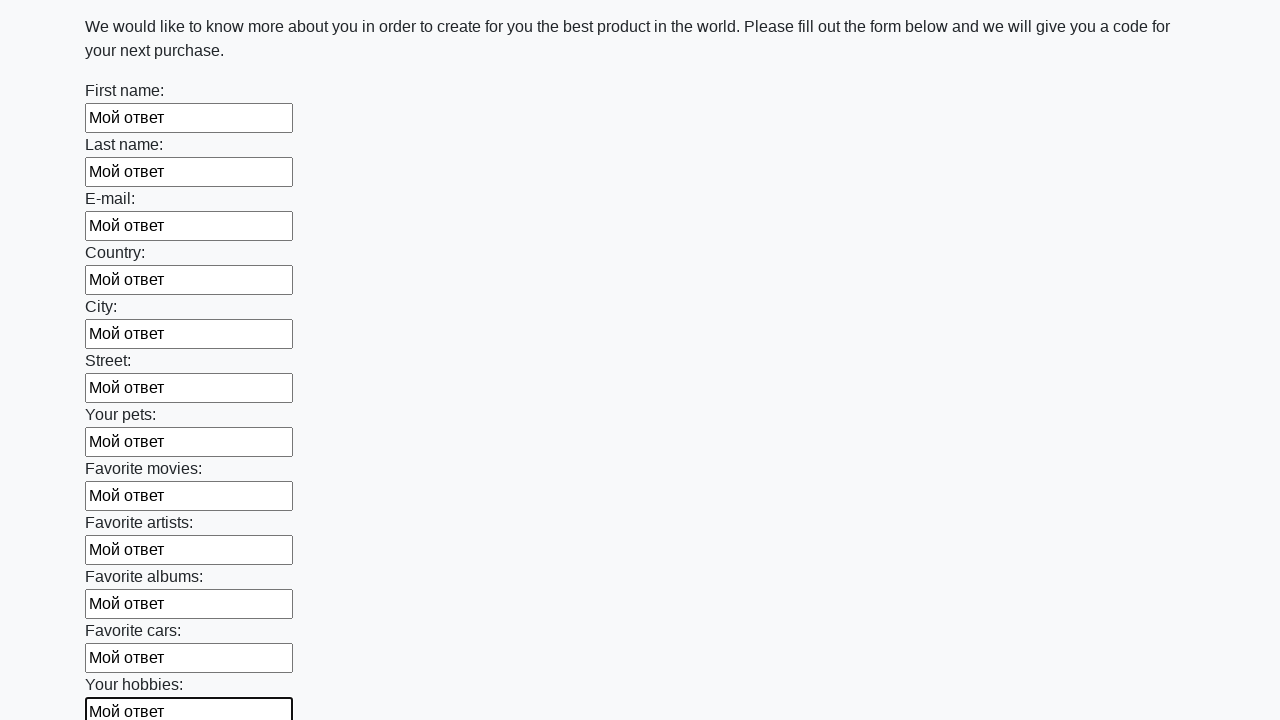

Filled a text input field with 'Мой ответ' on [type="text"] >> nth=12
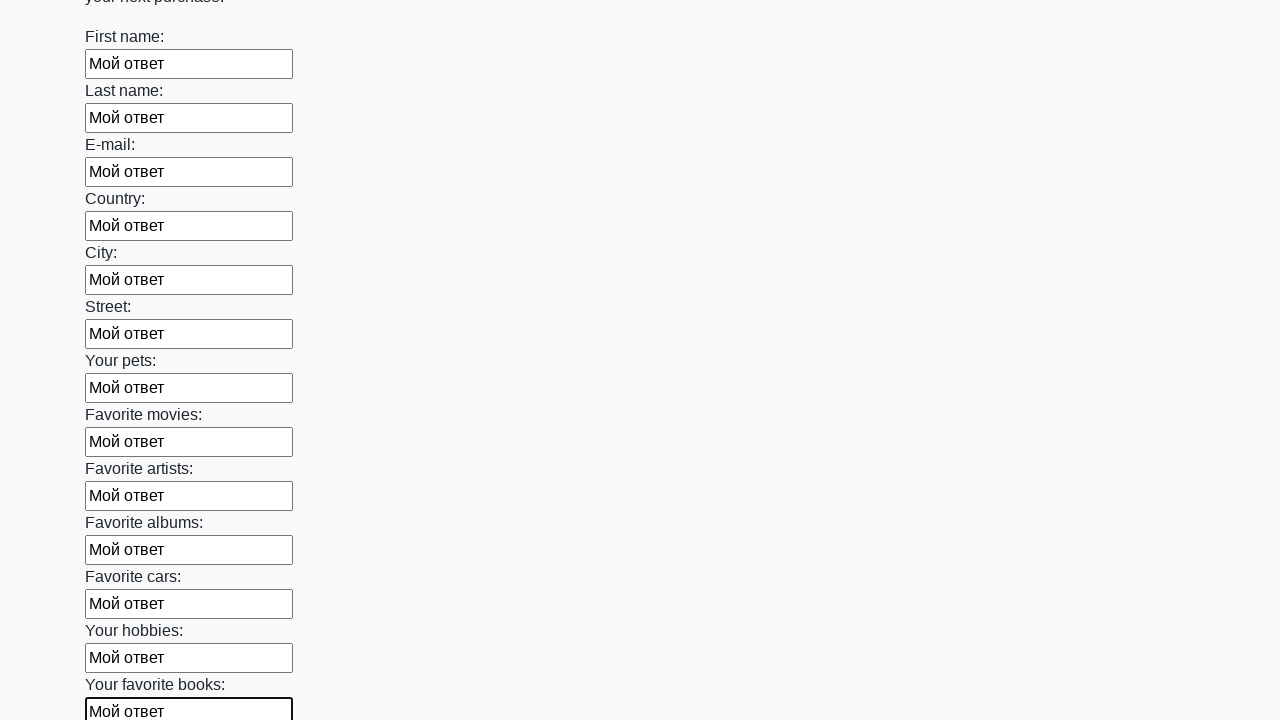

Filled a text input field with 'Мой ответ' on [type="text"] >> nth=13
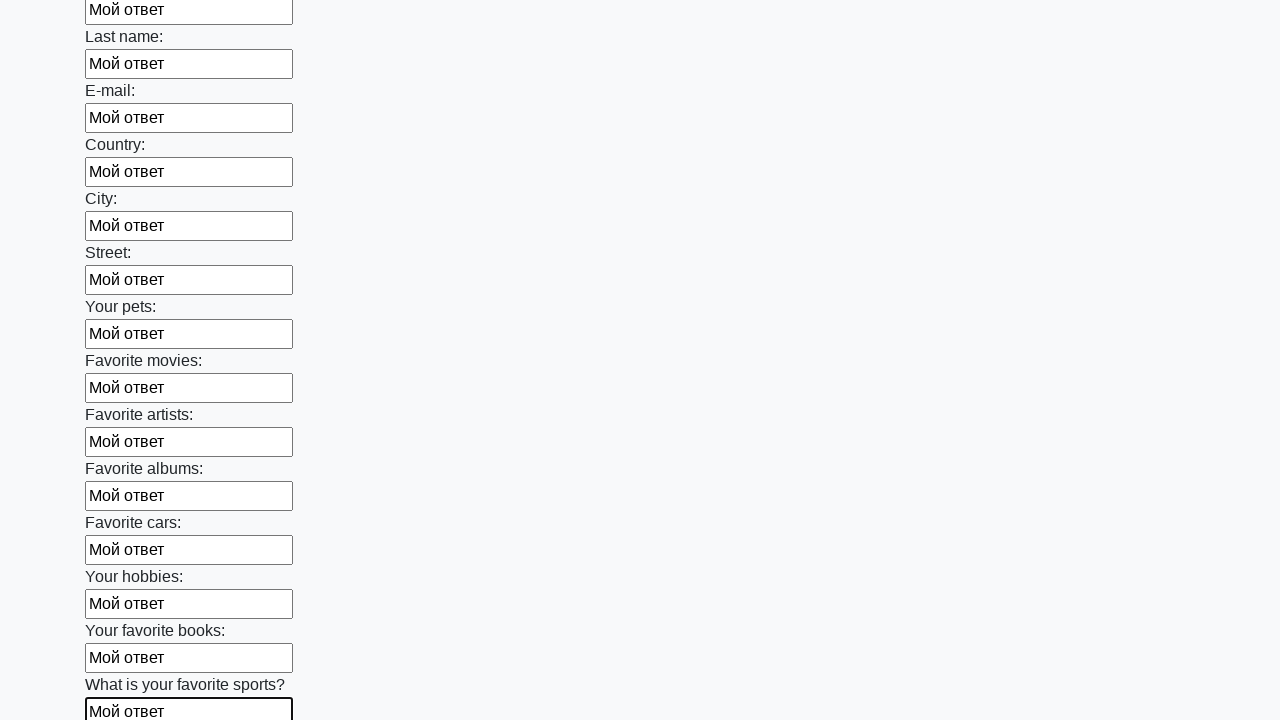

Filled a text input field with 'Мой ответ' on [type="text"] >> nth=14
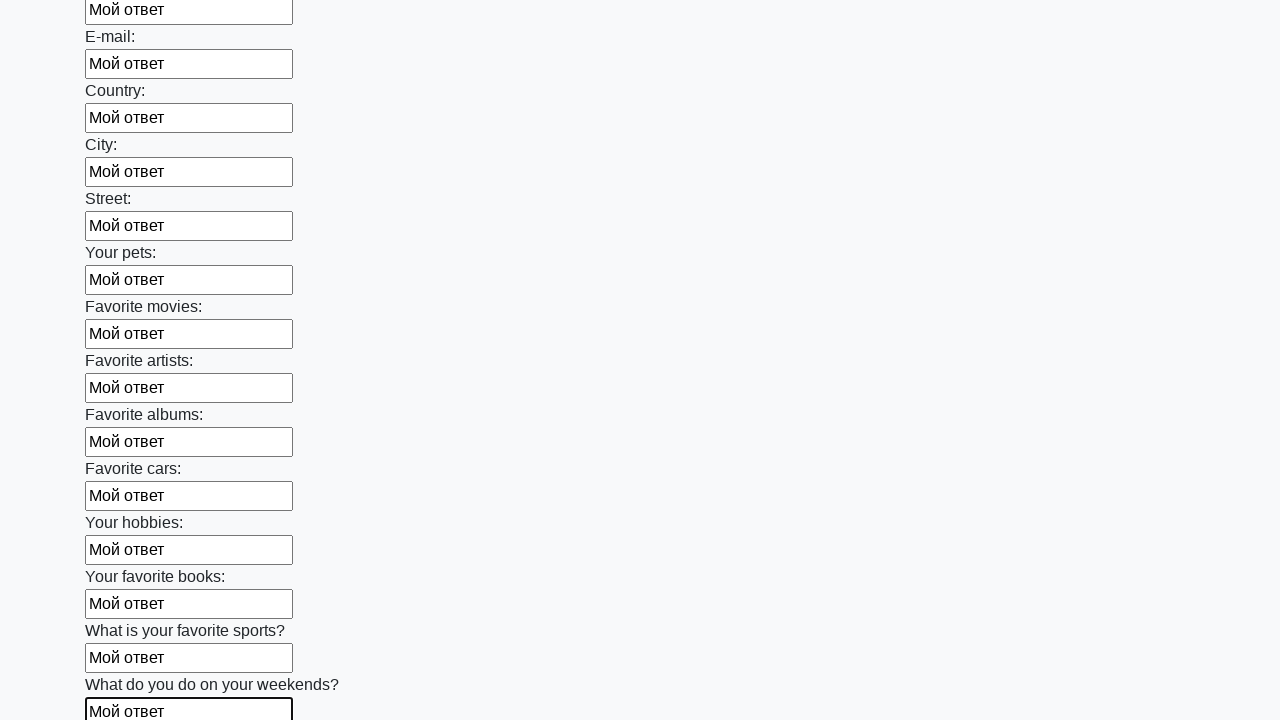

Filled a text input field with 'Мой ответ' on [type="text"] >> nth=15
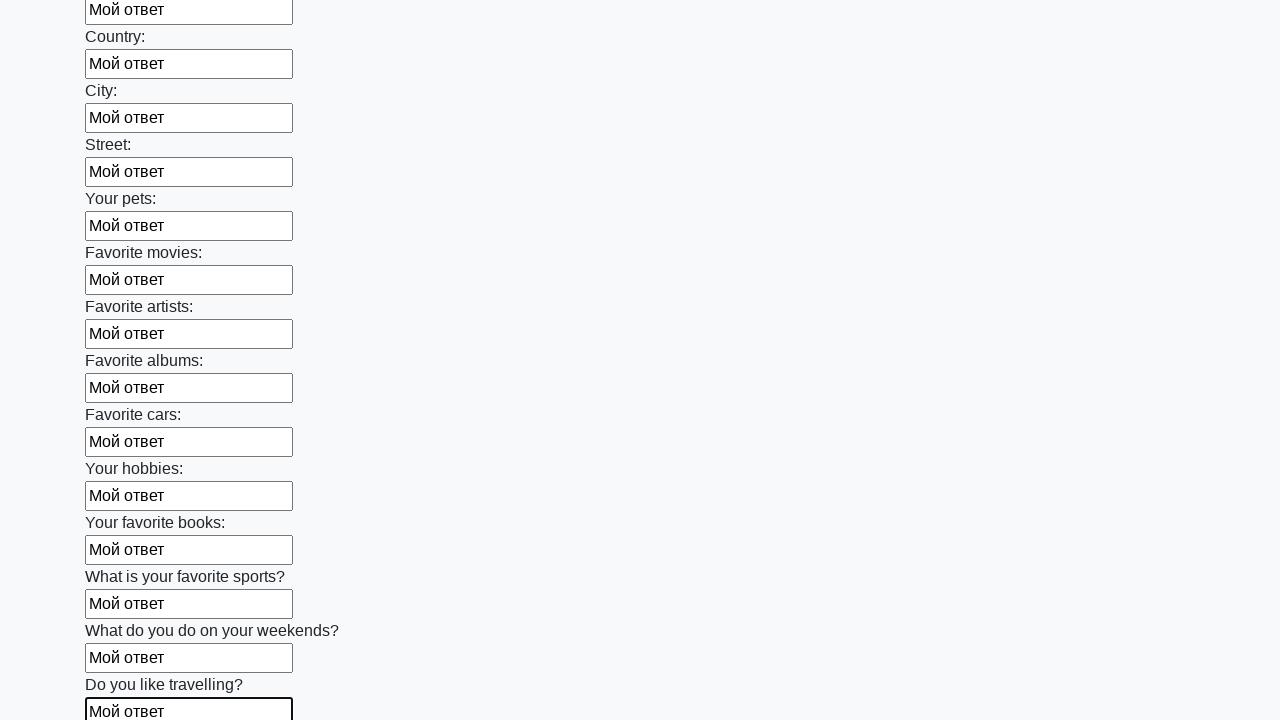

Filled a text input field with 'Мой ответ' on [type="text"] >> nth=16
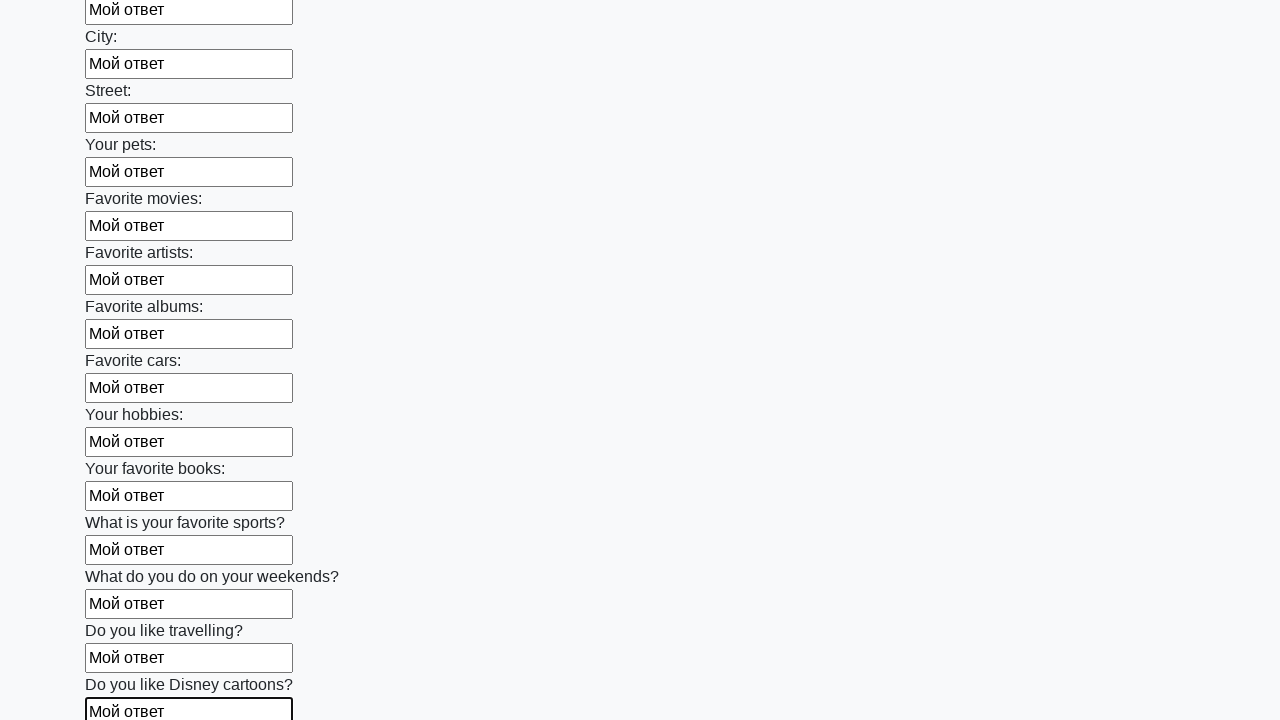

Filled a text input field with 'Мой ответ' on [type="text"] >> nth=17
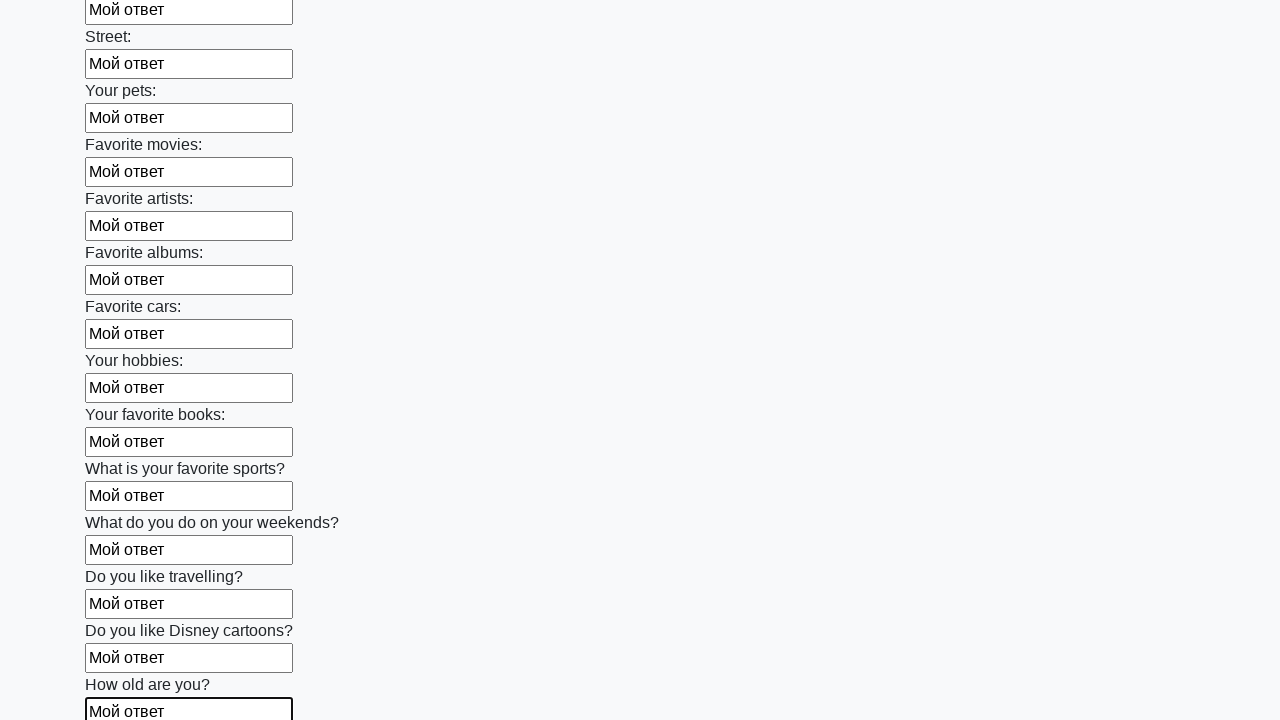

Filled a text input field with 'Мой ответ' on [type="text"] >> nth=18
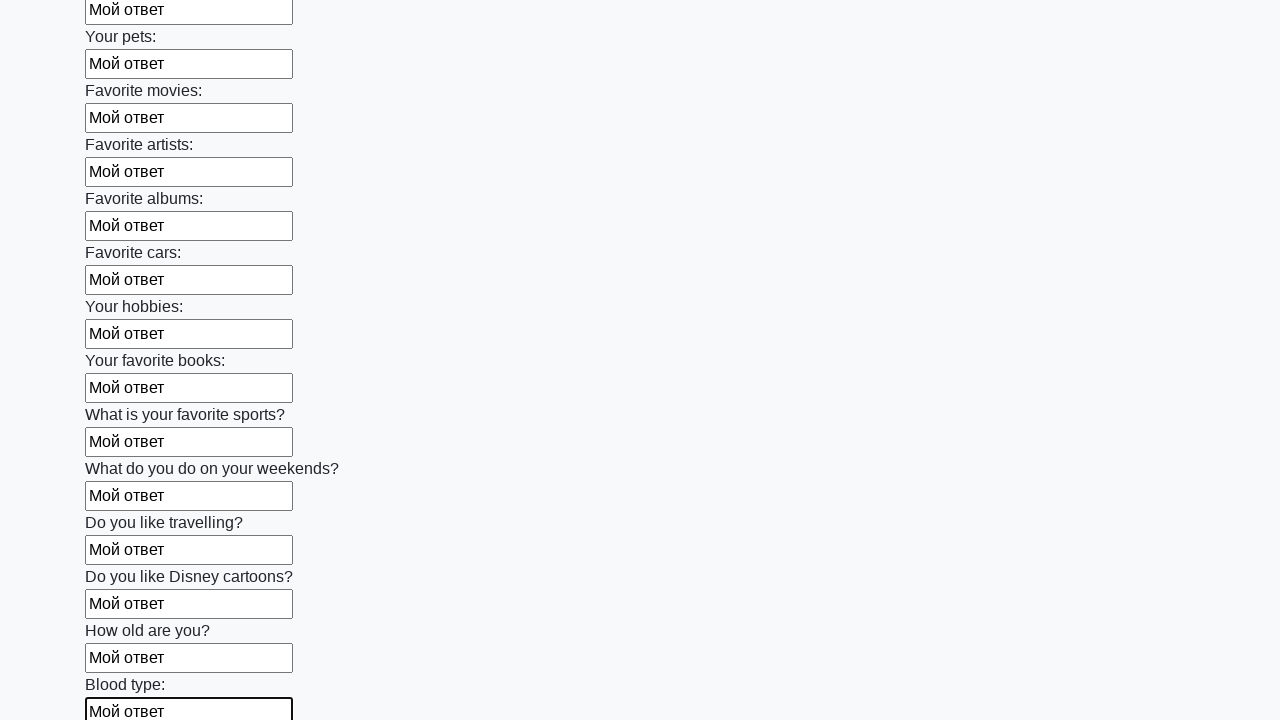

Filled a text input field with 'Мой ответ' on [type="text"] >> nth=19
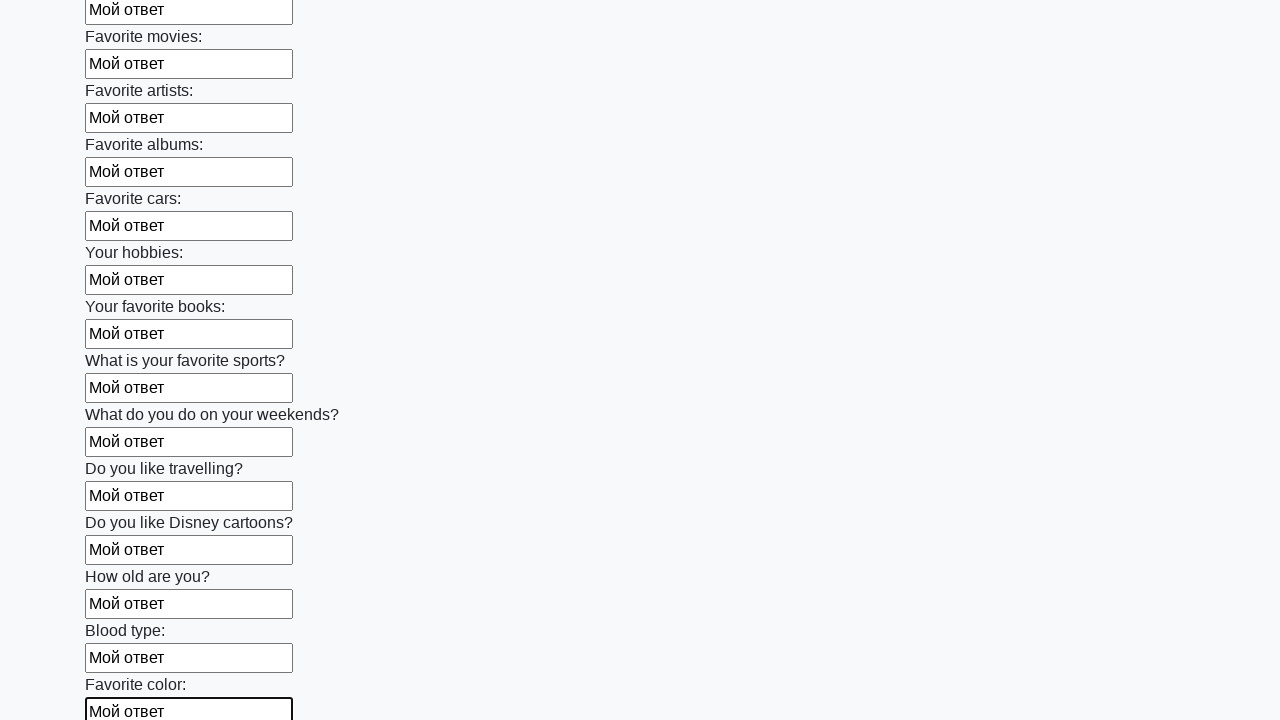

Filled a text input field with 'Мой ответ' on [type="text"] >> nth=20
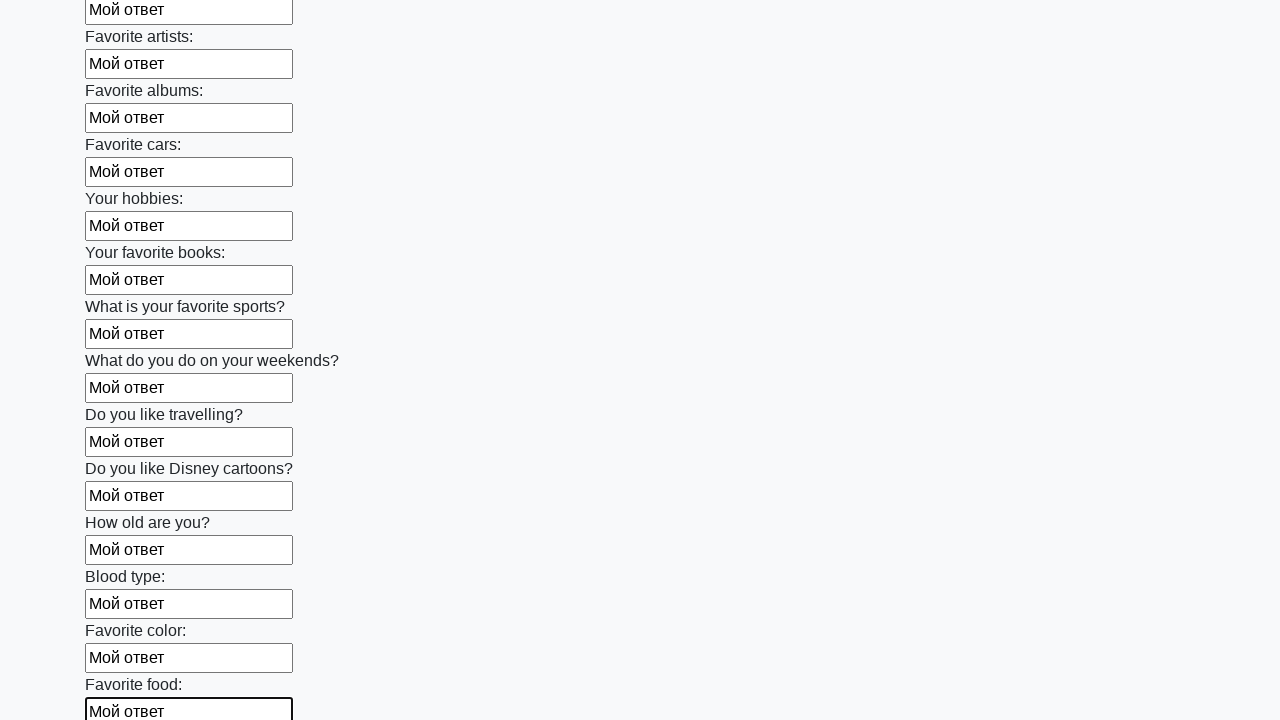

Filled a text input field with 'Мой ответ' on [type="text"] >> nth=21
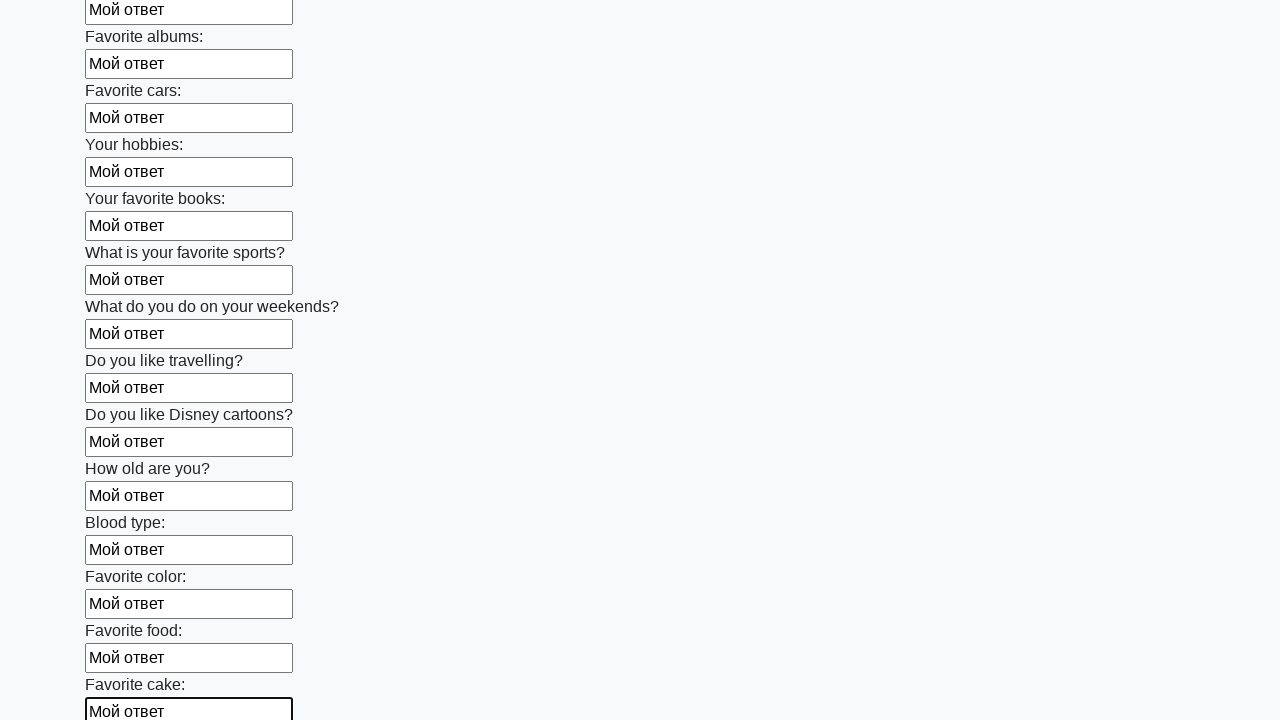

Filled a text input field with 'Мой ответ' on [type="text"] >> nth=22
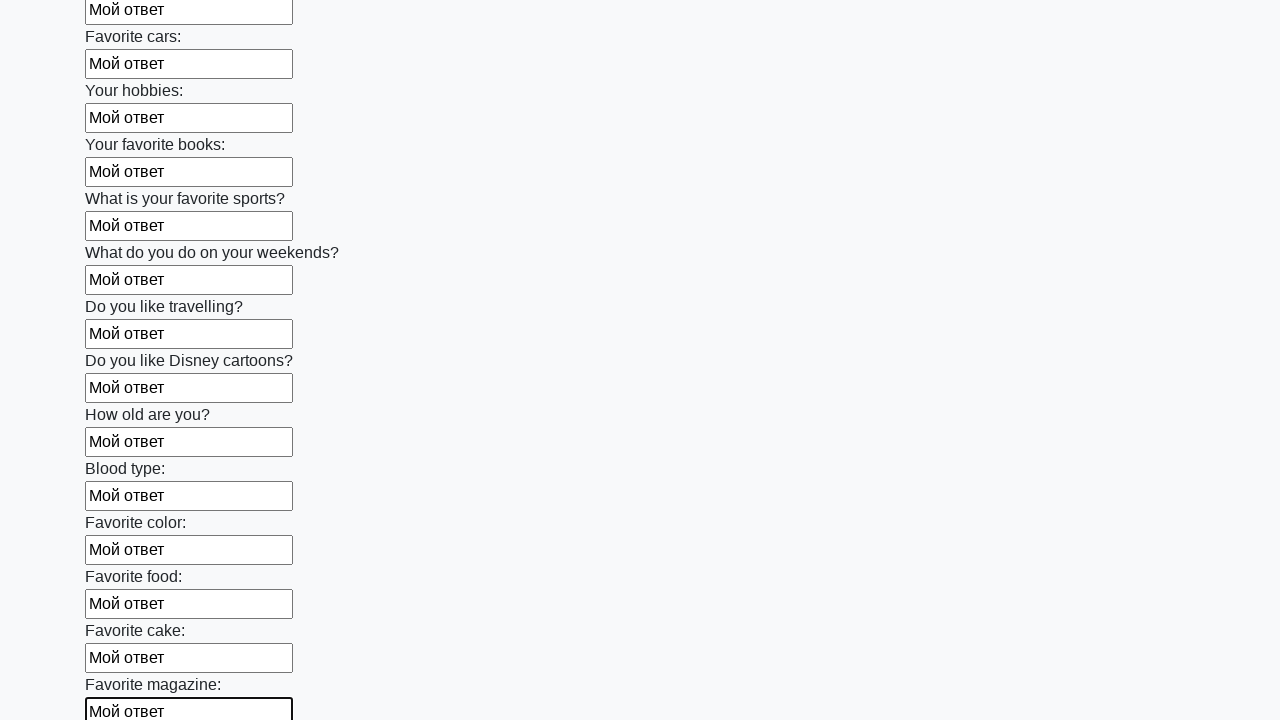

Filled a text input field with 'Мой ответ' on [type="text"] >> nth=23
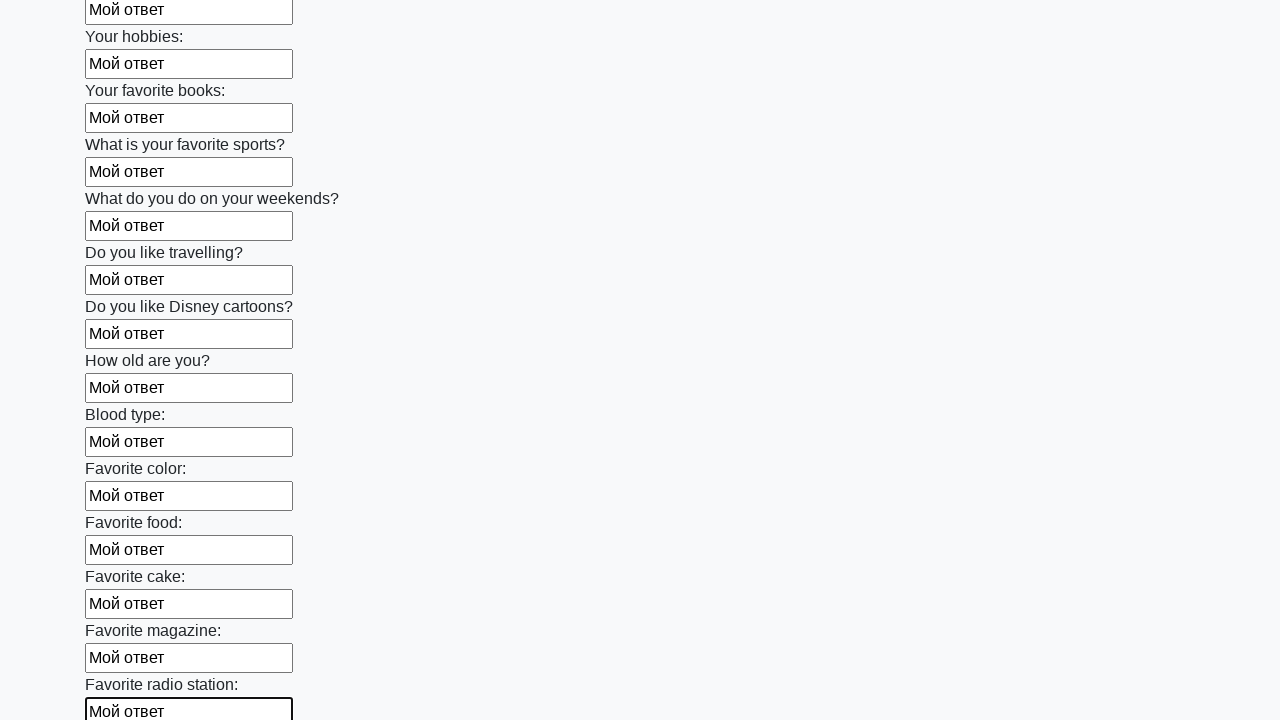

Filled a text input field with 'Мой ответ' on [type="text"] >> nth=24
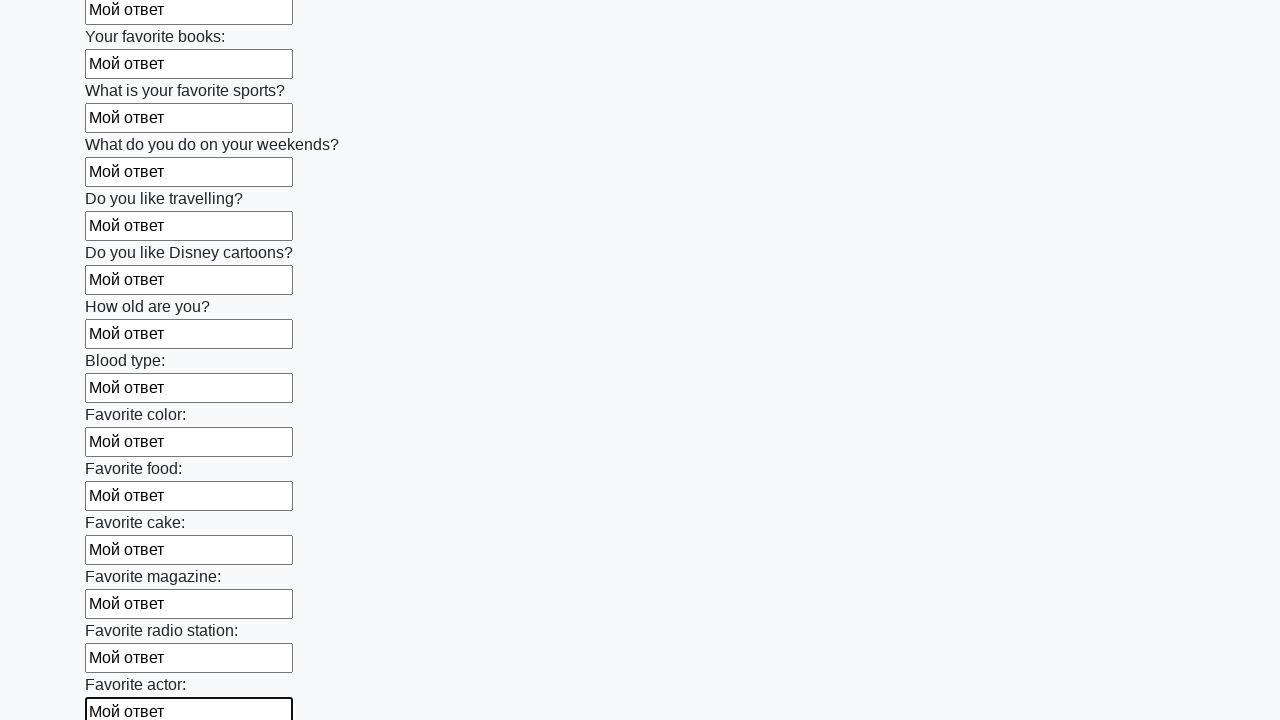

Filled a text input field with 'Мой ответ' on [type="text"] >> nth=25
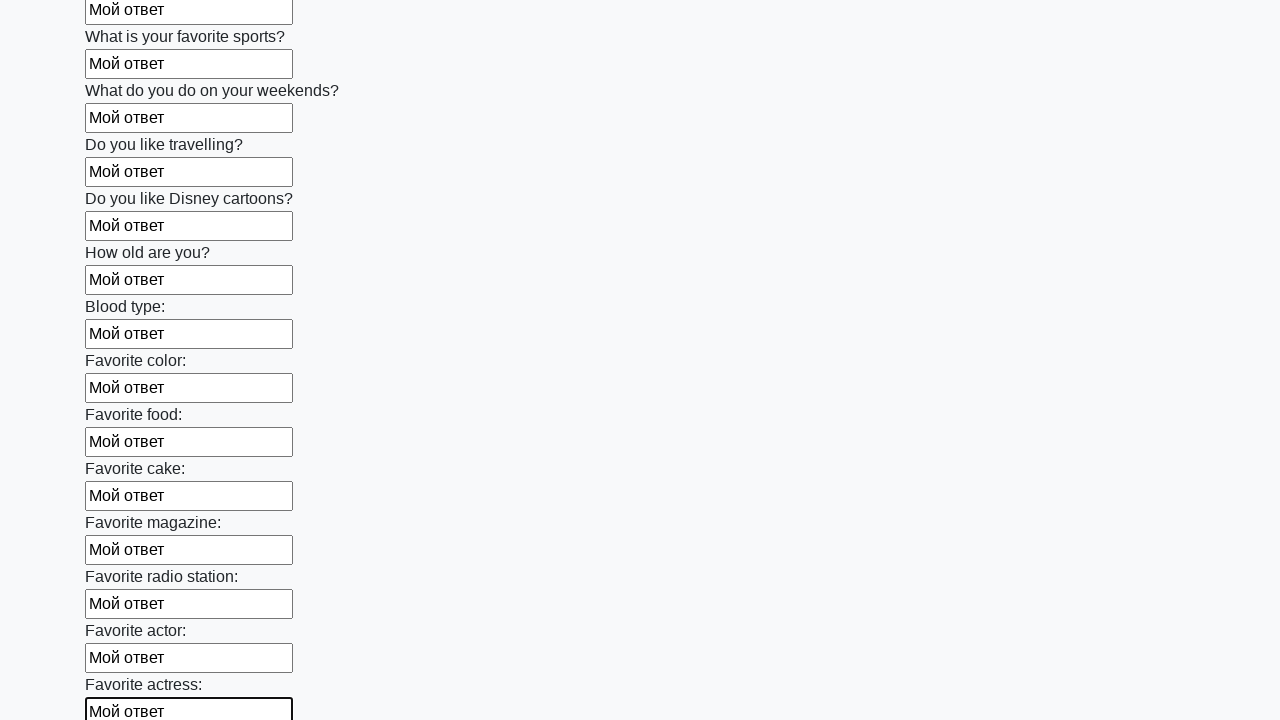

Filled a text input field with 'Мой ответ' on [type="text"] >> nth=26
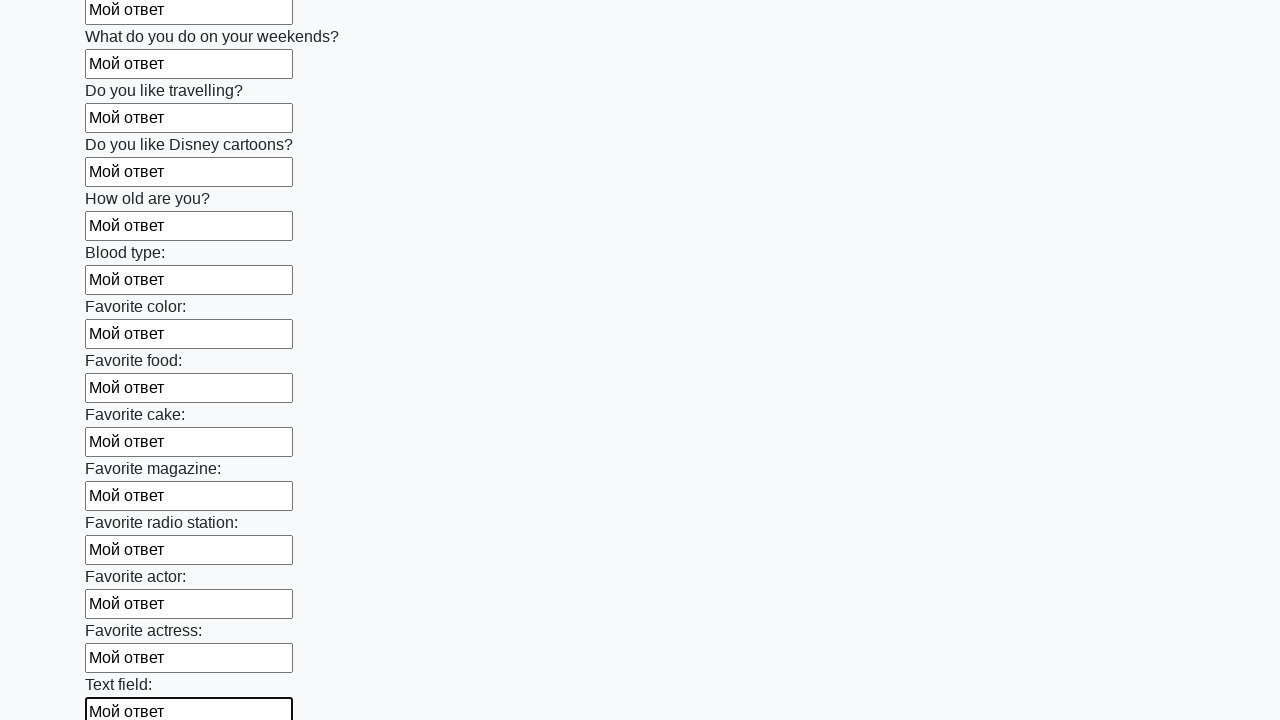

Filled a text input field with 'Мой ответ' on [type="text"] >> nth=27
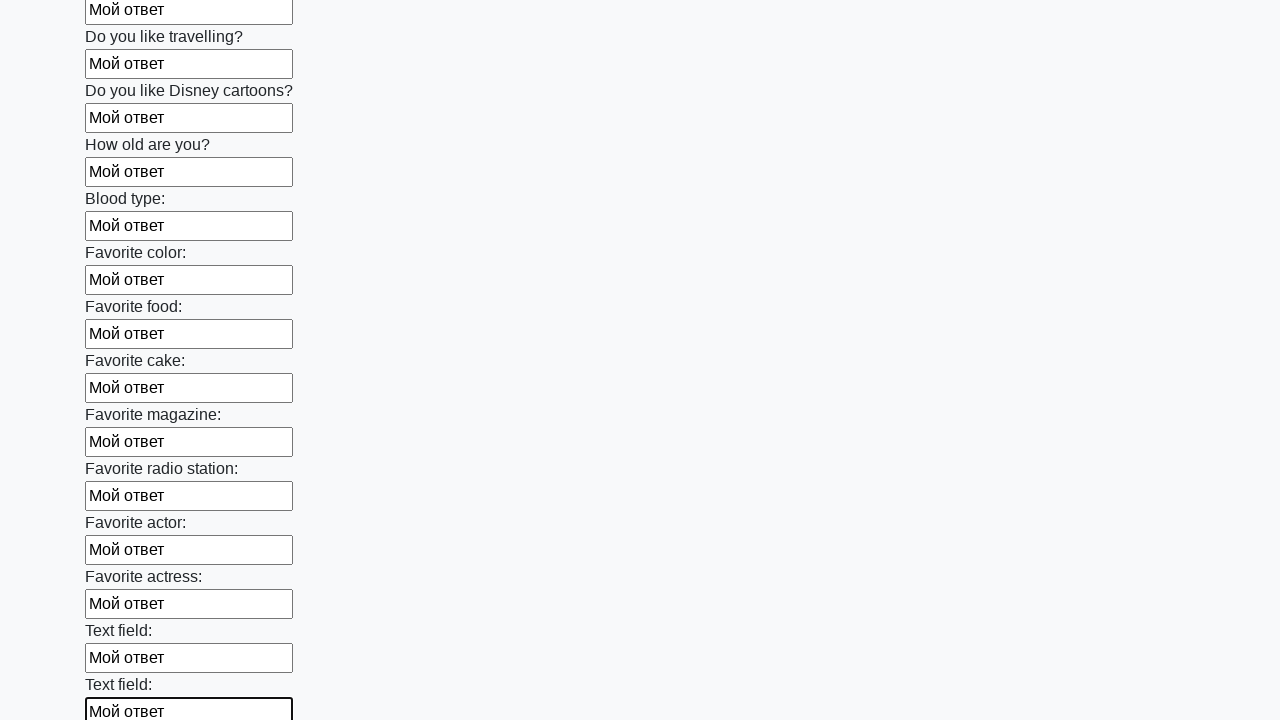

Filled a text input field with 'Мой ответ' on [type="text"] >> nth=28
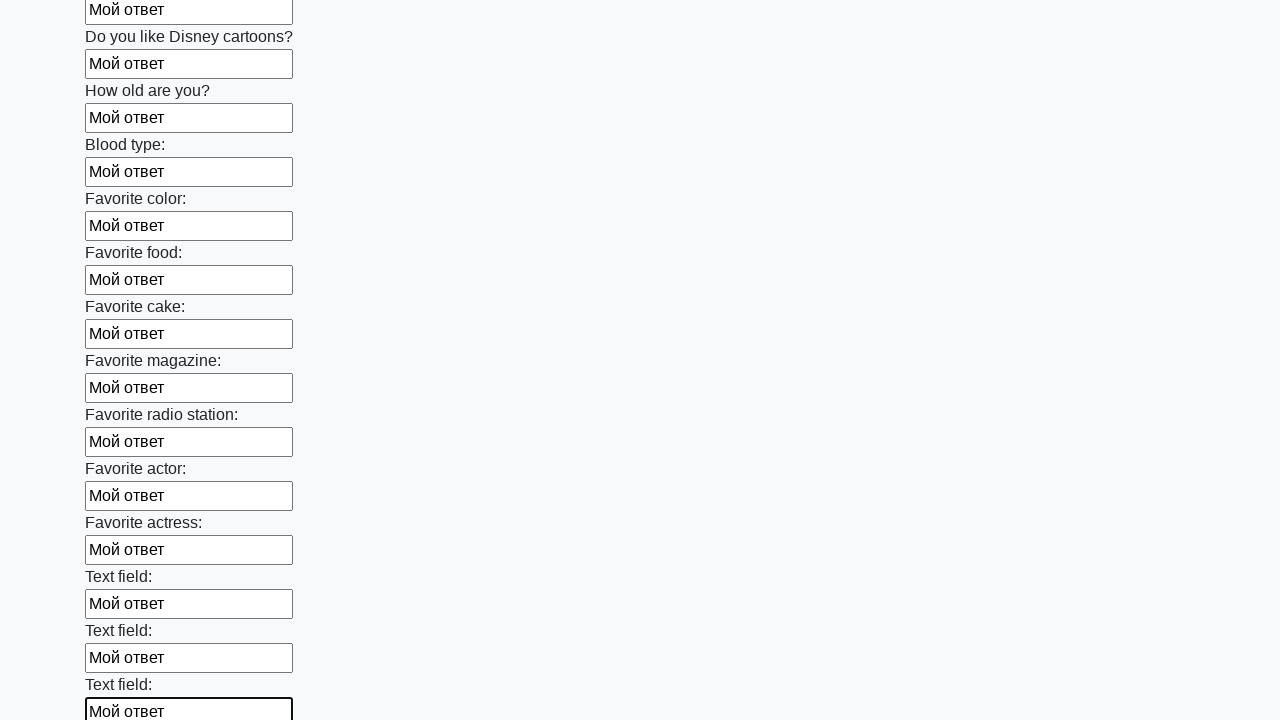

Filled a text input field with 'Мой ответ' on [type="text"] >> nth=29
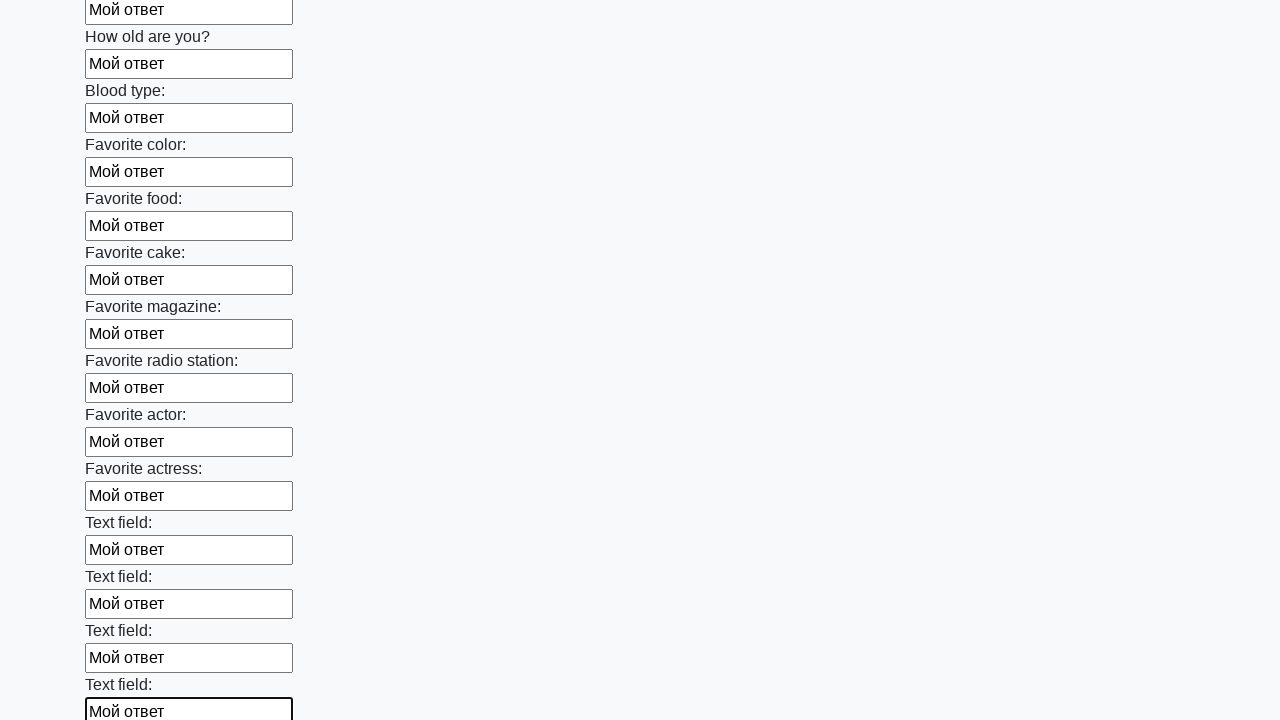

Filled a text input field with 'Мой ответ' on [type="text"] >> nth=30
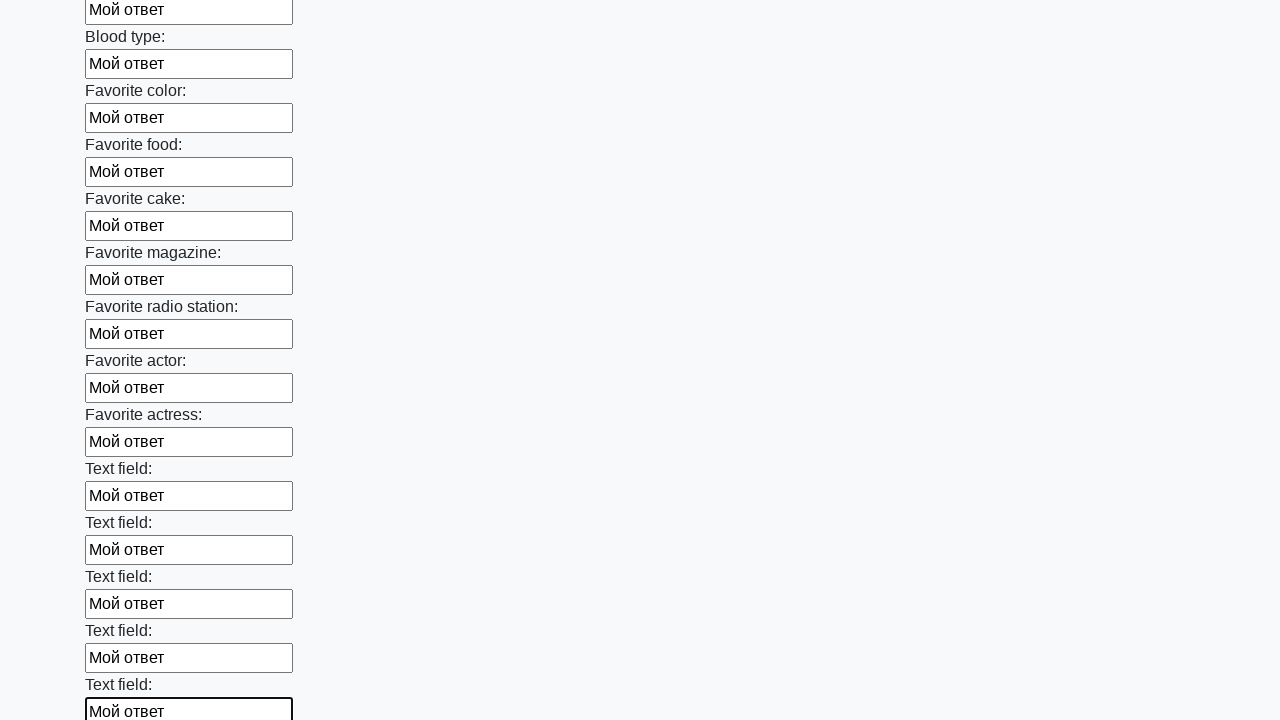

Filled a text input field with 'Мой ответ' on [type="text"] >> nth=31
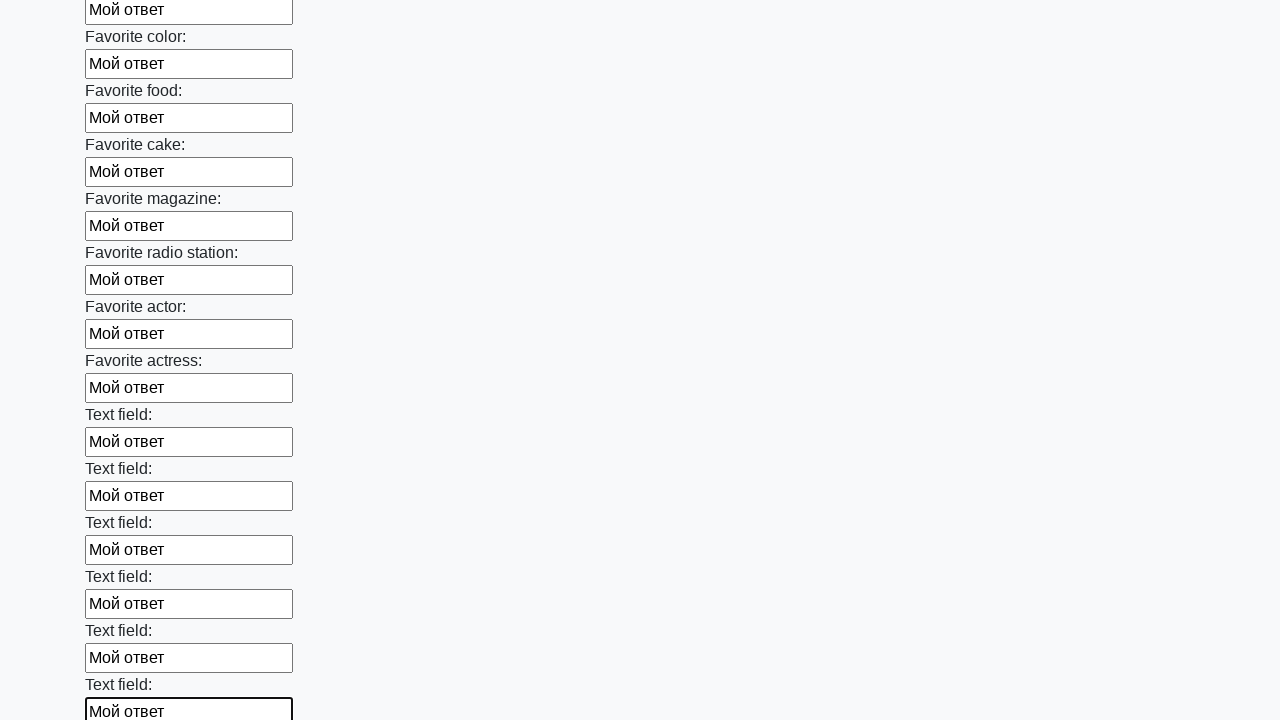

Filled a text input field with 'Мой ответ' on [type="text"] >> nth=32
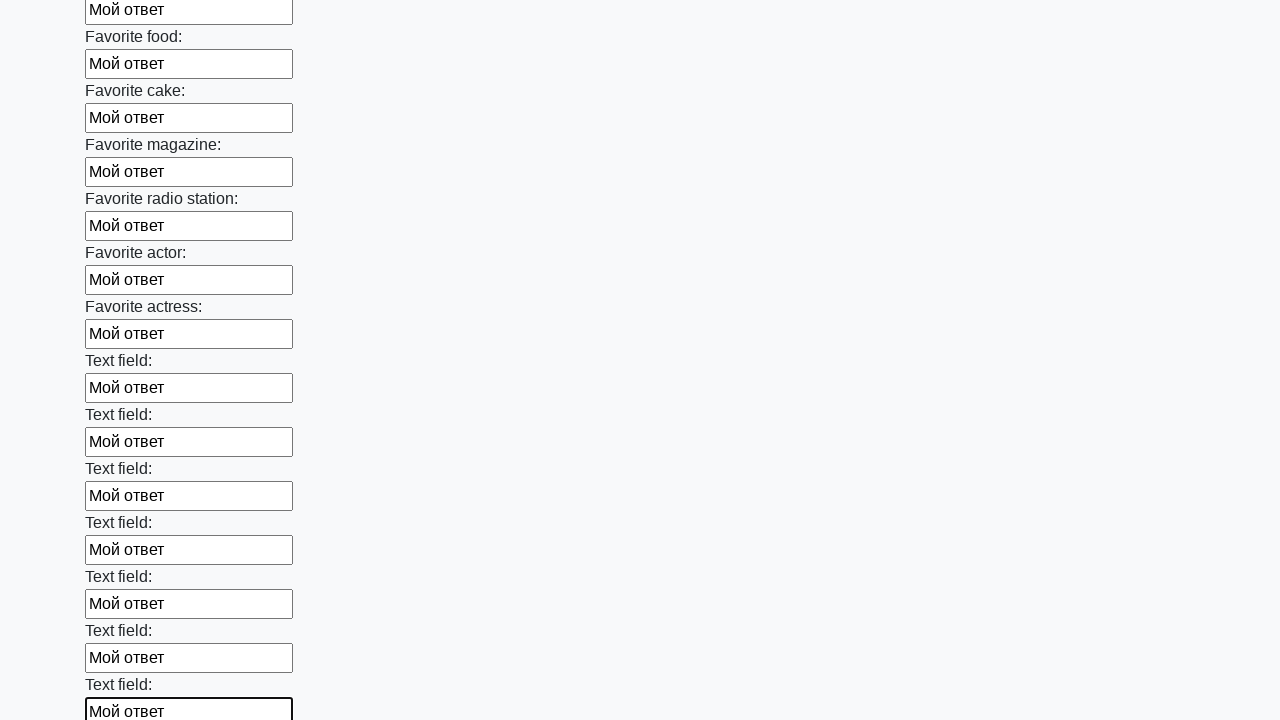

Filled a text input field with 'Мой ответ' on [type="text"] >> nth=33
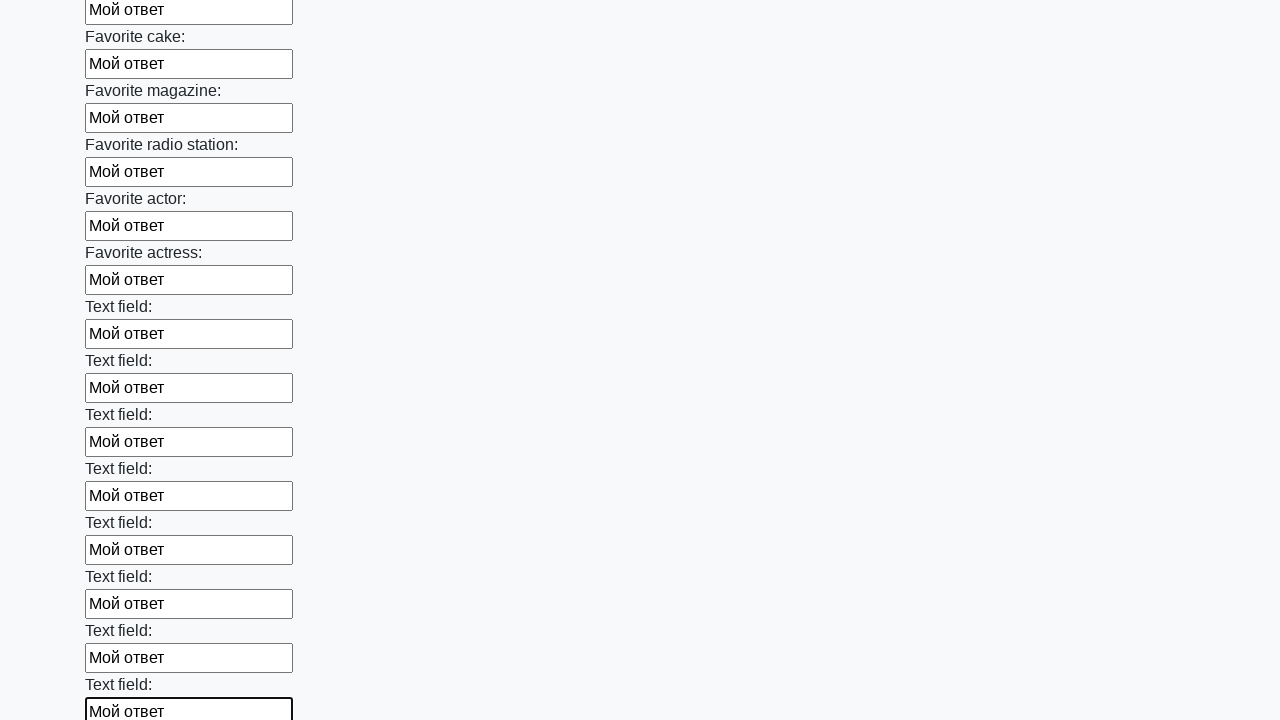

Filled a text input field with 'Мой ответ' on [type="text"] >> nth=34
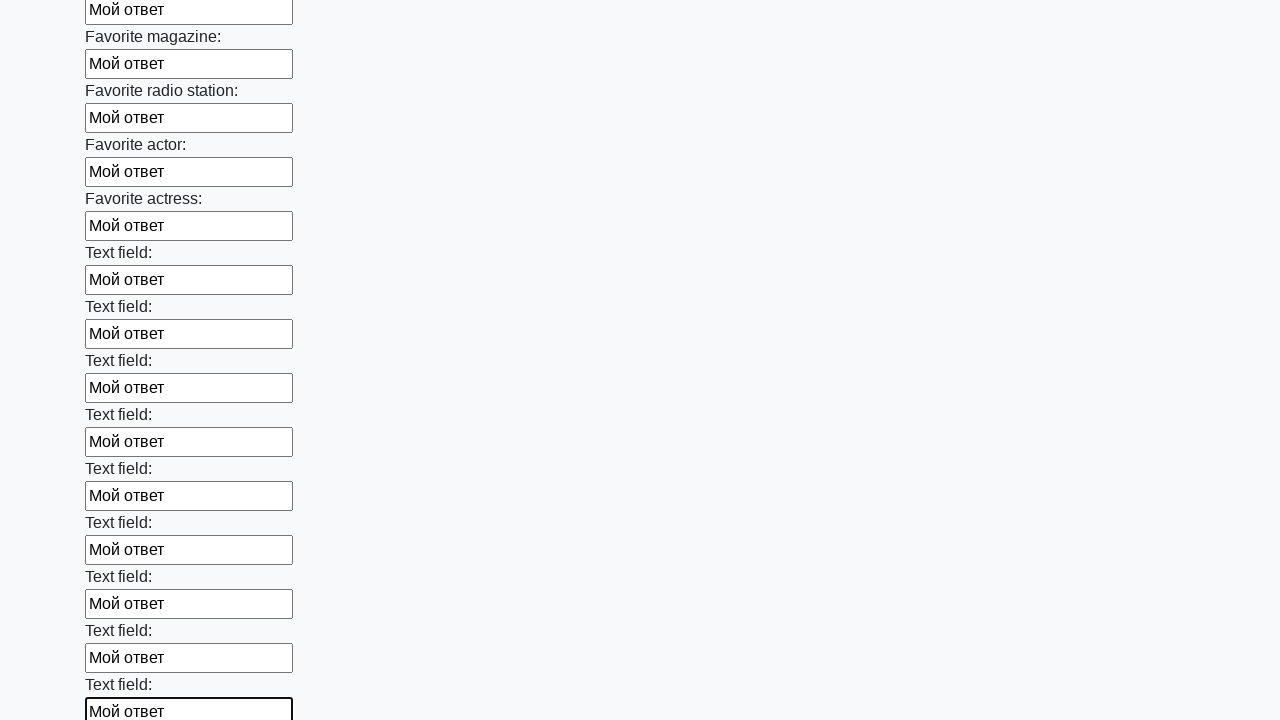

Filled a text input field with 'Мой ответ' on [type="text"] >> nth=35
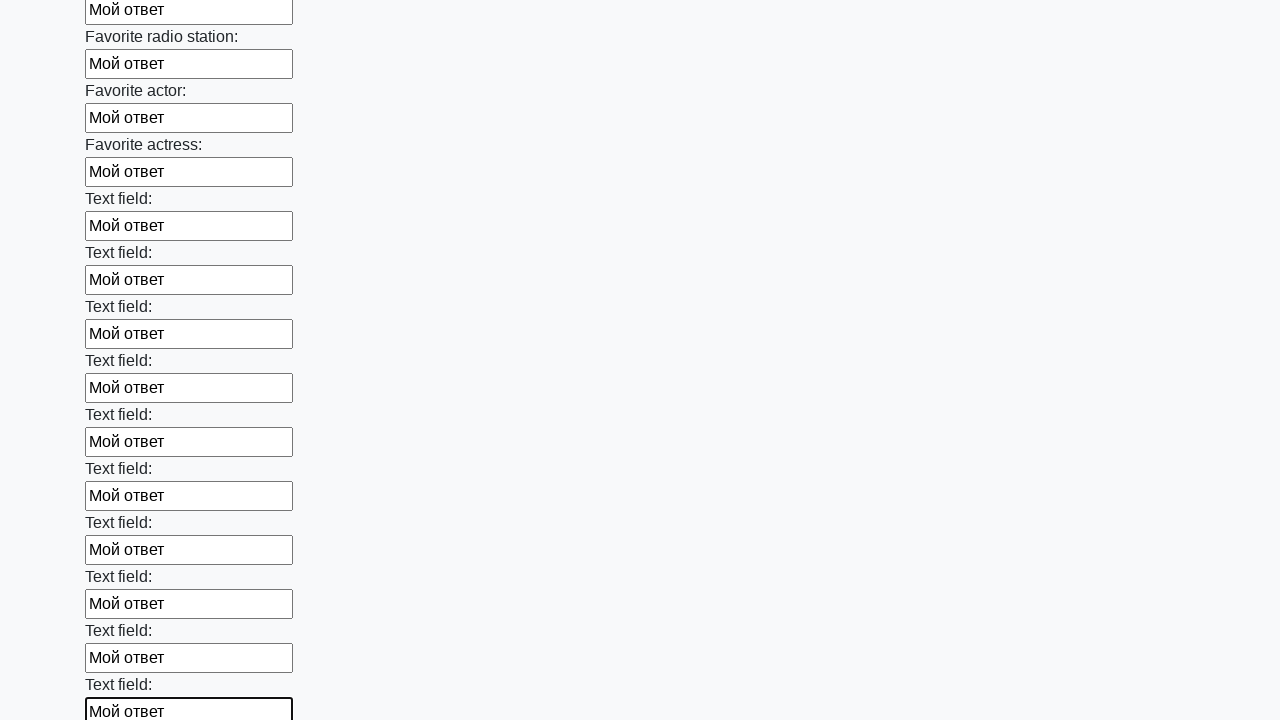

Filled a text input field with 'Мой ответ' on [type="text"] >> nth=36
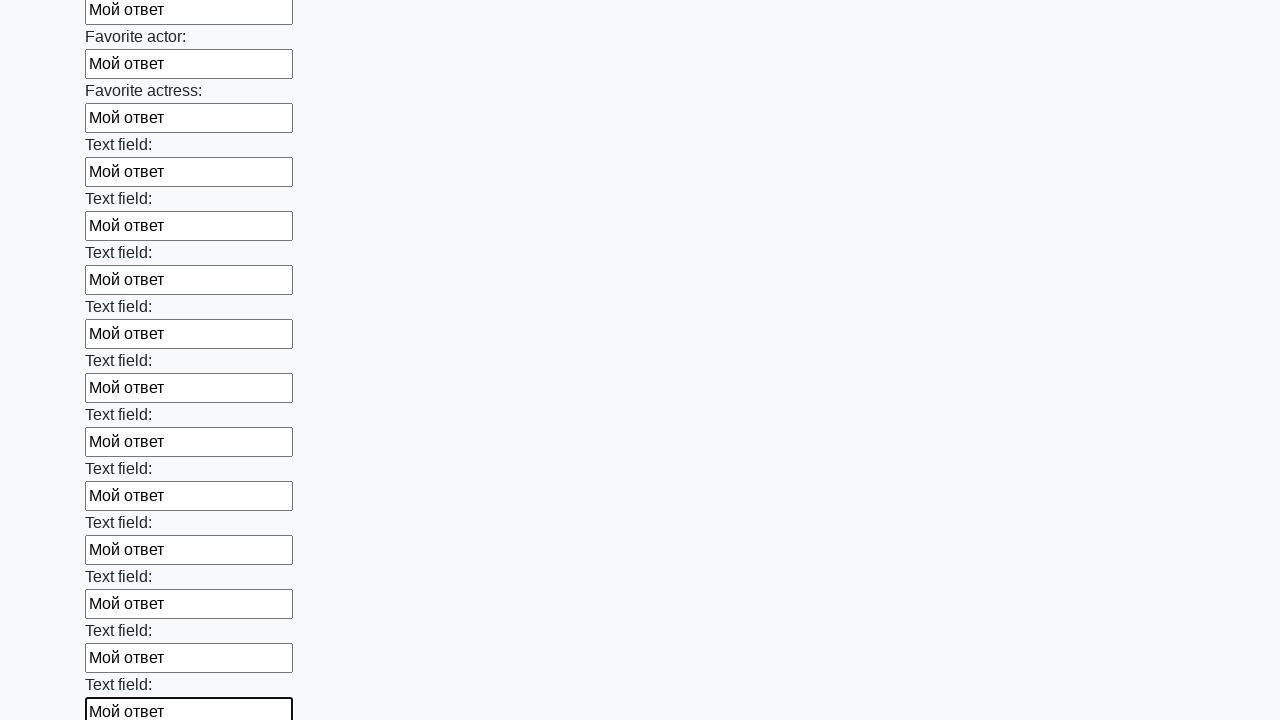

Filled a text input field with 'Мой ответ' on [type="text"] >> nth=37
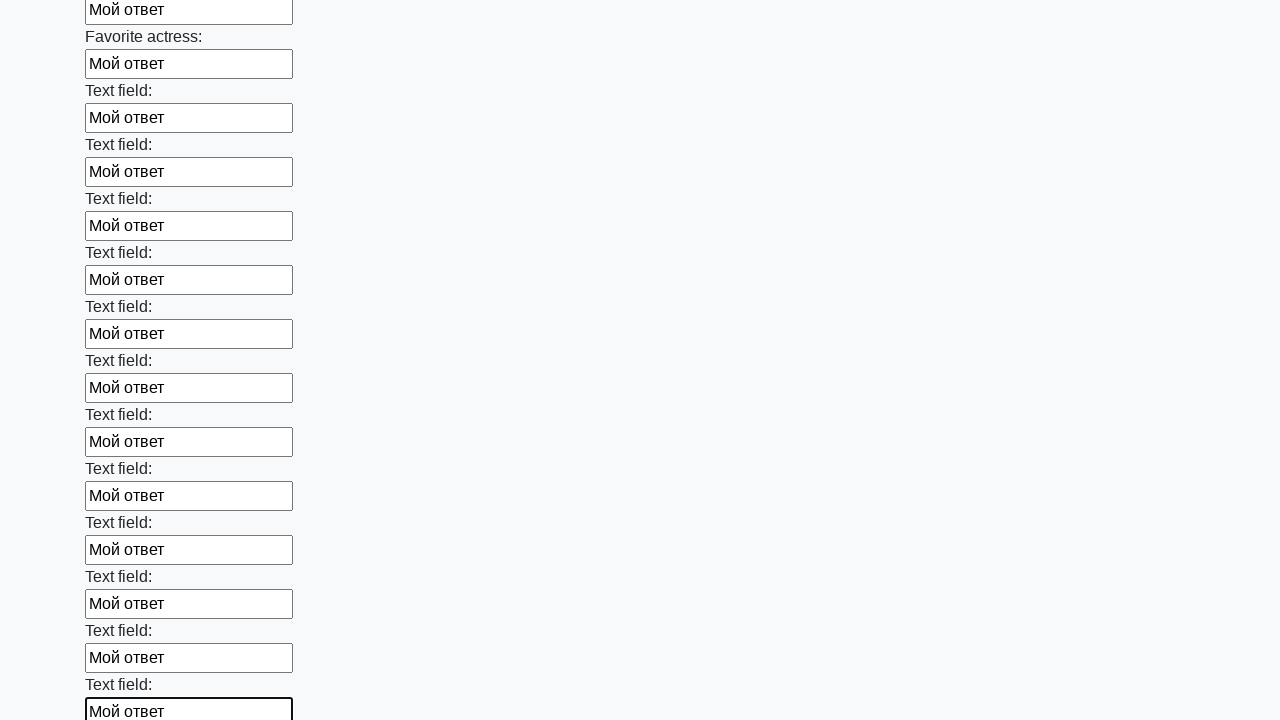

Filled a text input field with 'Мой ответ' on [type="text"] >> nth=38
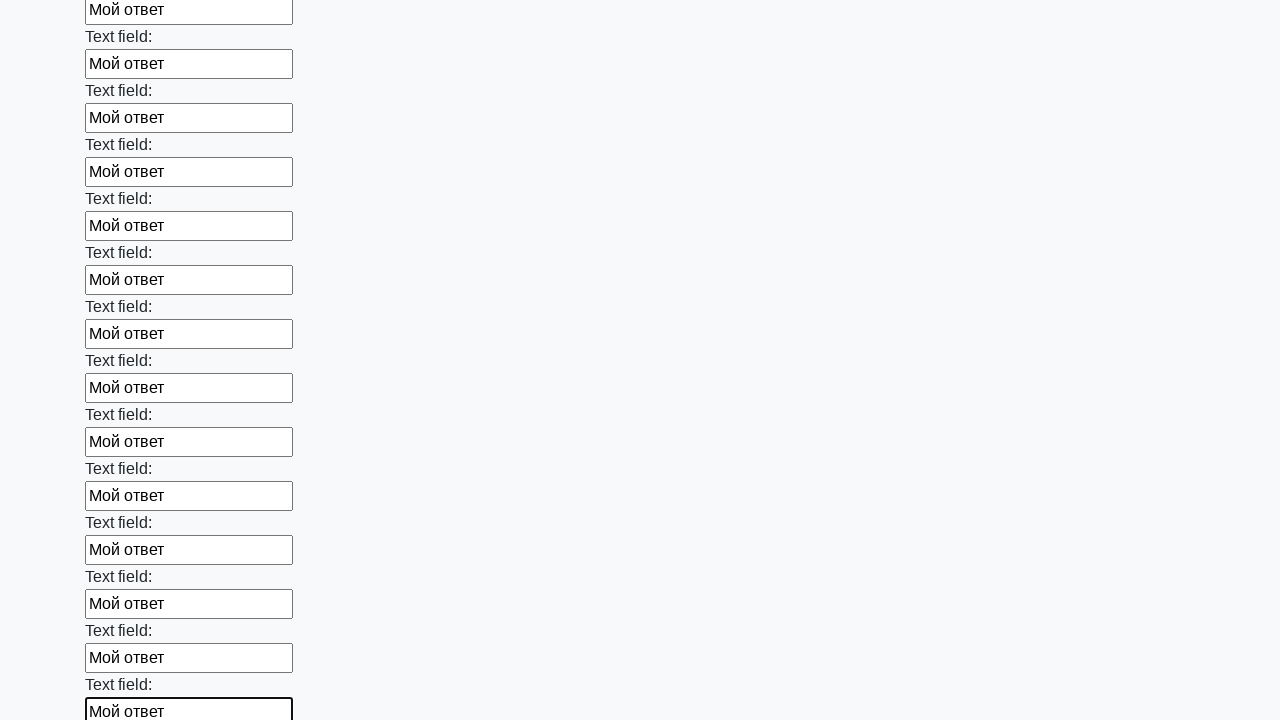

Filled a text input field with 'Мой ответ' on [type="text"] >> nth=39
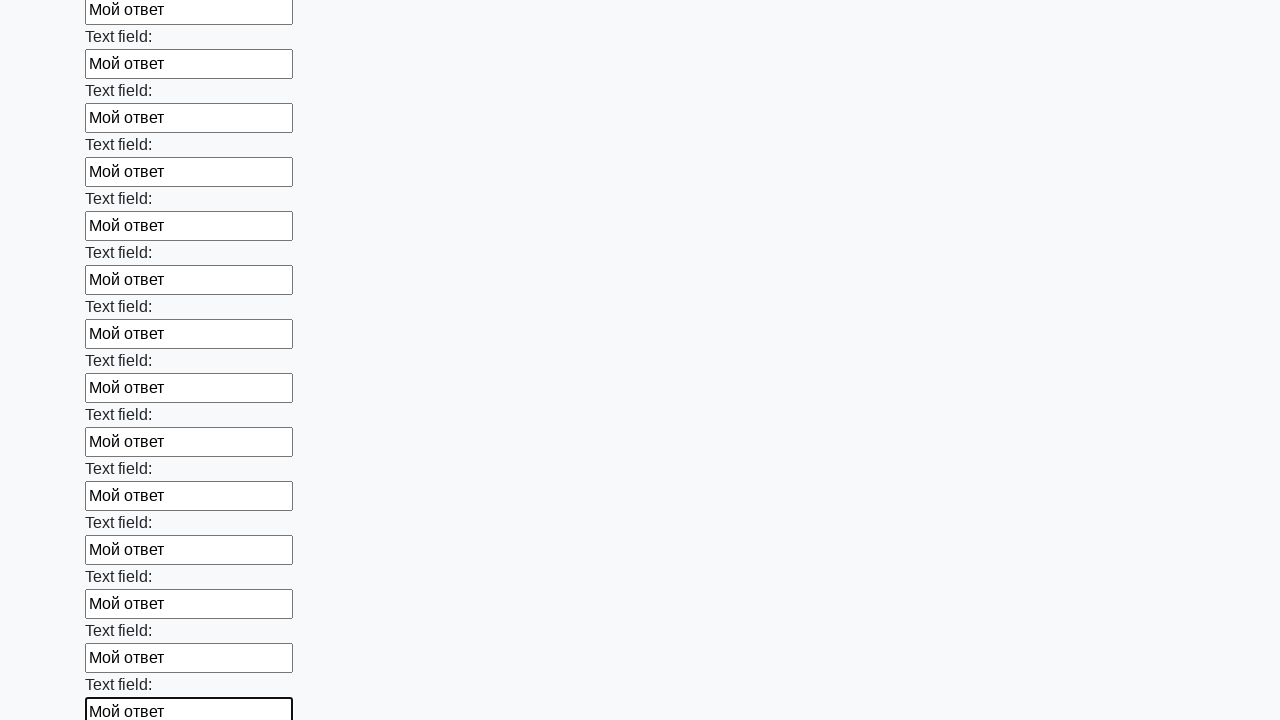

Filled a text input field with 'Мой ответ' on [type="text"] >> nth=40
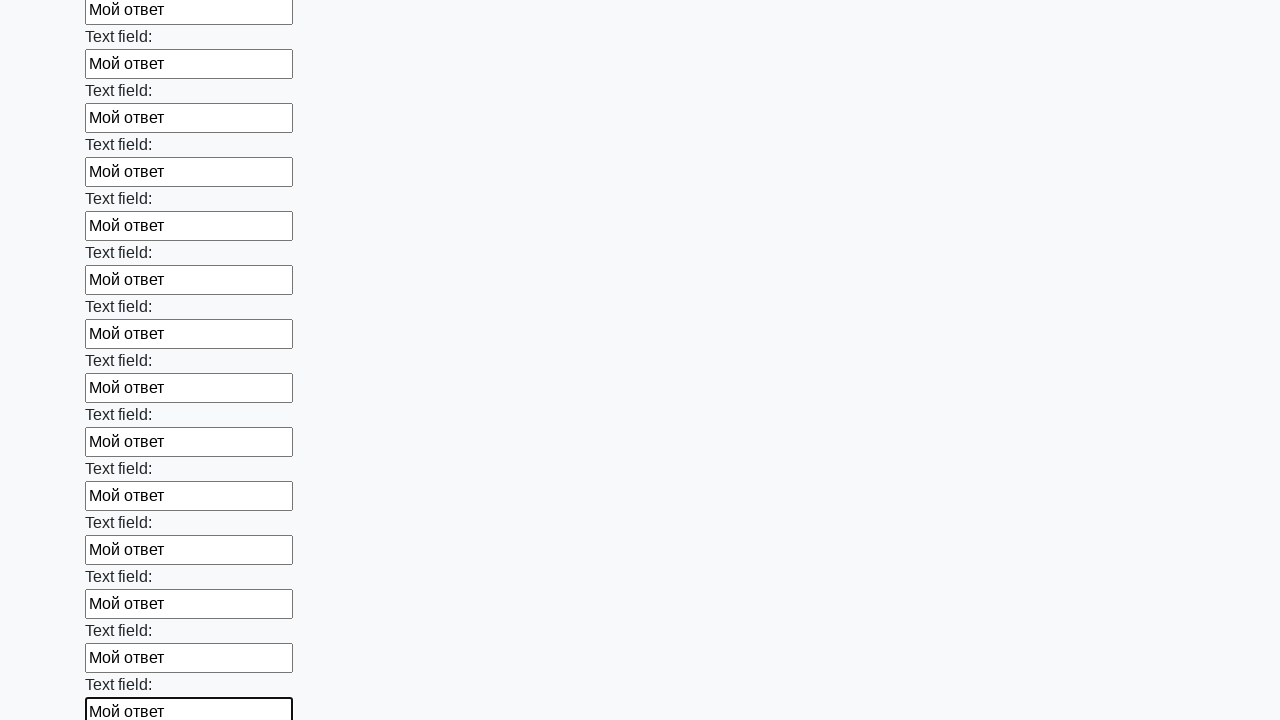

Filled a text input field with 'Мой ответ' on [type="text"] >> nth=41
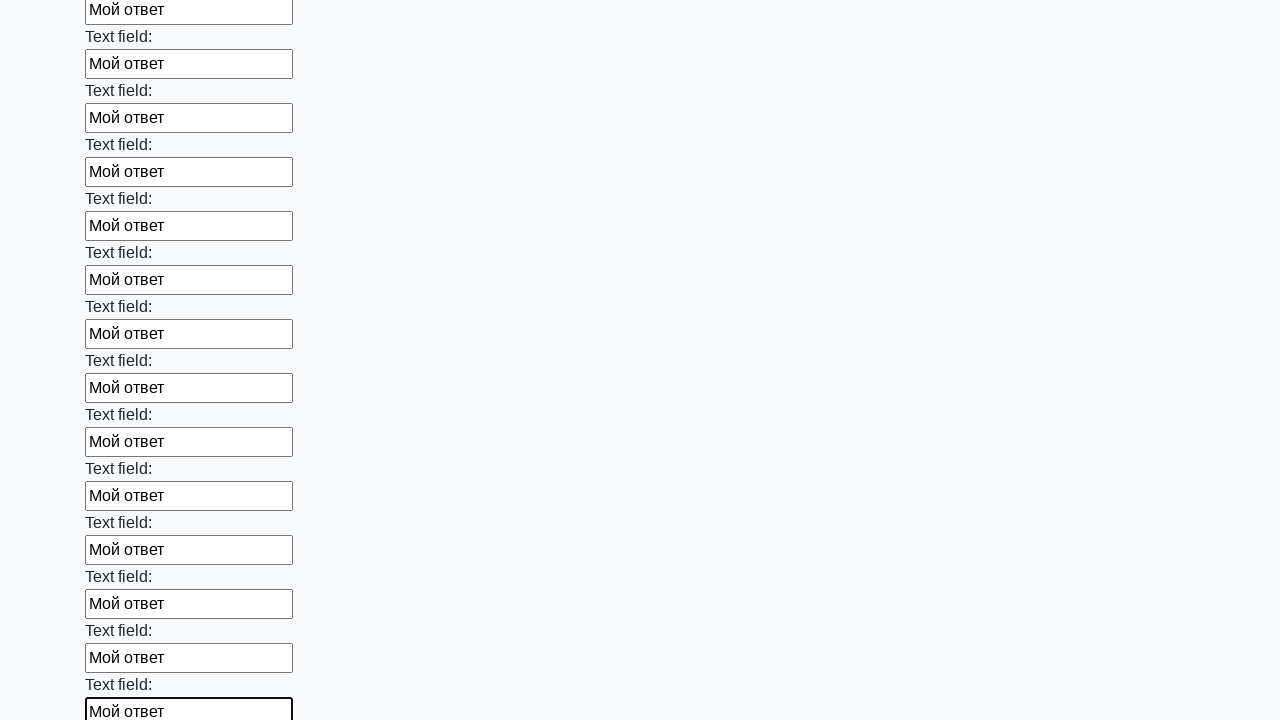

Filled a text input field with 'Мой ответ' on [type="text"] >> nth=42
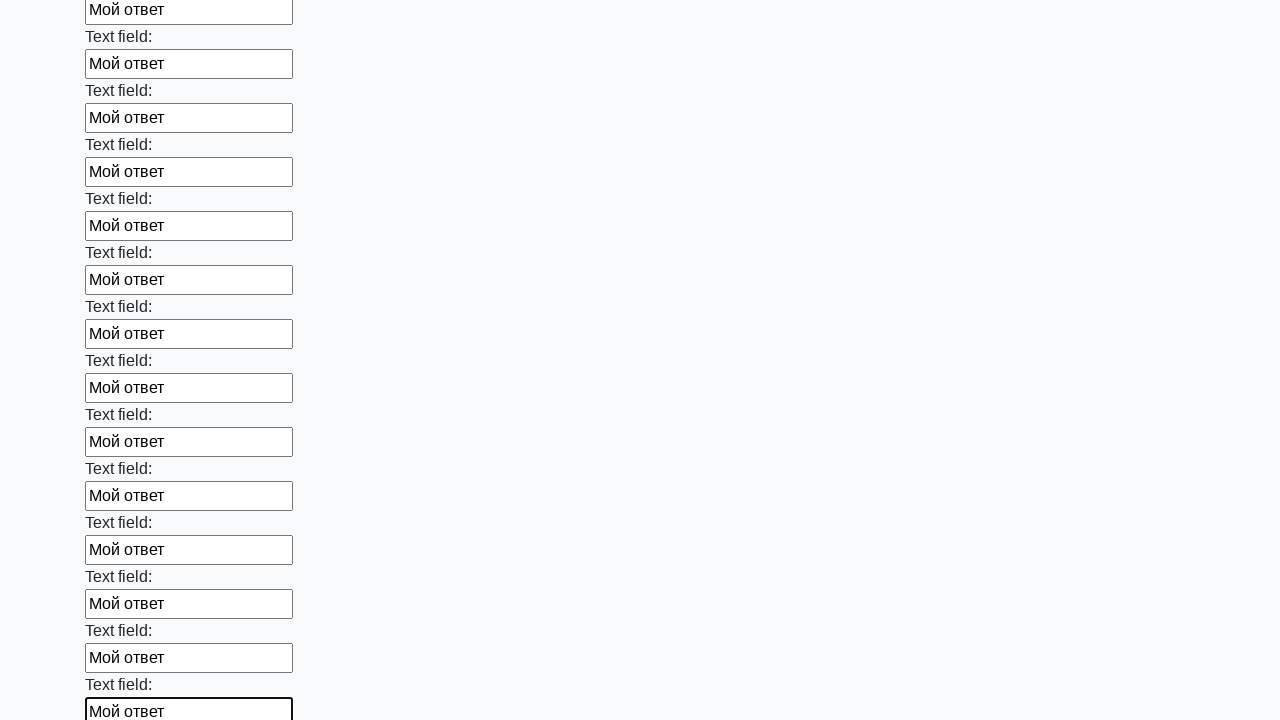

Filled a text input field with 'Мой ответ' on [type="text"] >> nth=43
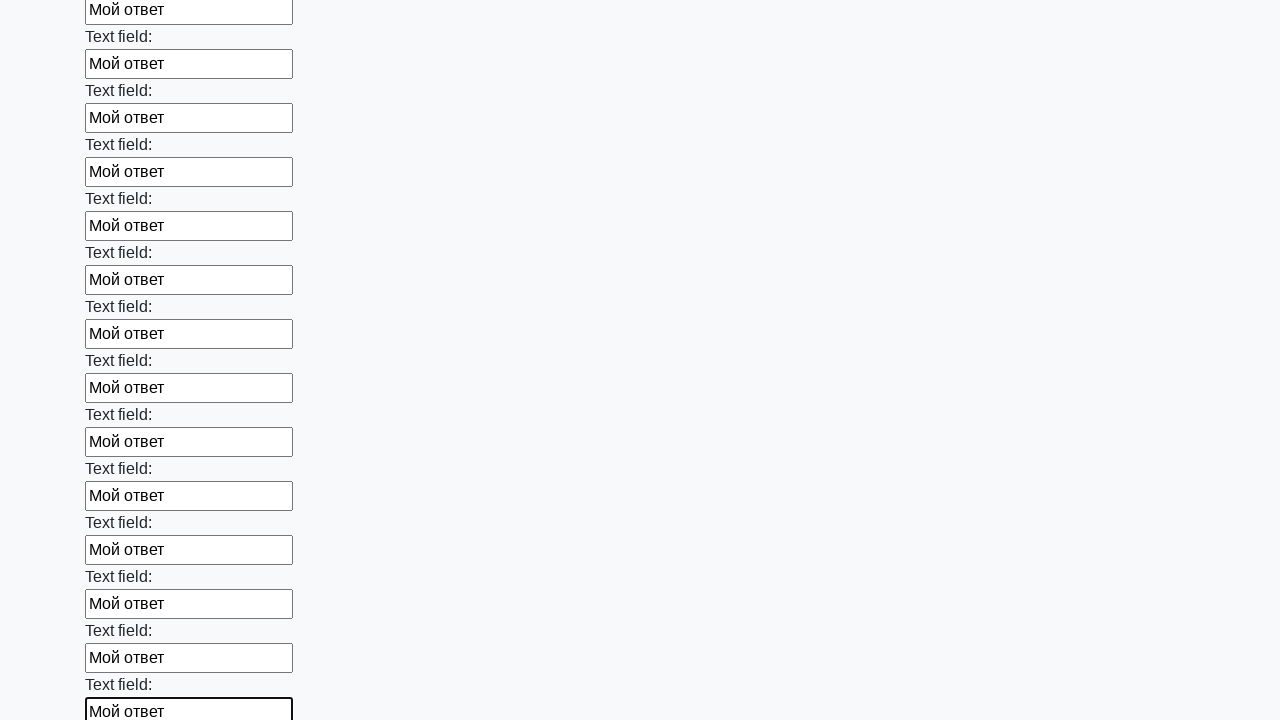

Filled a text input field with 'Мой ответ' on [type="text"] >> nth=44
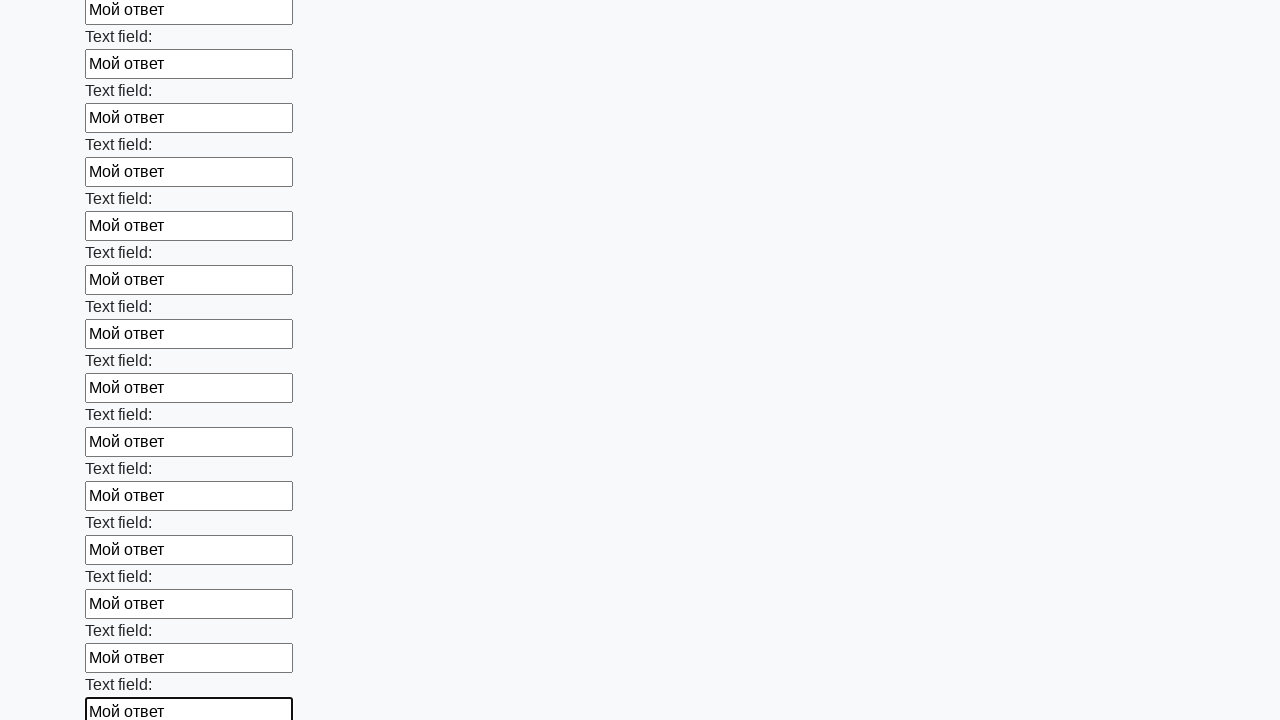

Filled a text input field with 'Мой ответ' on [type="text"] >> nth=45
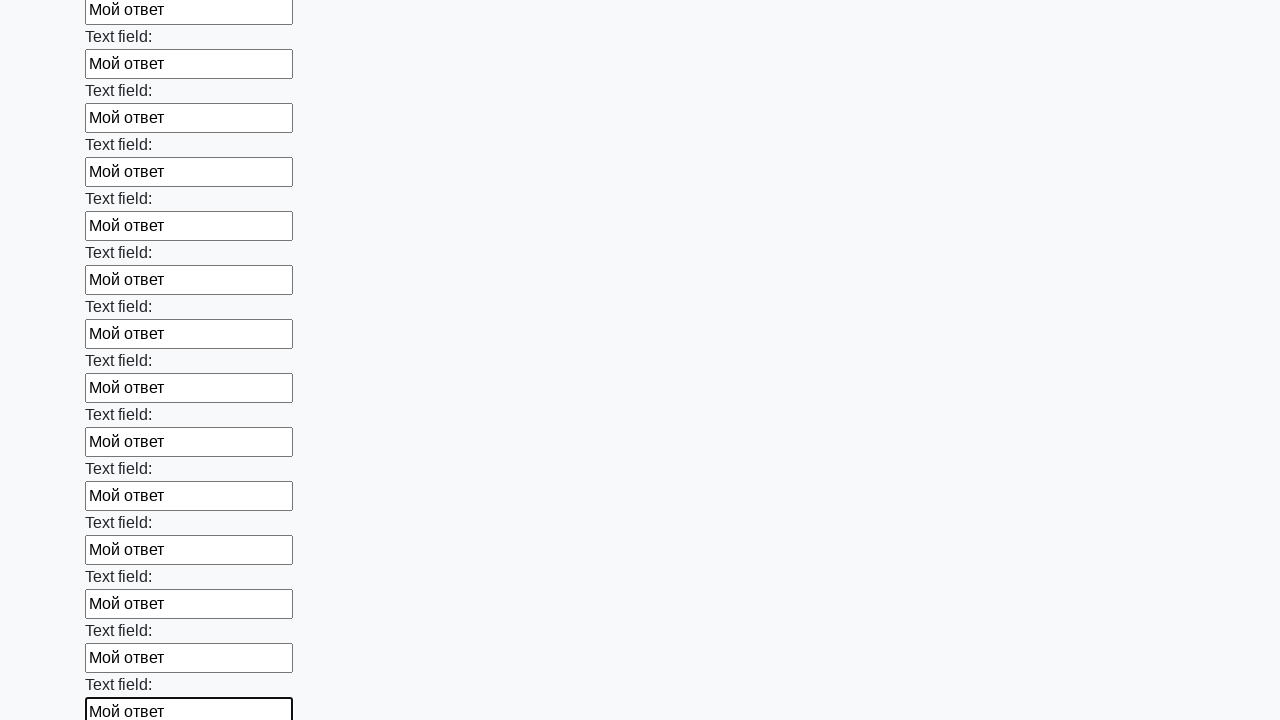

Filled a text input field with 'Мой ответ' on [type="text"] >> nth=46
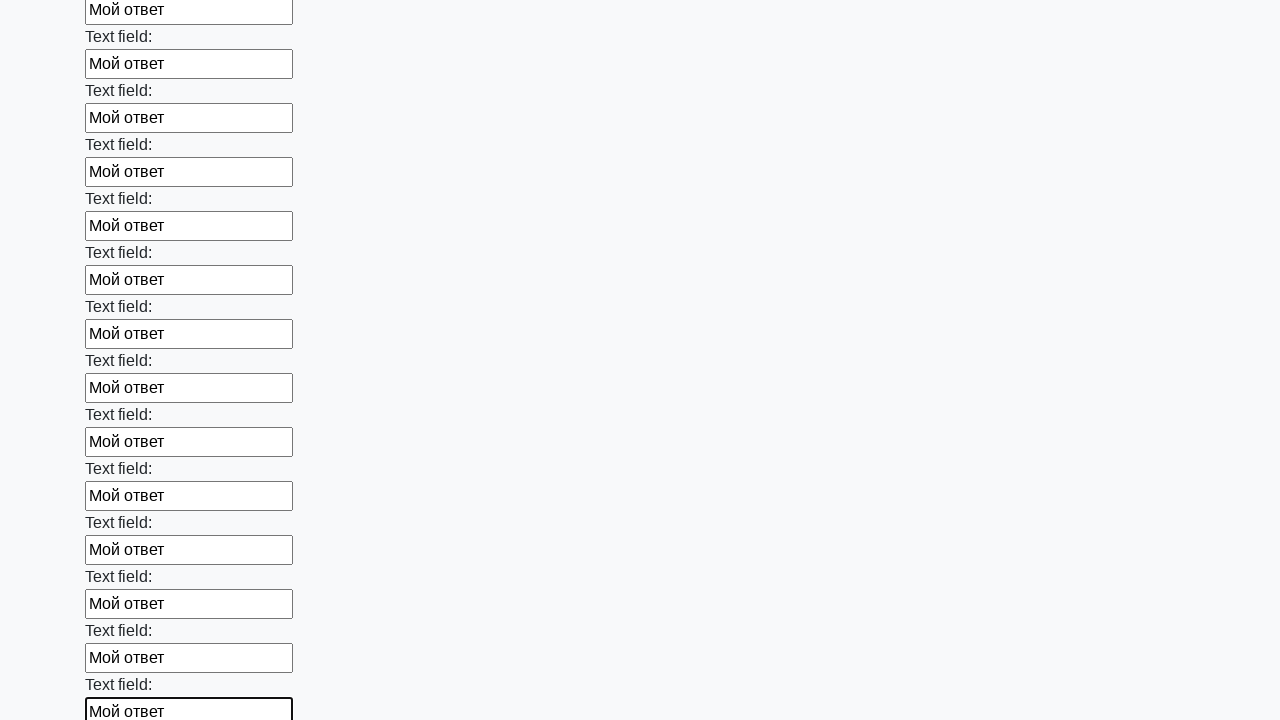

Filled a text input field with 'Мой ответ' on [type="text"] >> nth=47
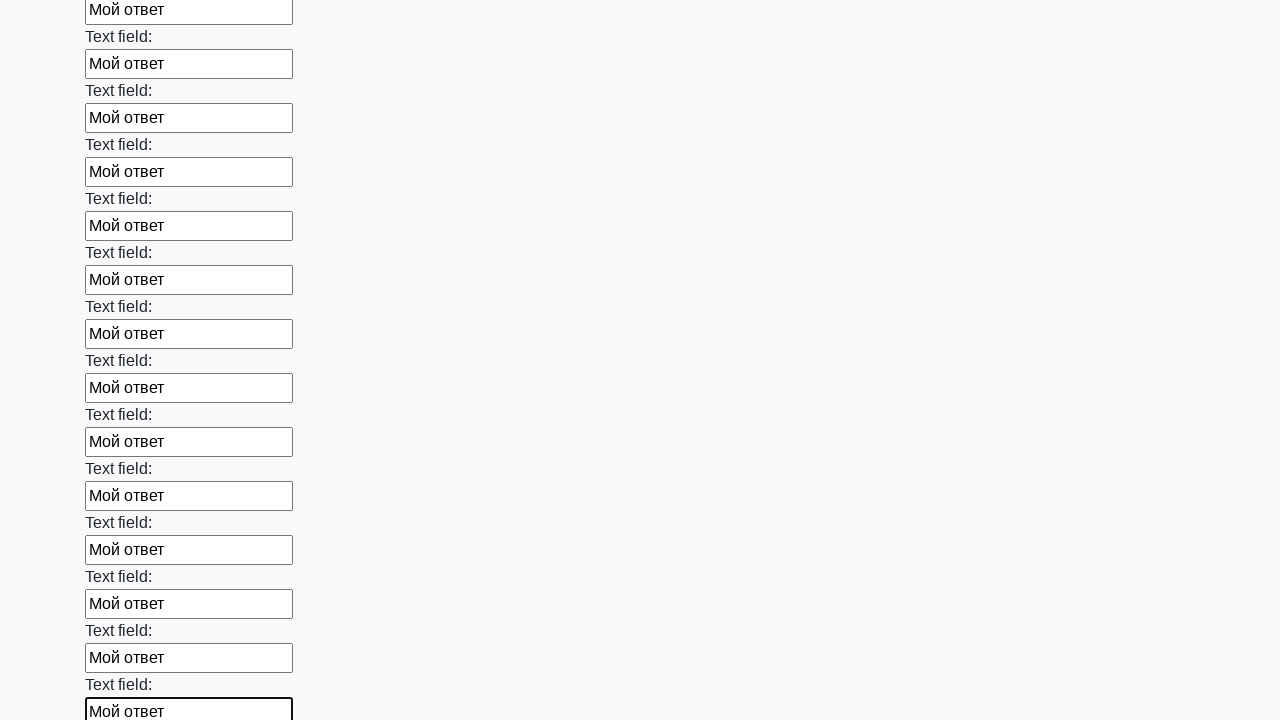

Filled a text input field with 'Мой ответ' on [type="text"] >> nth=48
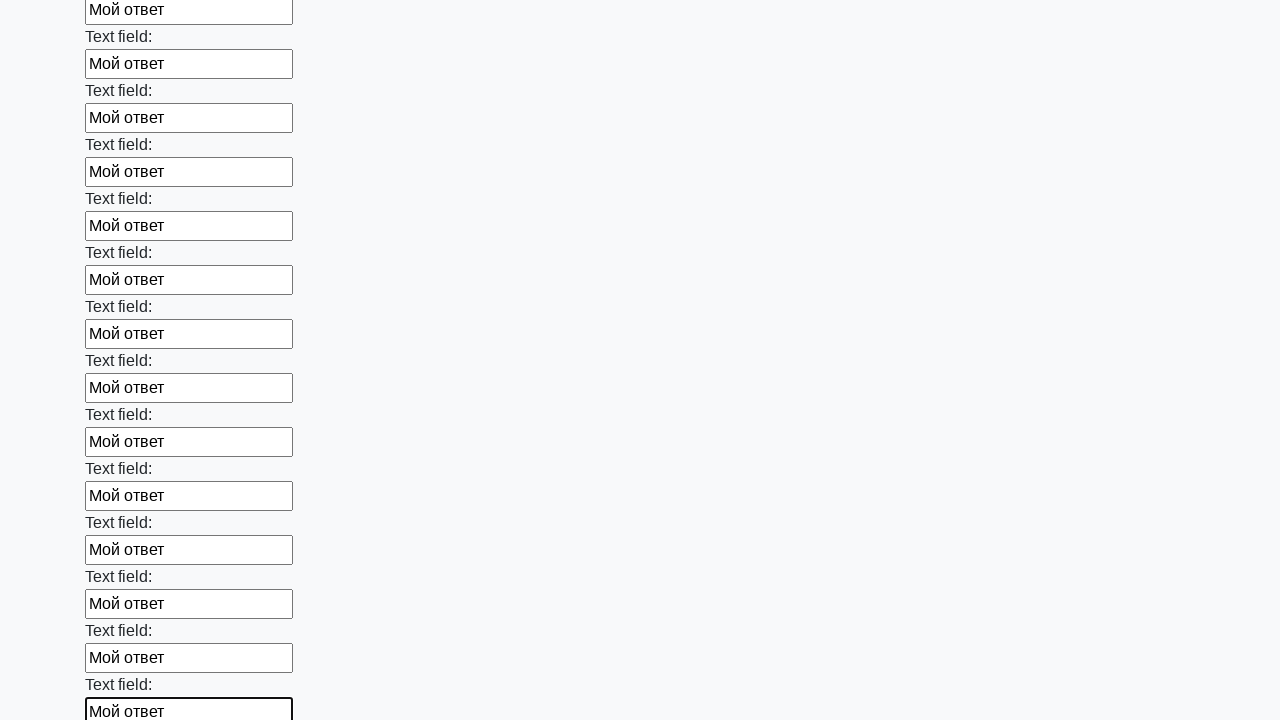

Filled a text input field with 'Мой ответ' on [type="text"] >> nth=49
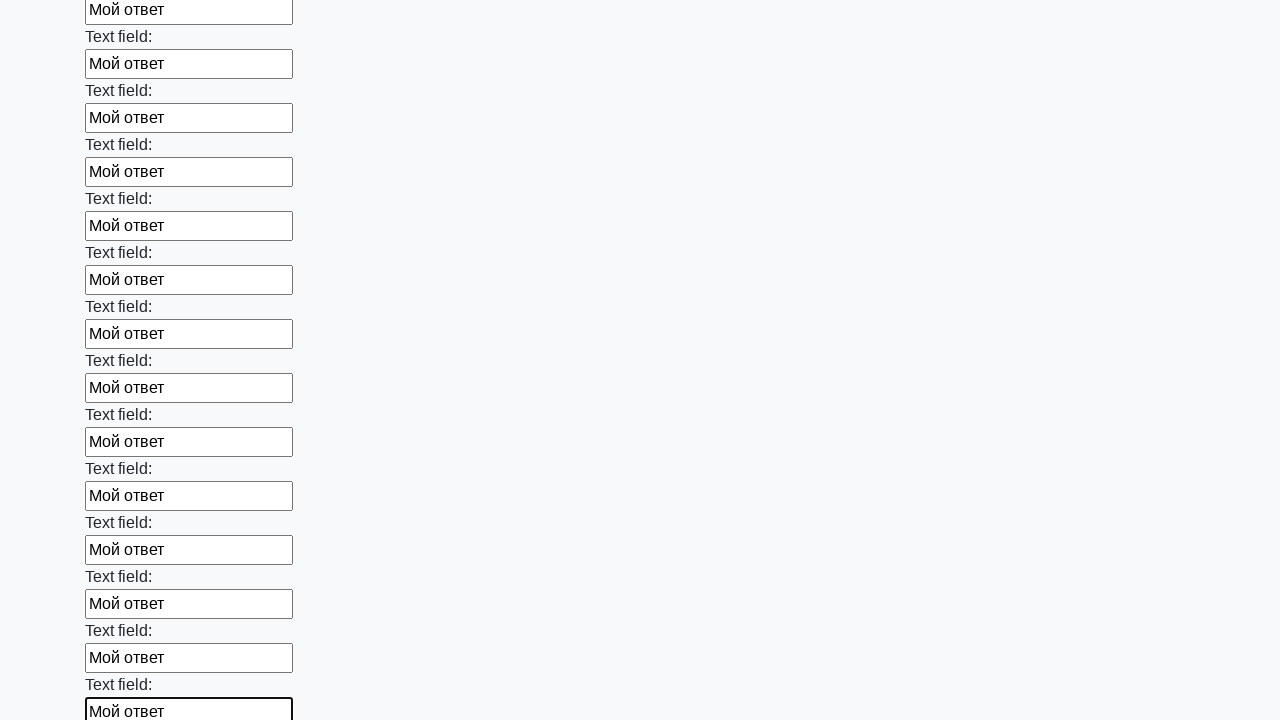

Filled a text input field with 'Мой ответ' on [type="text"] >> nth=50
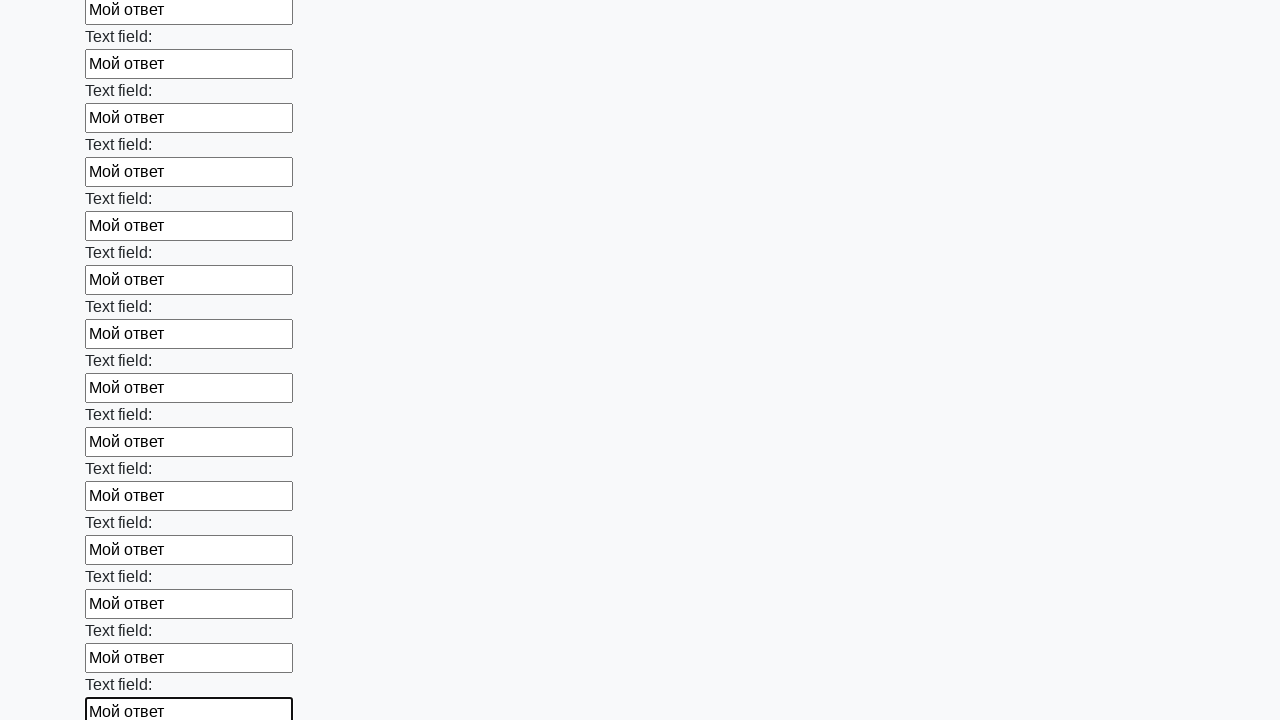

Filled a text input field with 'Мой ответ' on [type="text"] >> nth=51
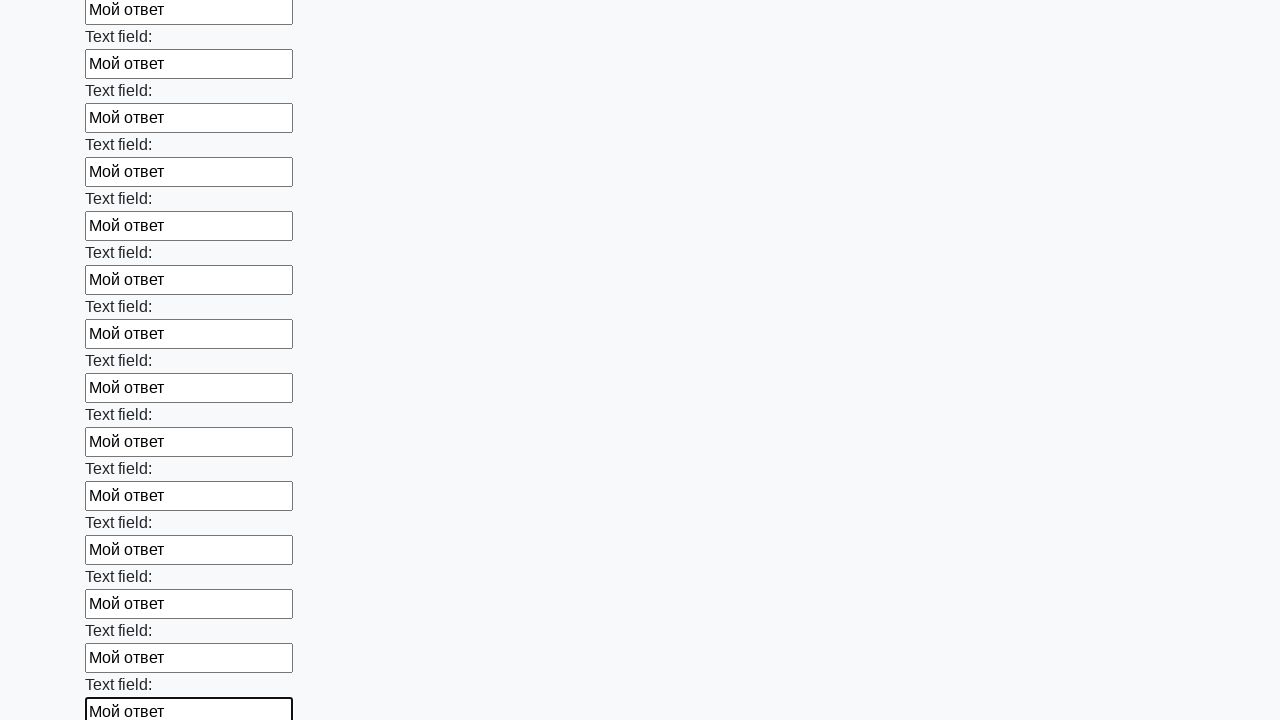

Filled a text input field with 'Мой ответ' on [type="text"] >> nth=52
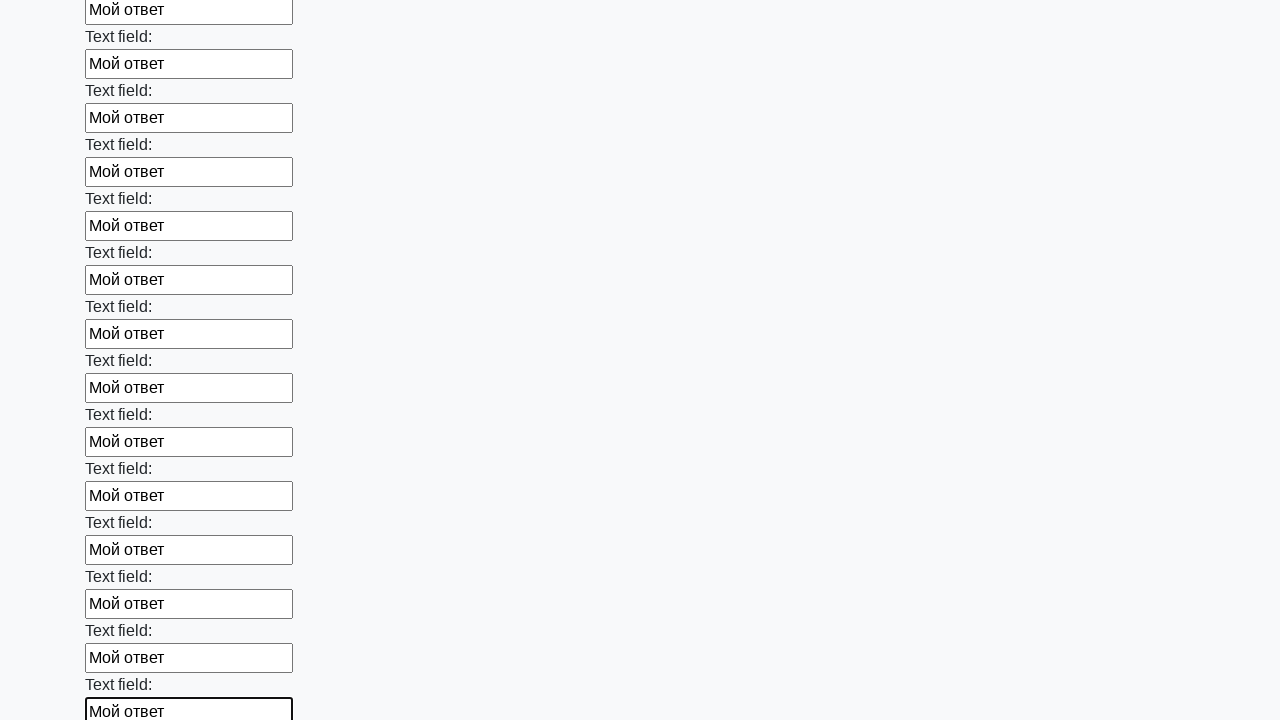

Filled a text input field with 'Мой ответ' on [type="text"] >> nth=53
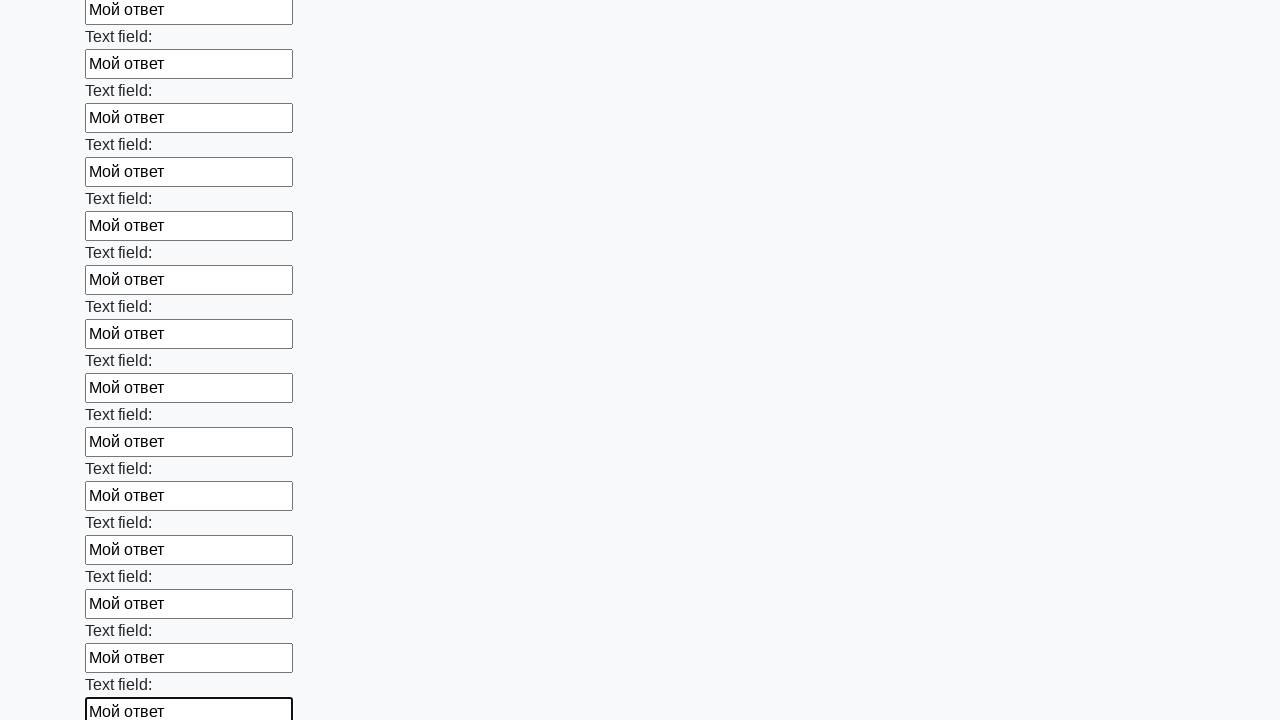

Filled a text input field with 'Мой ответ' on [type="text"] >> nth=54
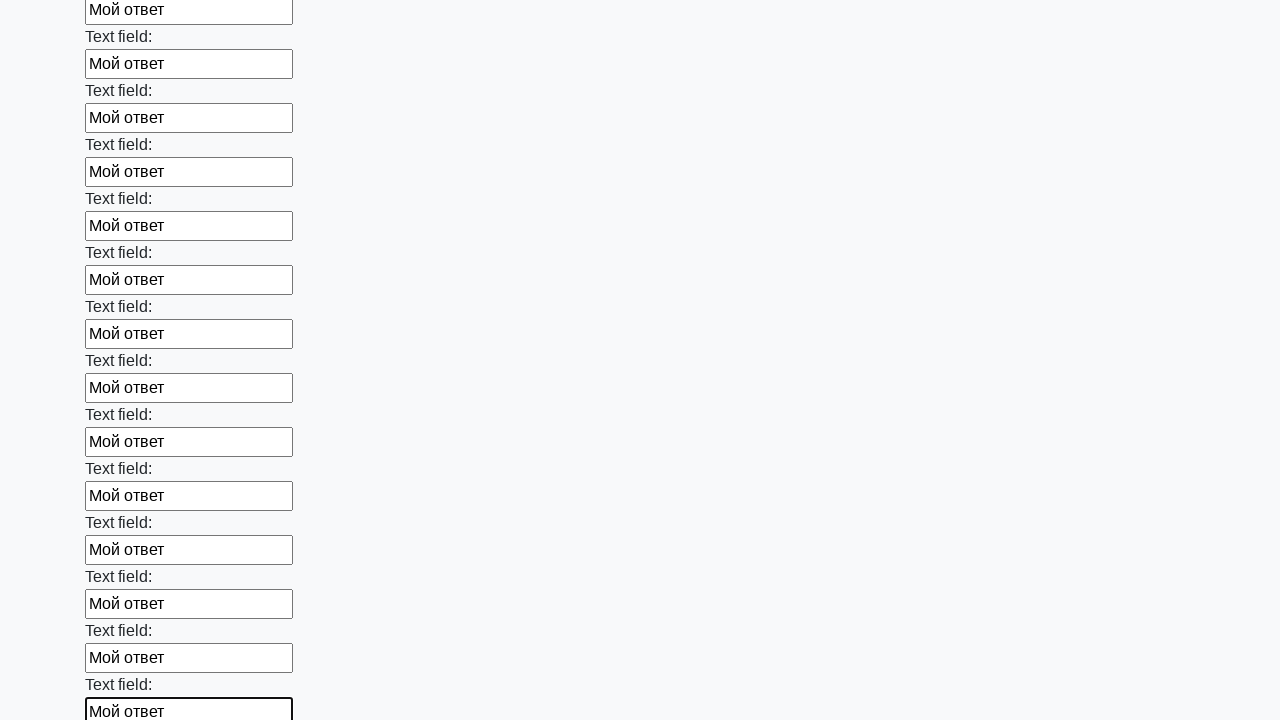

Filled a text input field with 'Мой ответ' on [type="text"] >> nth=55
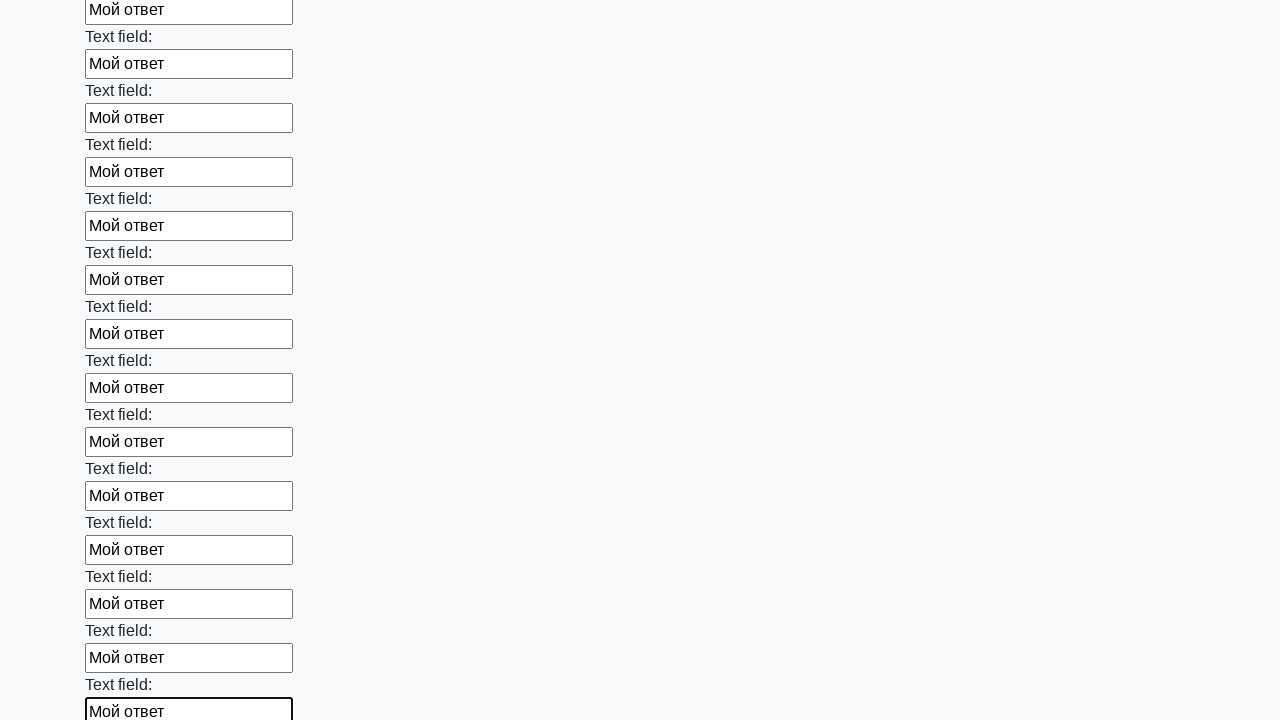

Filled a text input field with 'Мой ответ' on [type="text"] >> nth=56
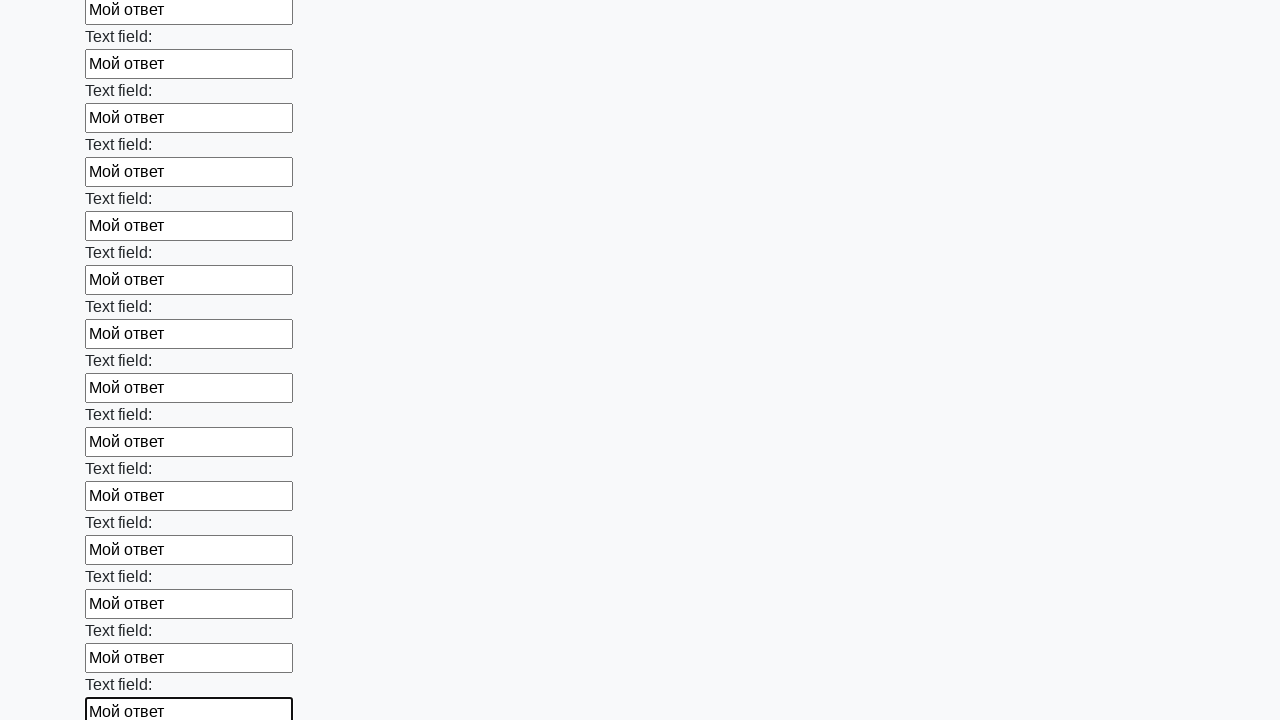

Filled a text input field with 'Мой ответ' on [type="text"] >> nth=57
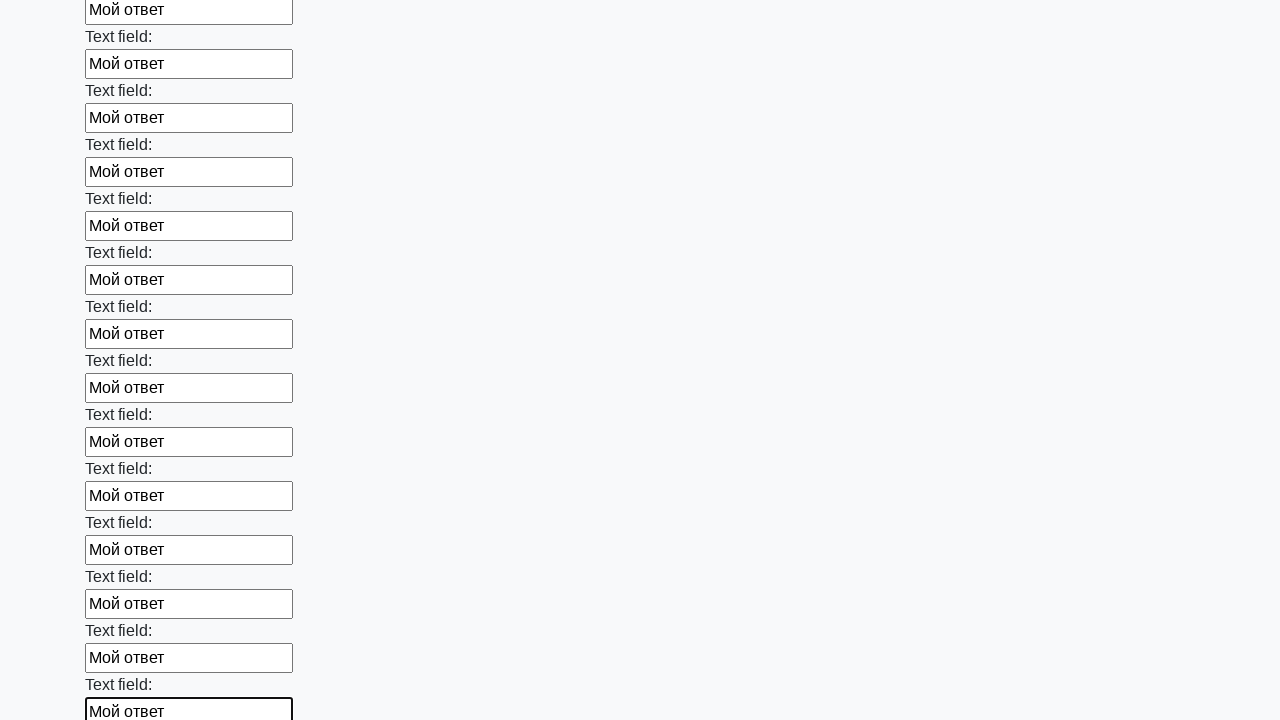

Filled a text input field with 'Мой ответ' on [type="text"] >> nth=58
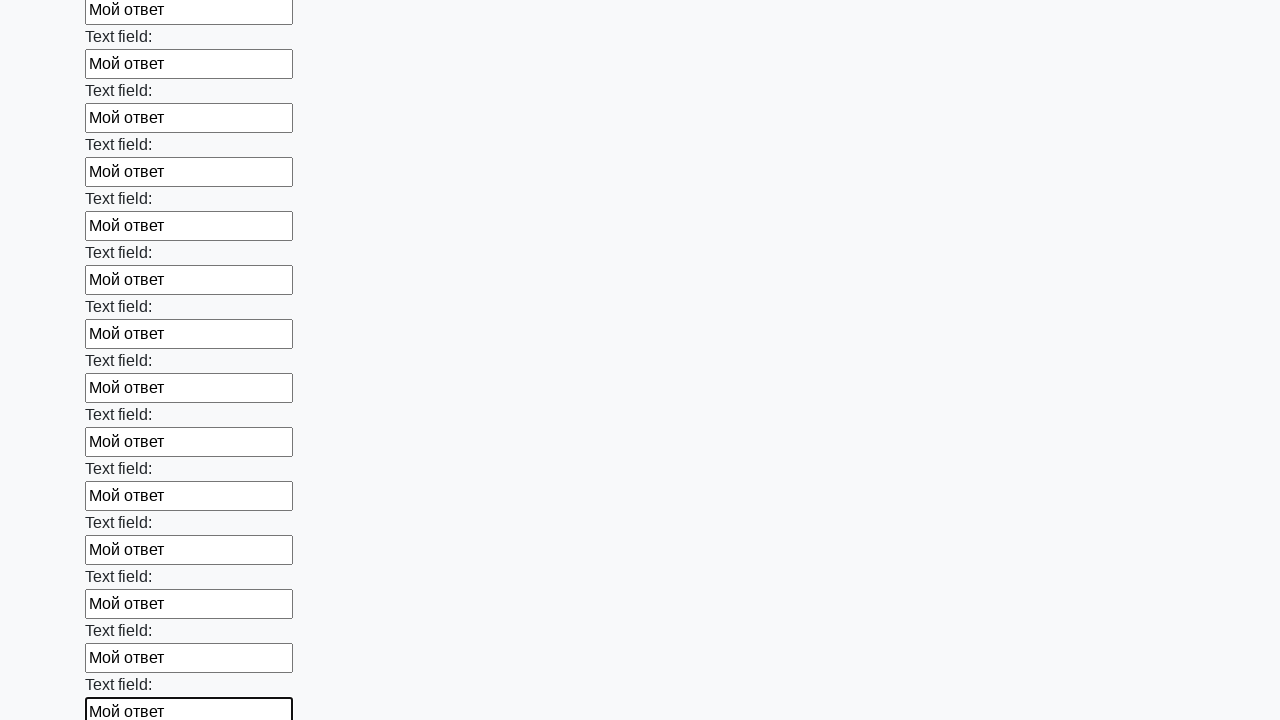

Filled a text input field with 'Мой ответ' on [type="text"] >> nth=59
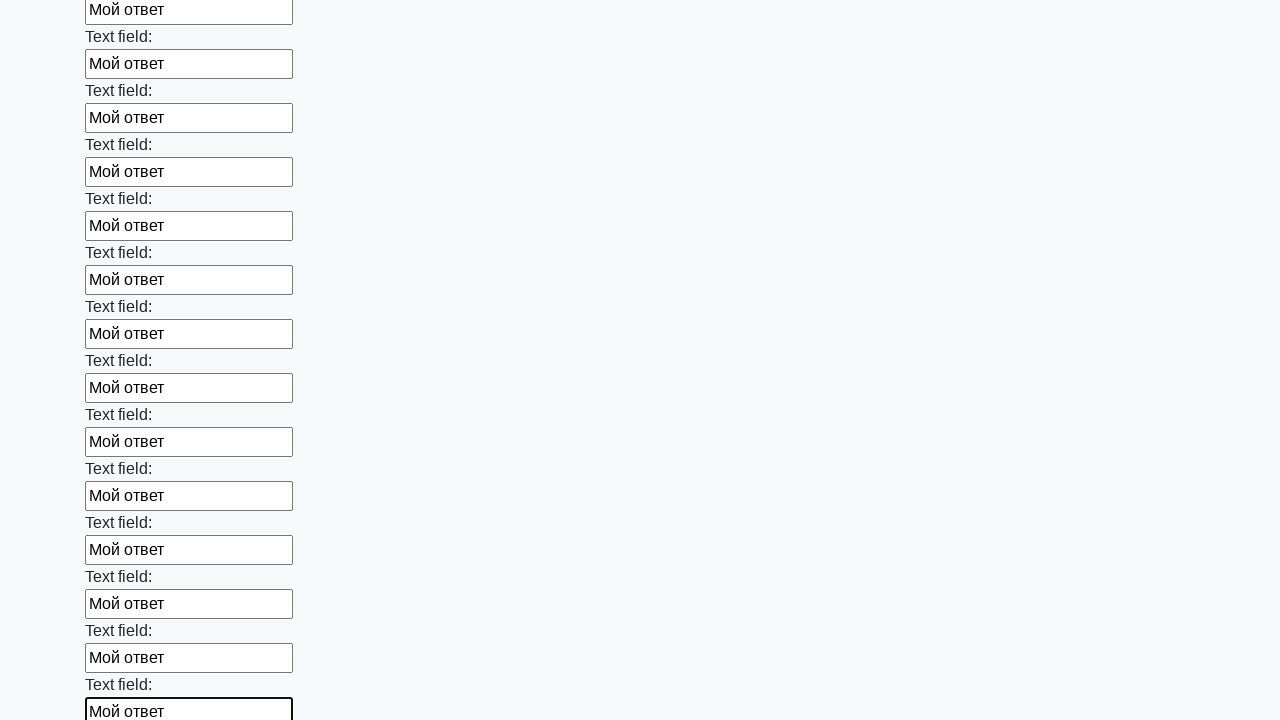

Filled a text input field with 'Мой ответ' on [type="text"] >> nth=60
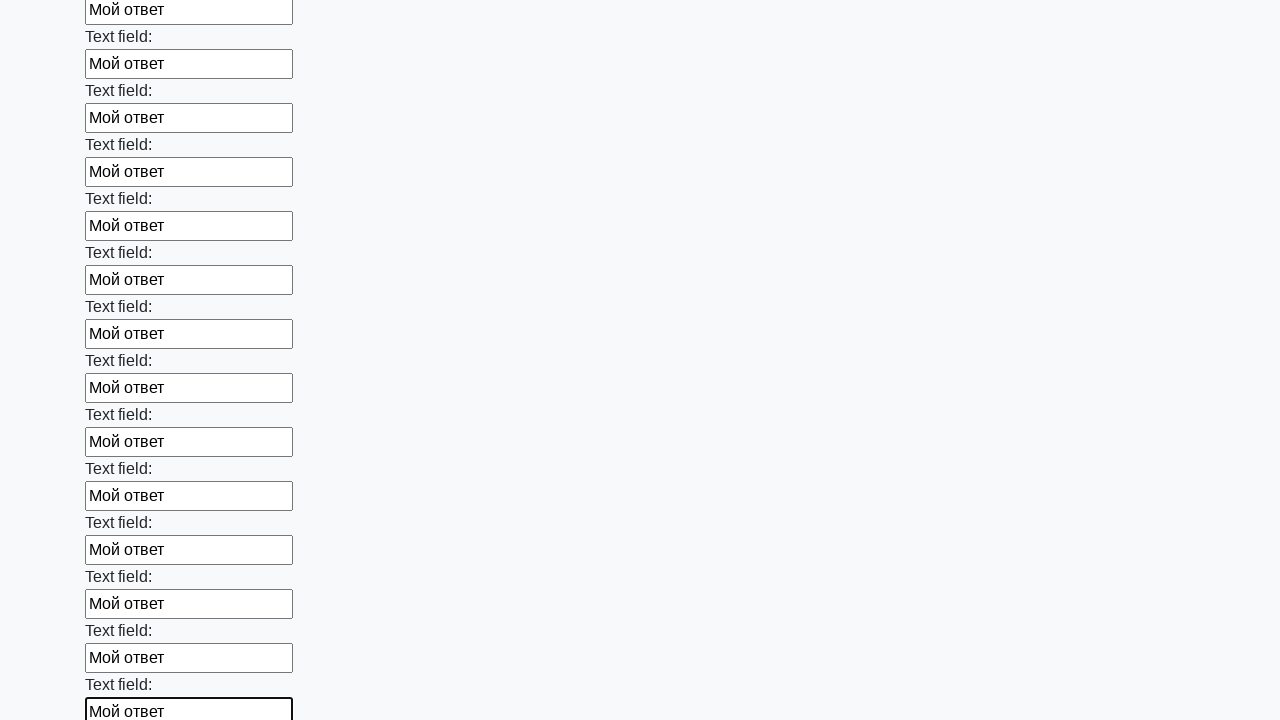

Filled a text input field with 'Мой ответ' on [type="text"] >> nth=61
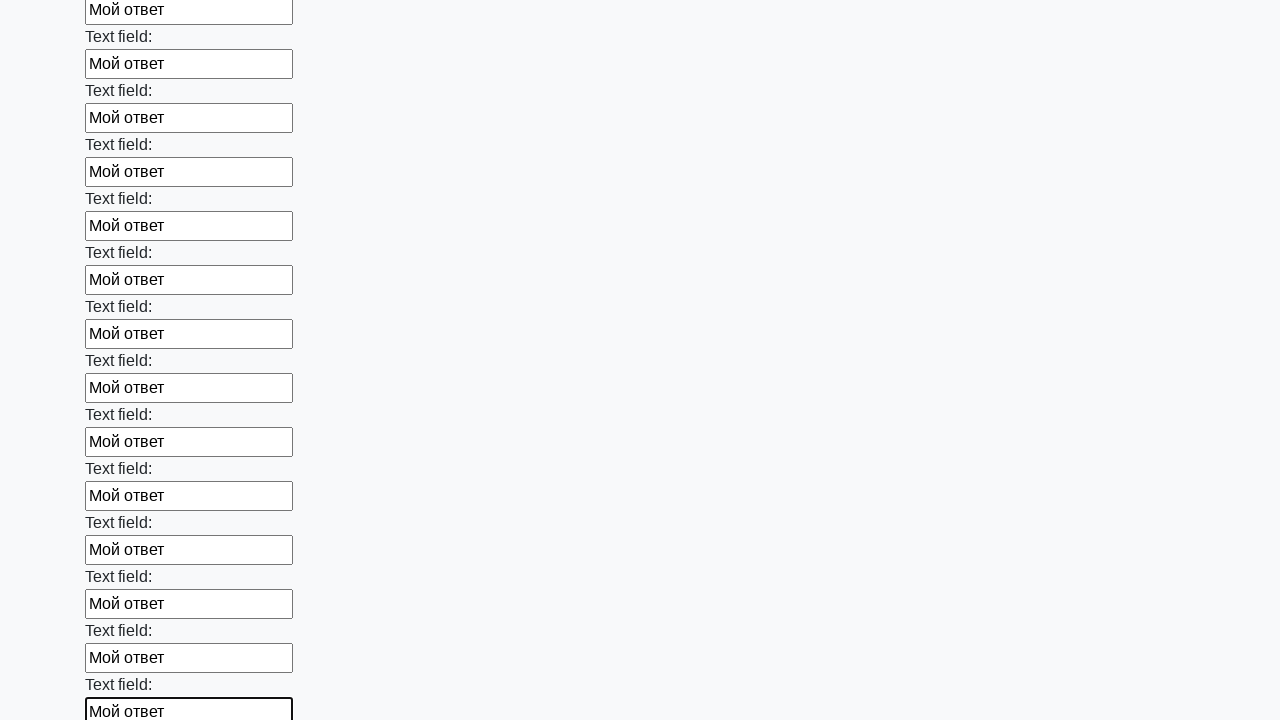

Filled a text input field with 'Мой ответ' on [type="text"] >> nth=62
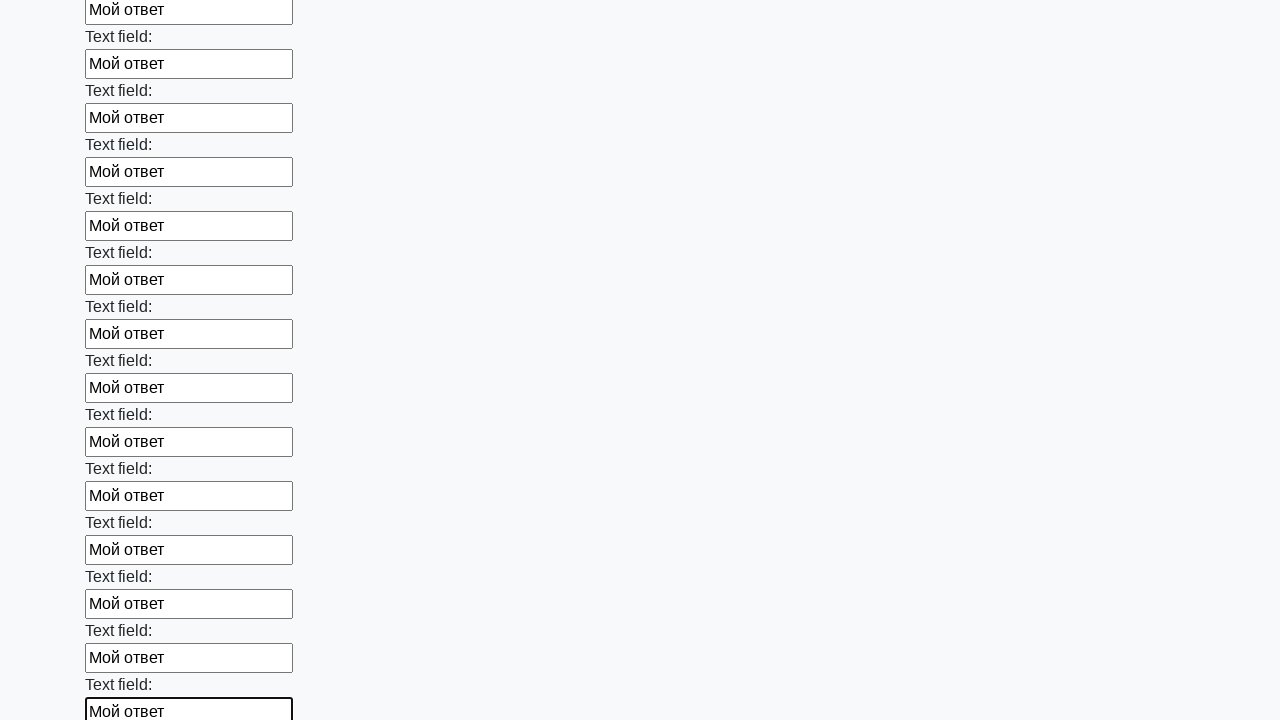

Filled a text input field with 'Мой ответ' on [type="text"] >> nth=63
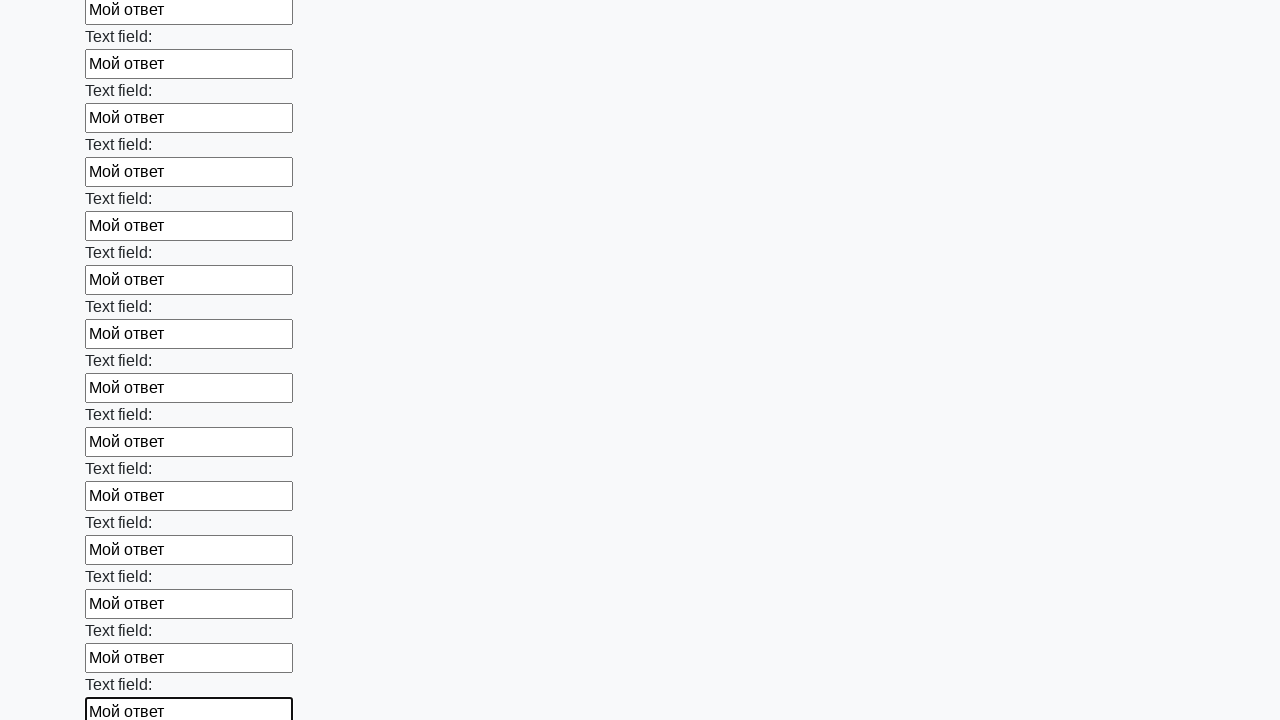

Filled a text input field with 'Мой ответ' on [type="text"] >> nth=64
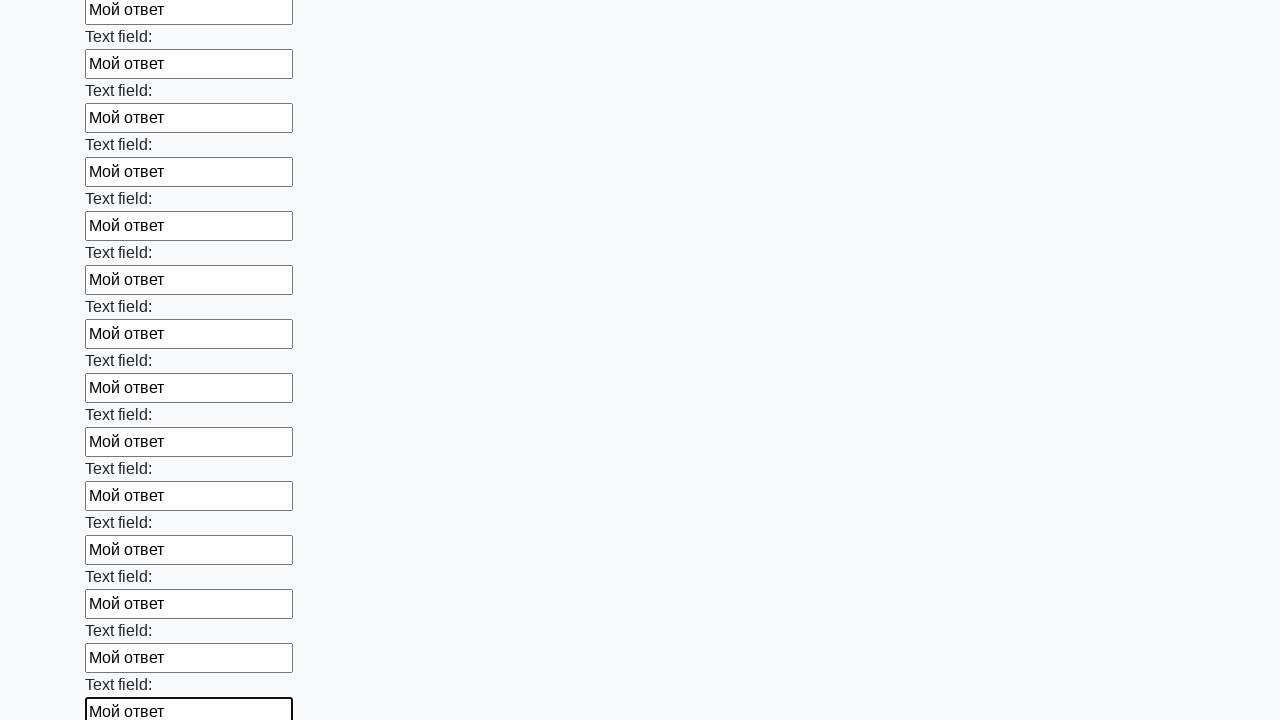

Filled a text input field with 'Мой ответ' on [type="text"] >> nth=65
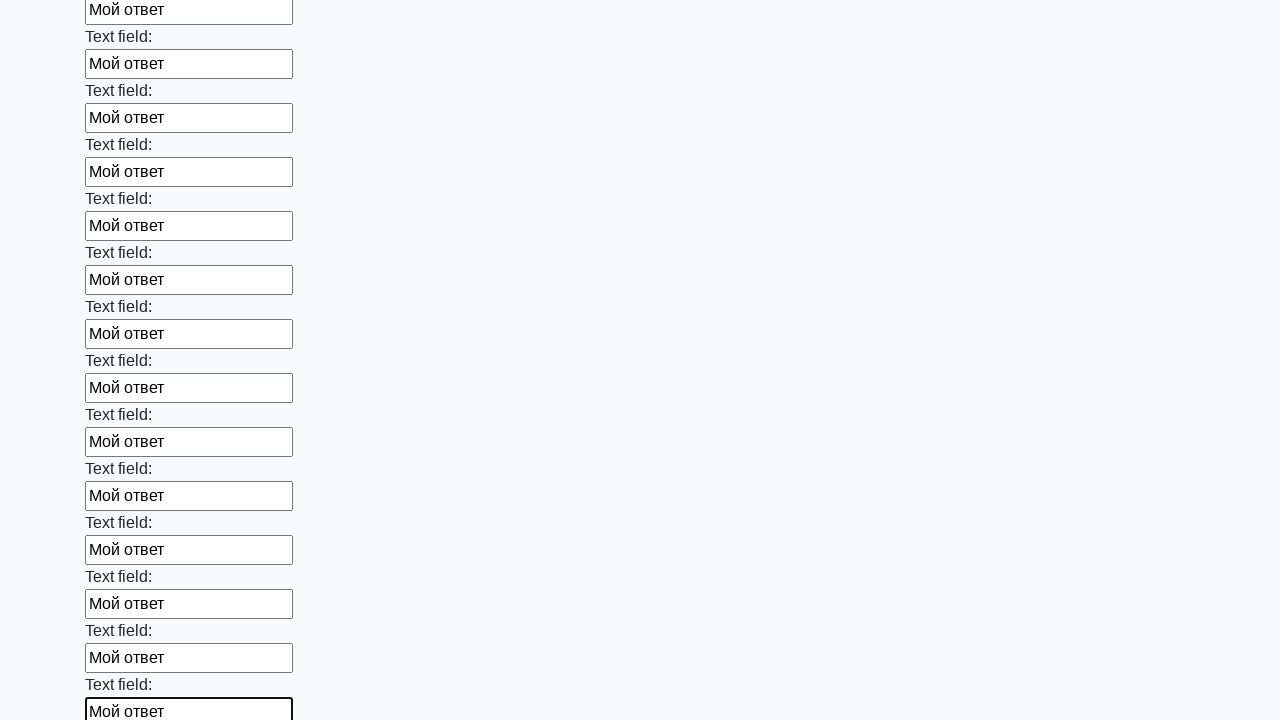

Filled a text input field with 'Мой ответ' on [type="text"] >> nth=66
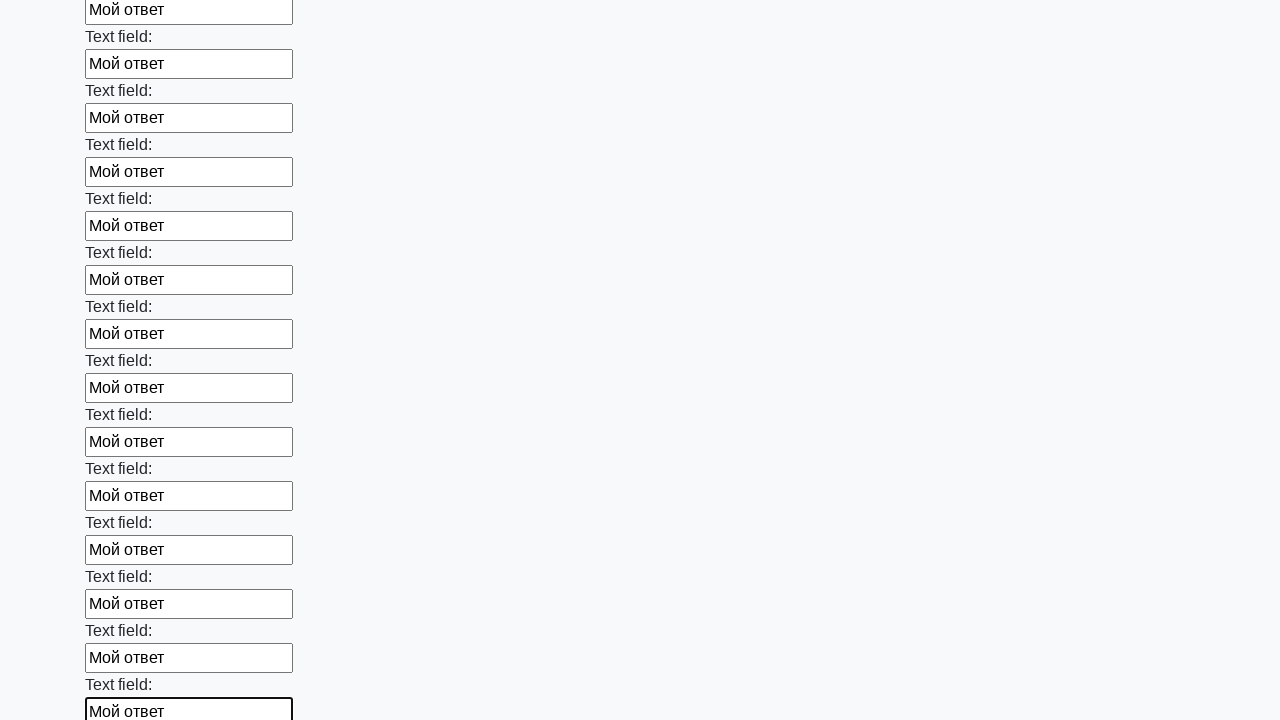

Filled a text input field with 'Мой ответ' on [type="text"] >> nth=67
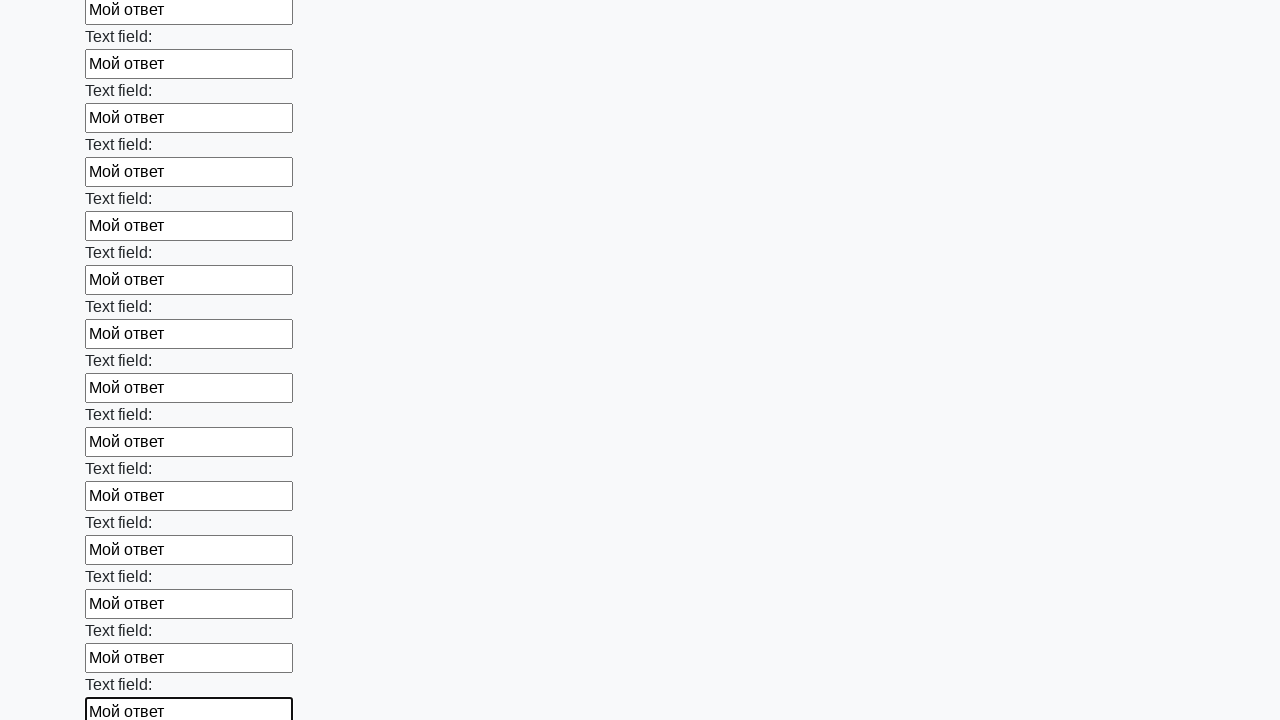

Filled a text input field with 'Мой ответ' on [type="text"] >> nth=68
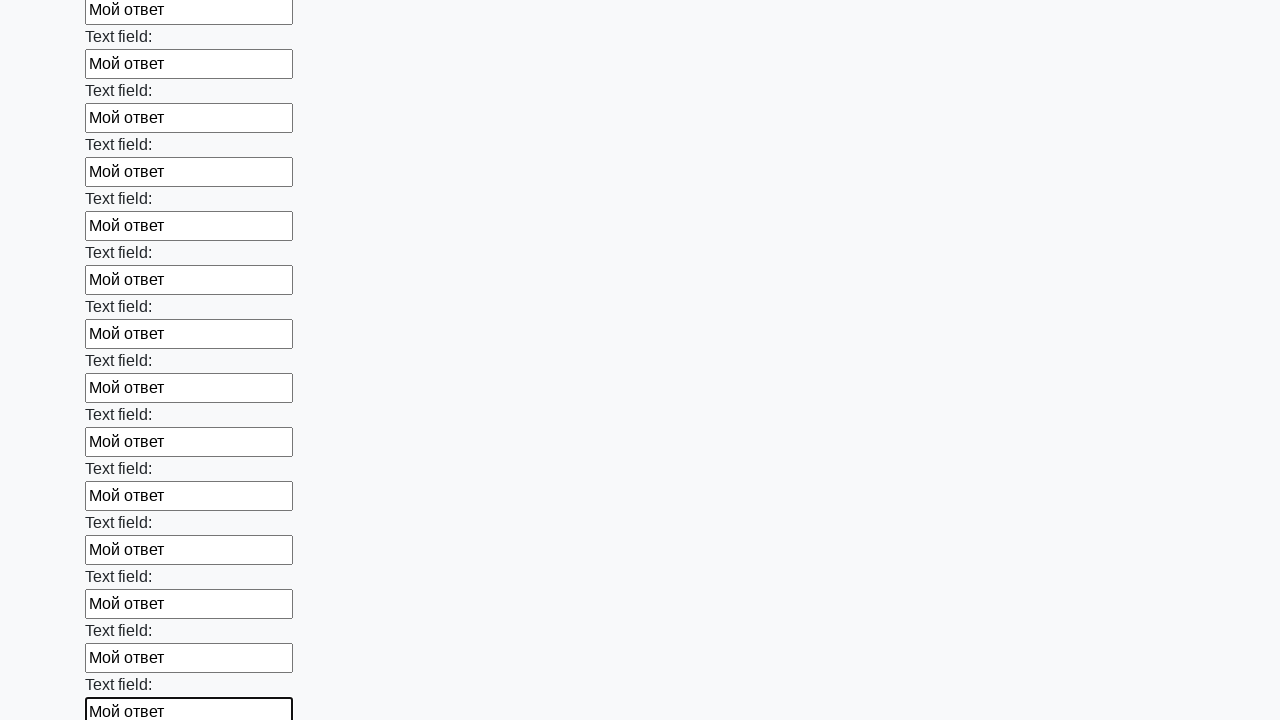

Filled a text input field with 'Мой ответ' on [type="text"] >> nth=69
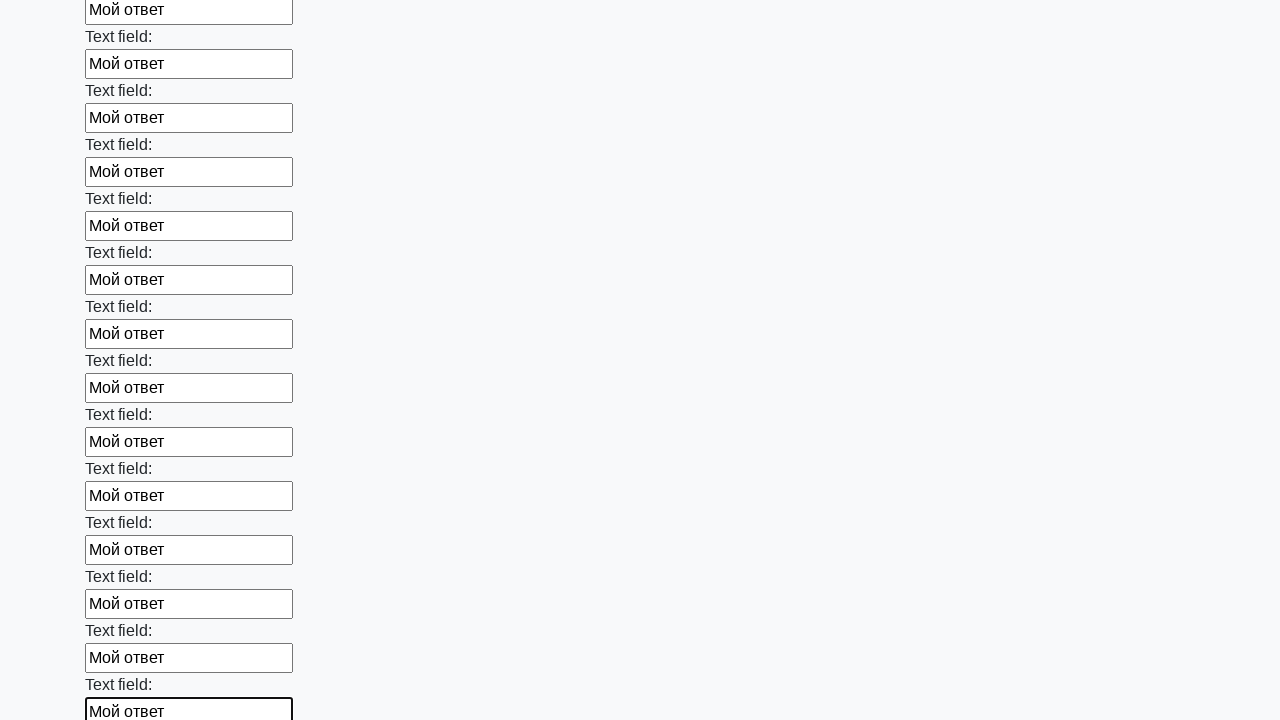

Filled a text input field with 'Мой ответ' on [type="text"] >> nth=70
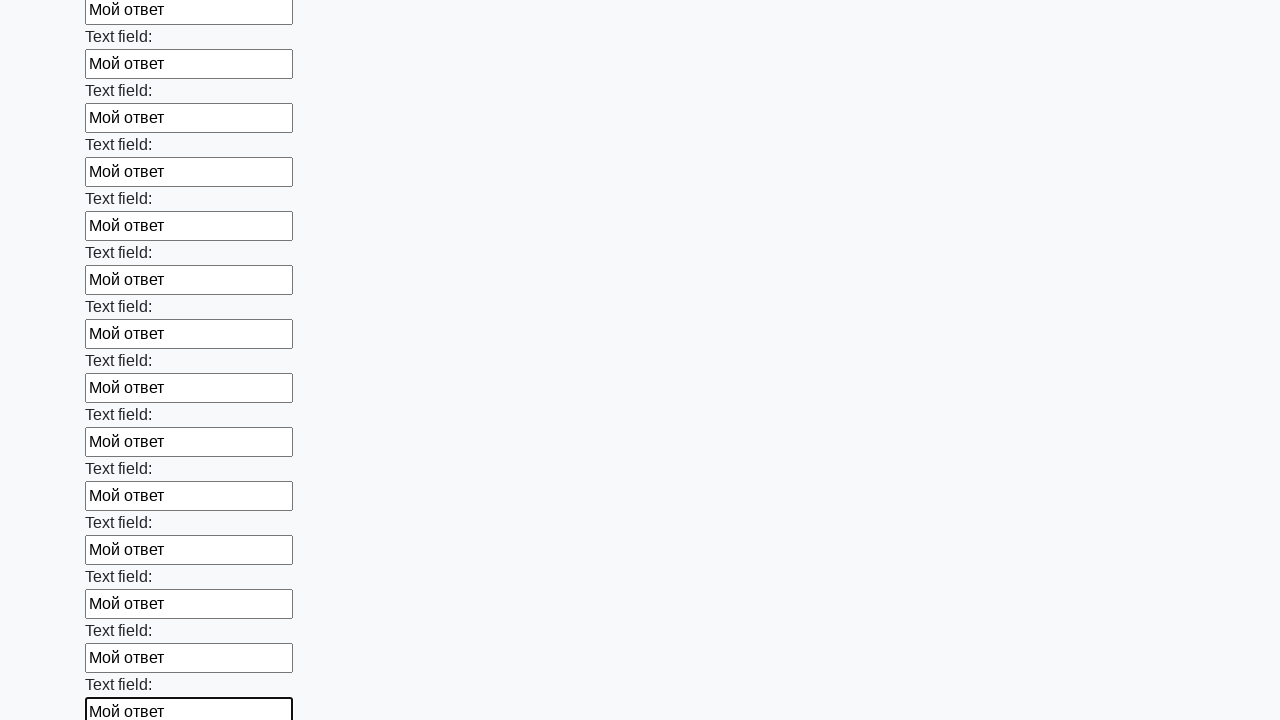

Filled a text input field with 'Мой ответ' on [type="text"] >> nth=71
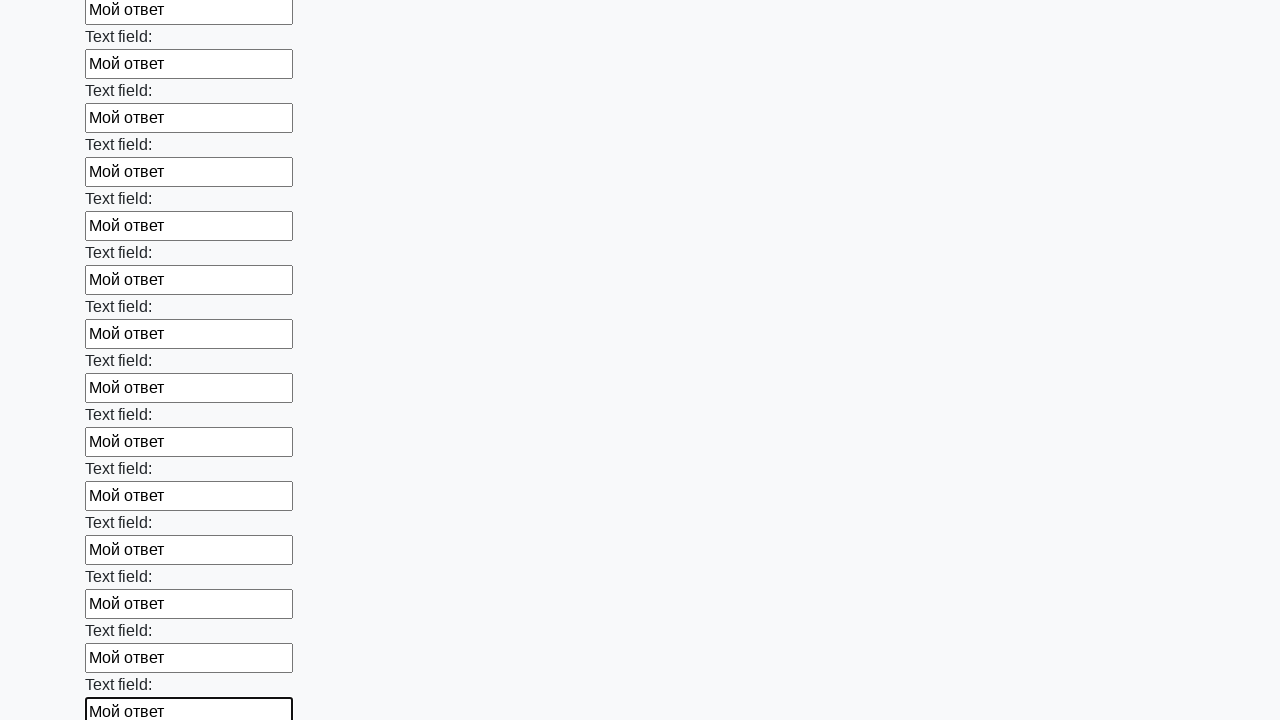

Filled a text input field with 'Мой ответ' on [type="text"] >> nth=72
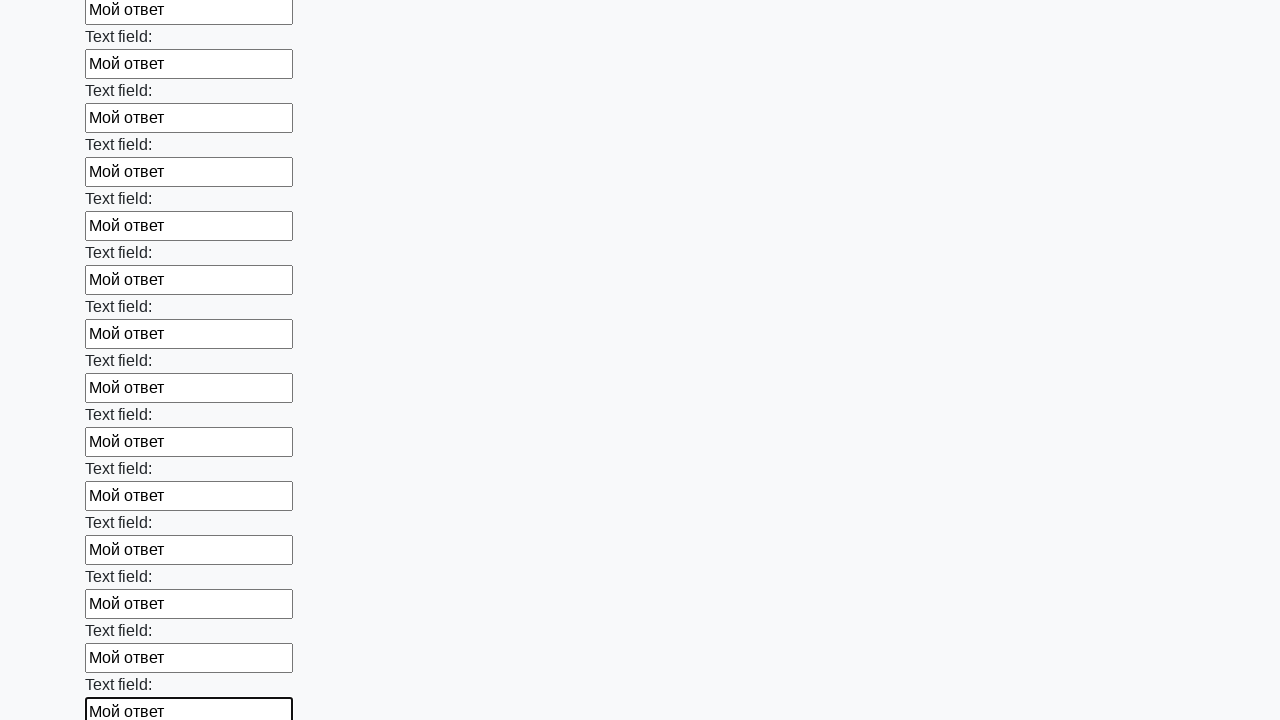

Filled a text input field with 'Мой ответ' on [type="text"] >> nth=73
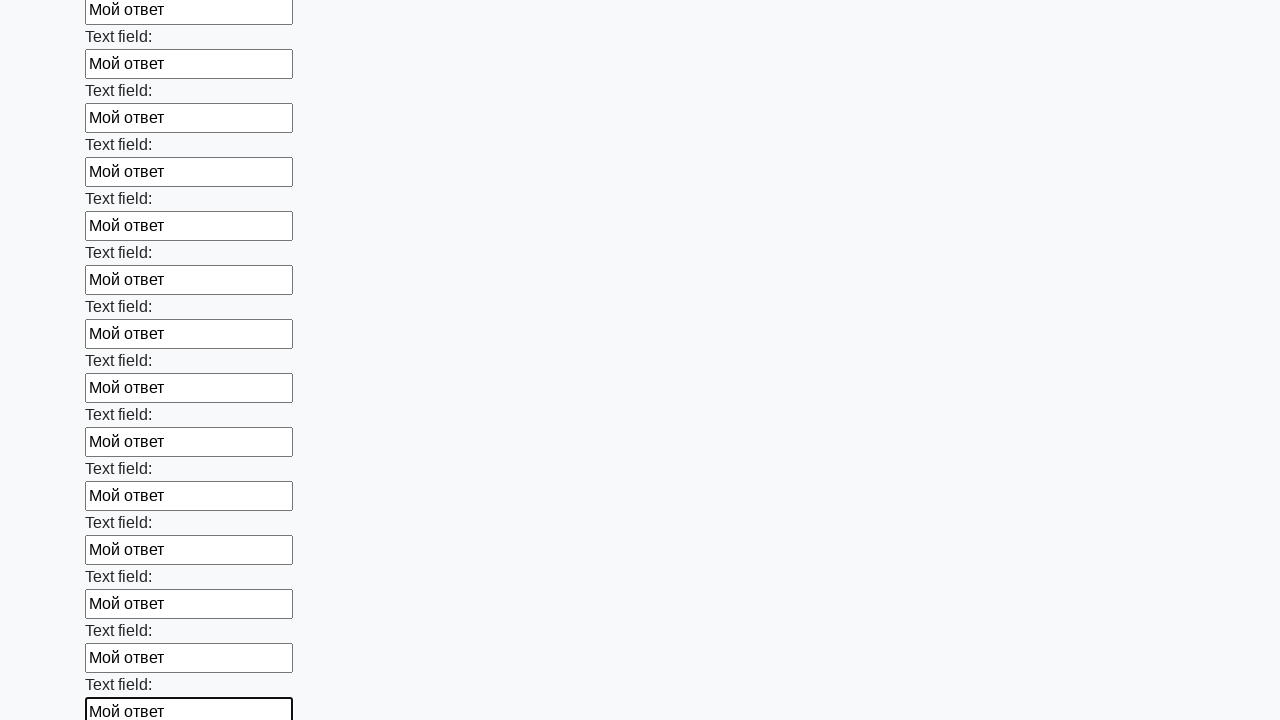

Filled a text input field with 'Мой ответ' on [type="text"] >> nth=74
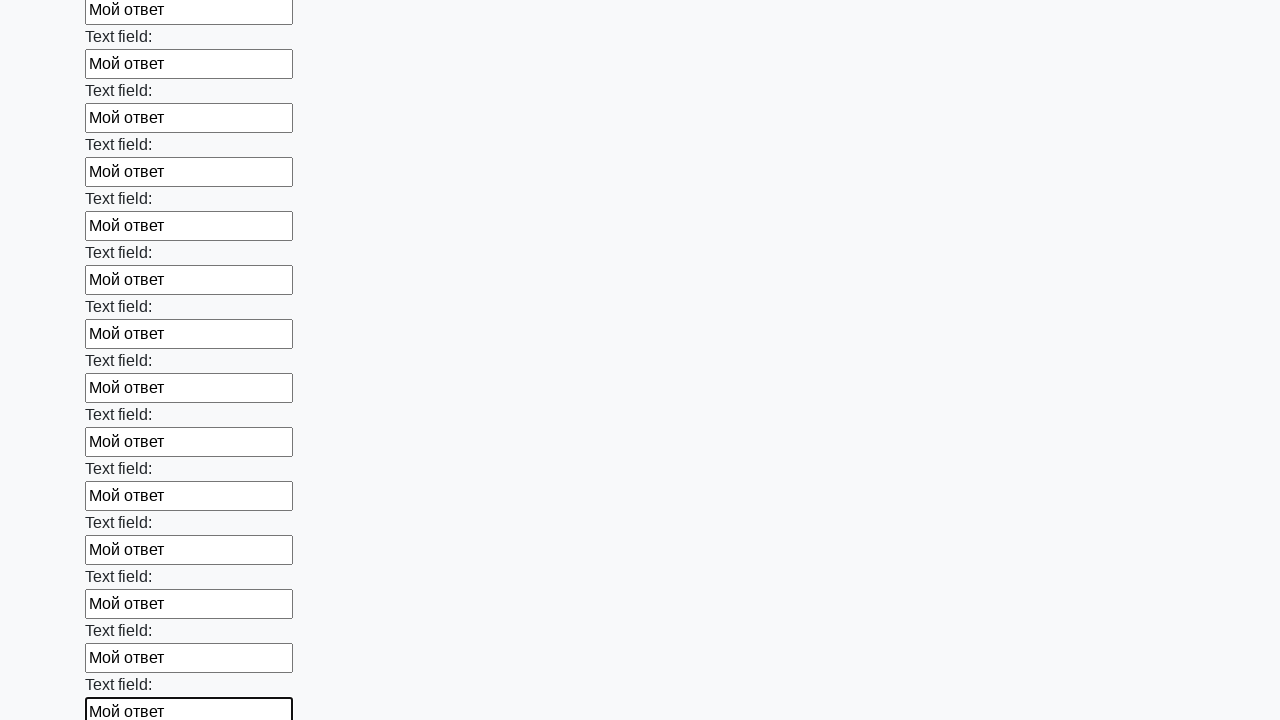

Filled a text input field with 'Мой ответ' on [type="text"] >> nth=75
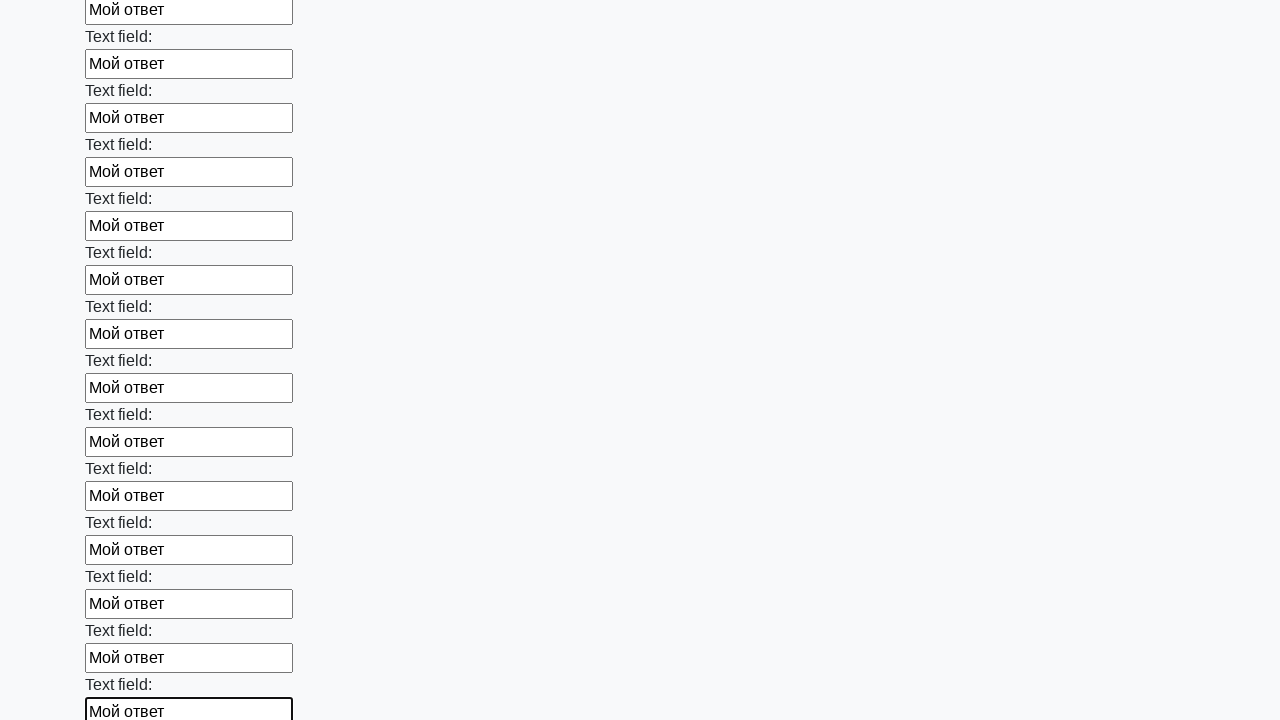

Filled a text input field with 'Мой ответ' on [type="text"] >> nth=76
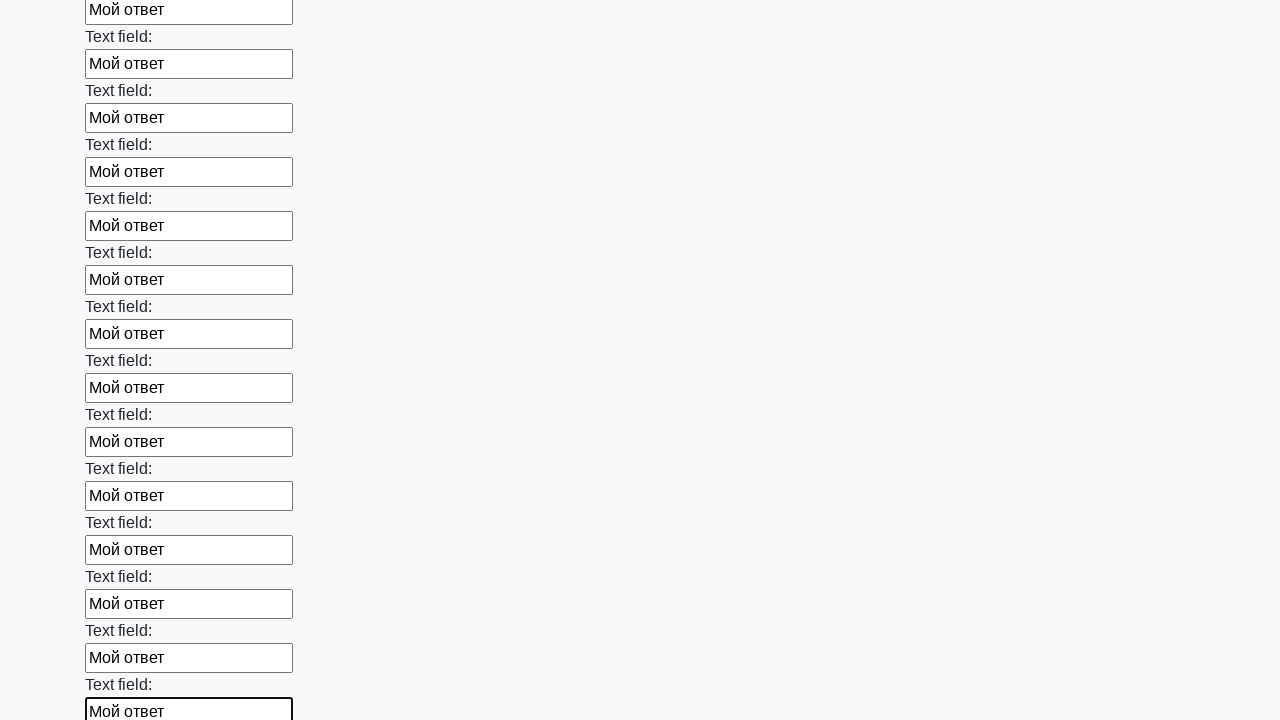

Filled a text input field with 'Мой ответ' on [type="text"] >> nth=77
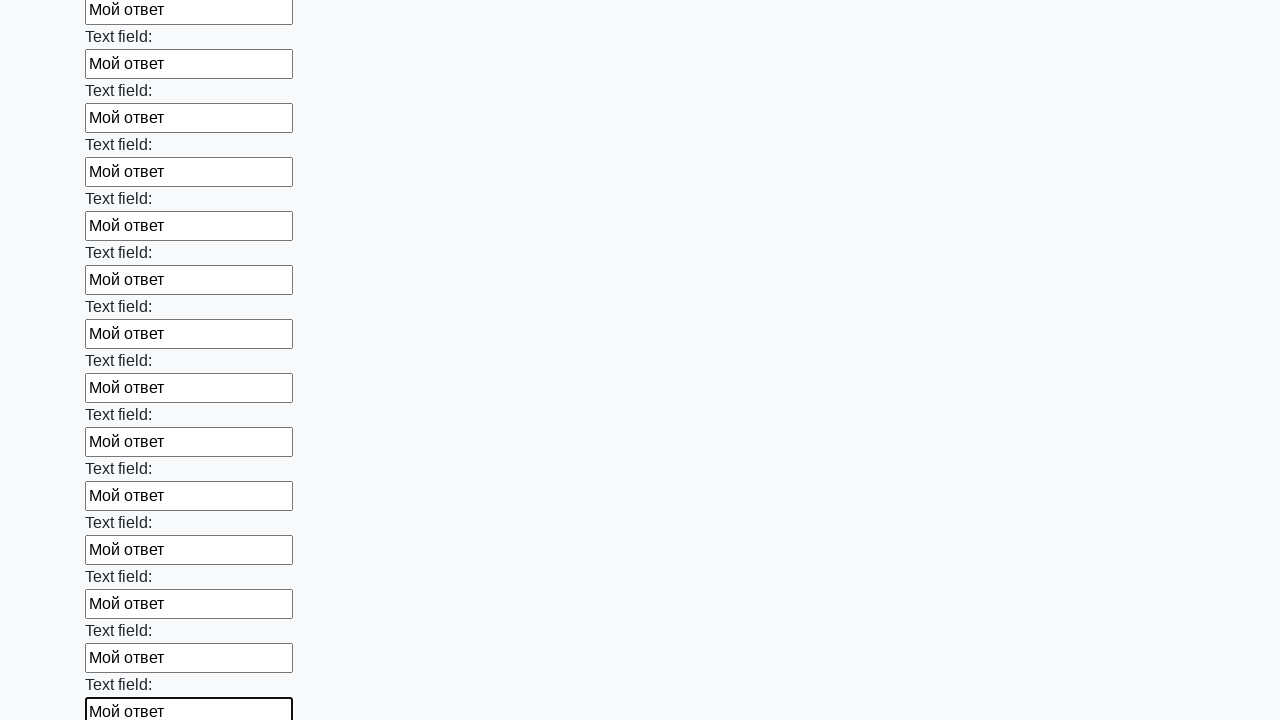

Filled a text input field with 'Мой ответ' on [type="text"] >> nth=78
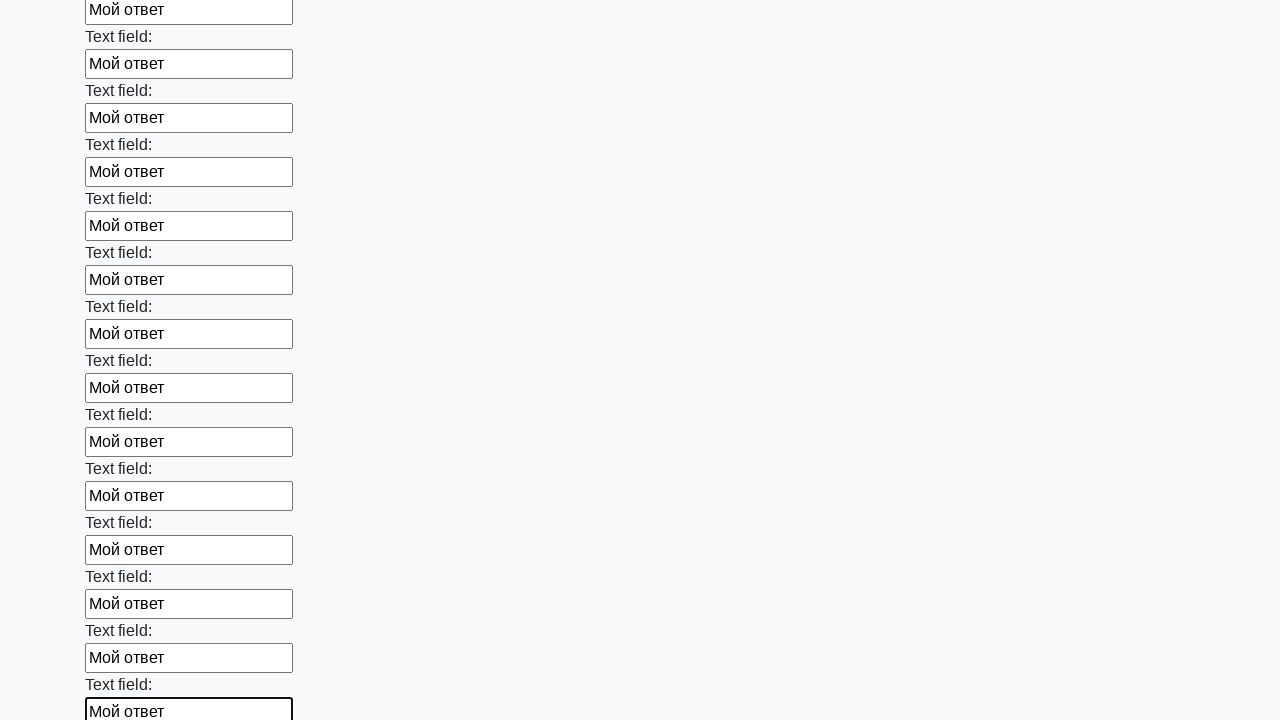

Filled a text input field with 'Мой ответ' on [type="text"] >> nth=79
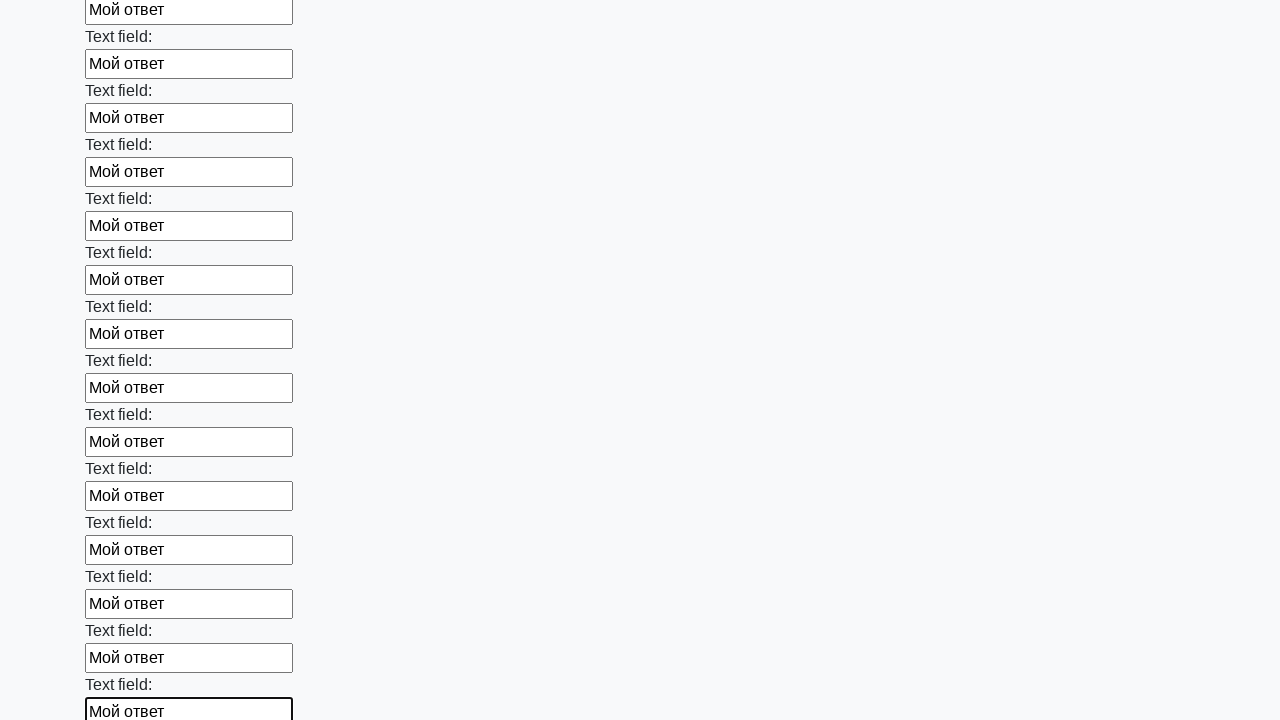

Filled a text input field with 'Мой ответ' on [type="text"] >> nth=80
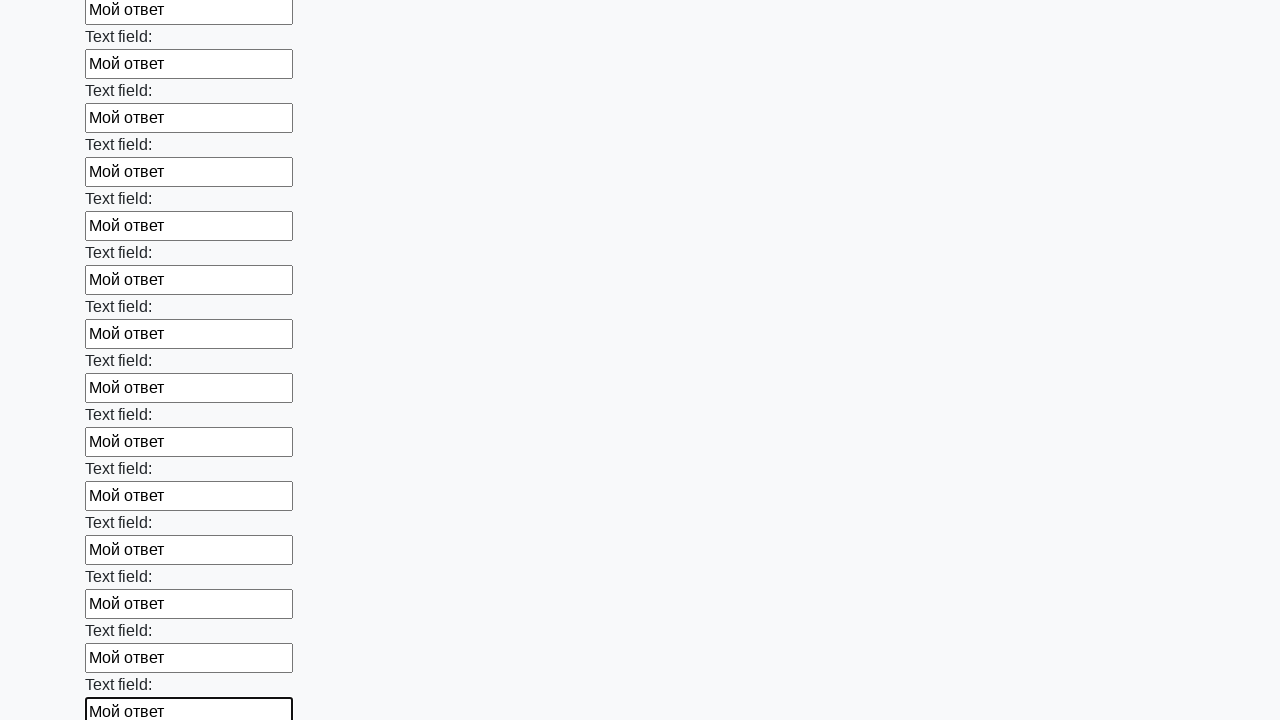

Filled a text input field with 'Мой ответ' on [type="text"] >> nth=81
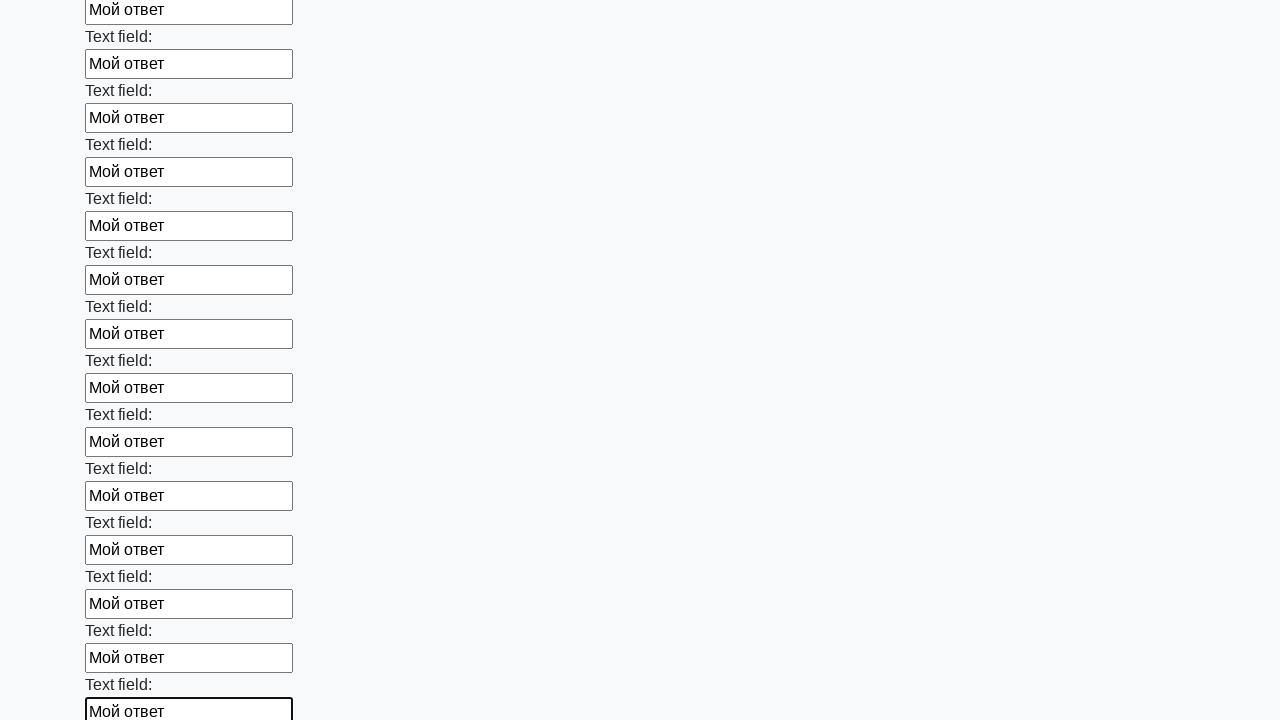

Filled a text input field with 'Мой ответ' on [type="text"] >> nth=82
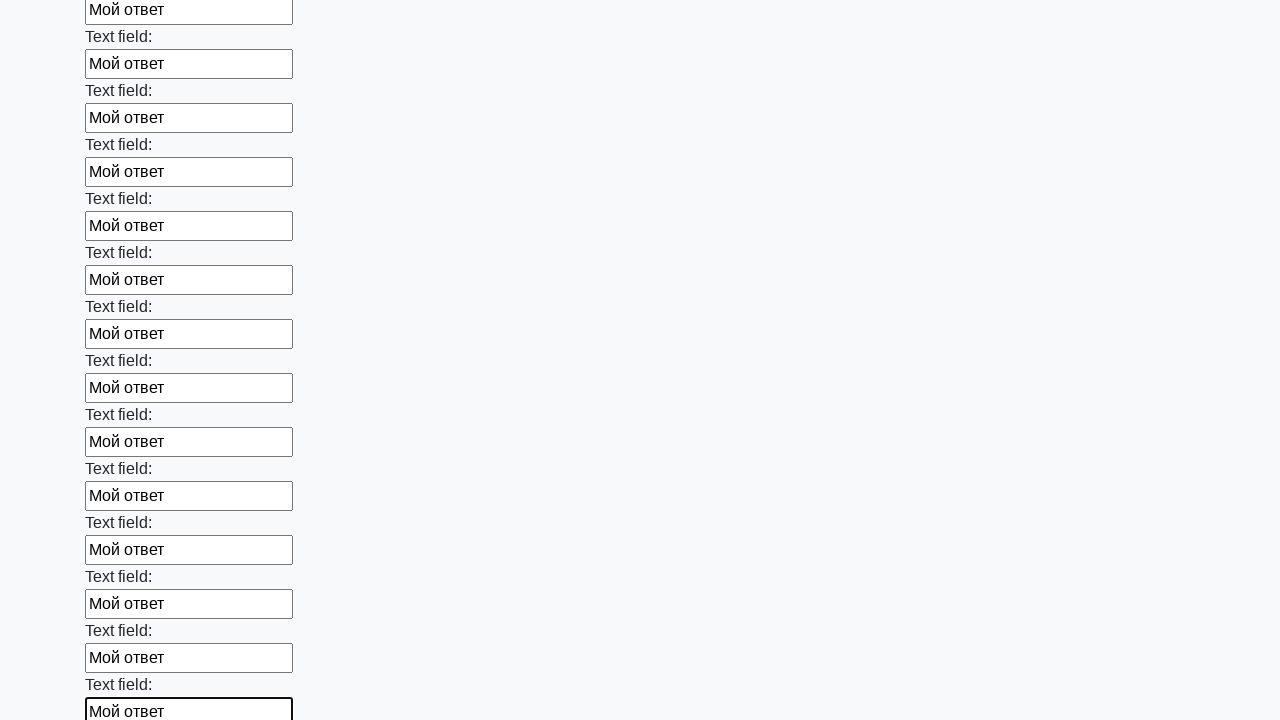

Filled a text input field with 'Мой ответ' on [type="text"] >> nth=83
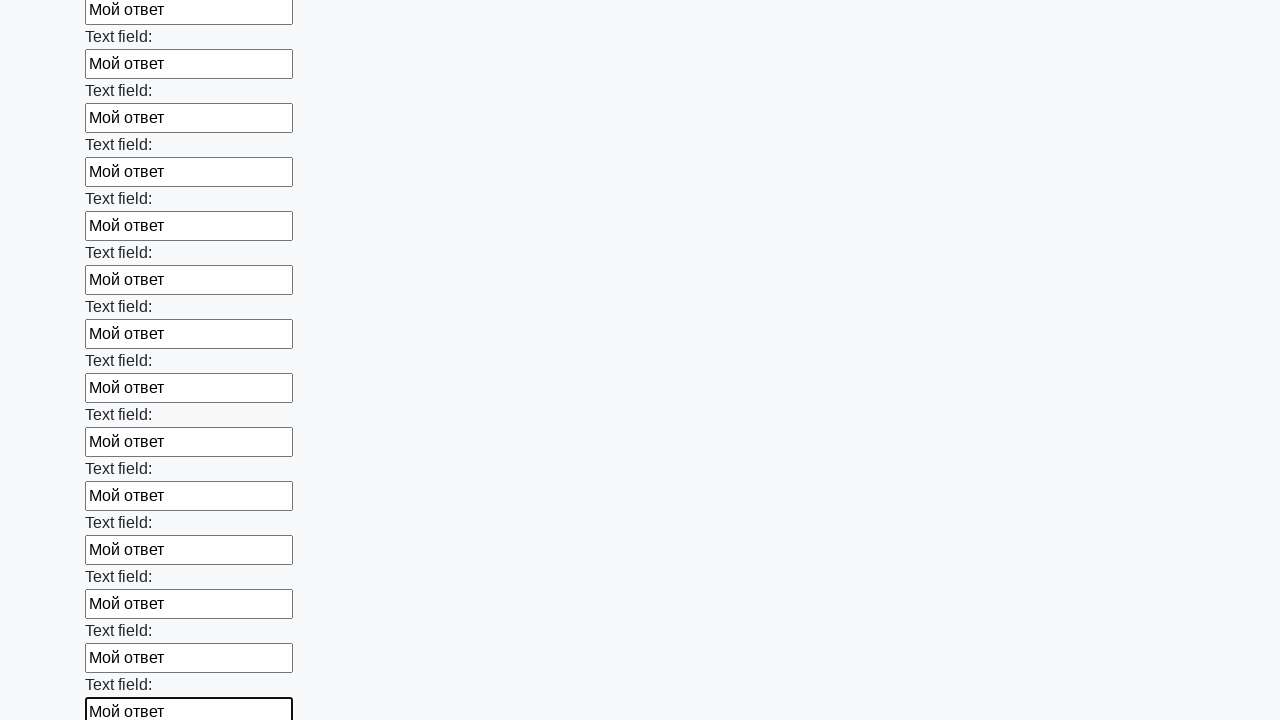

Filled a text input field with 'Мой ответ' on [type="text"] >> nth=84
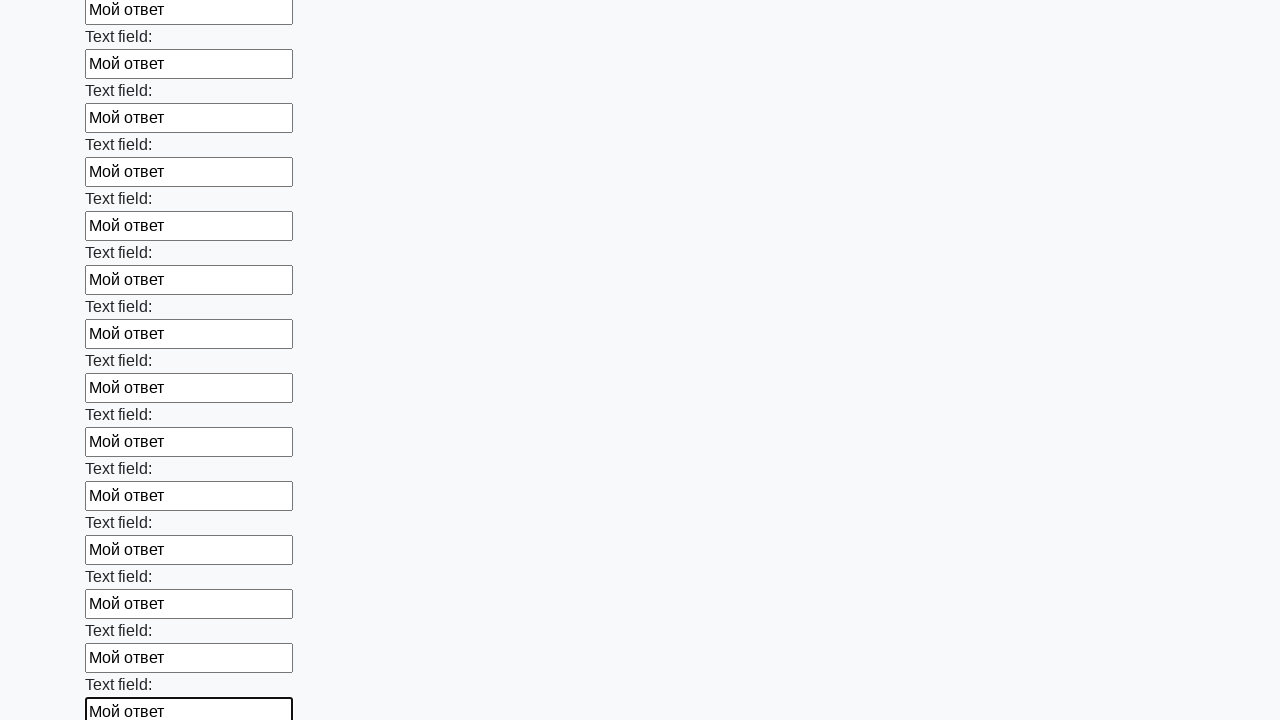

Filled a text input field with 'Мой ответ' on [type="text"] >> nth=85
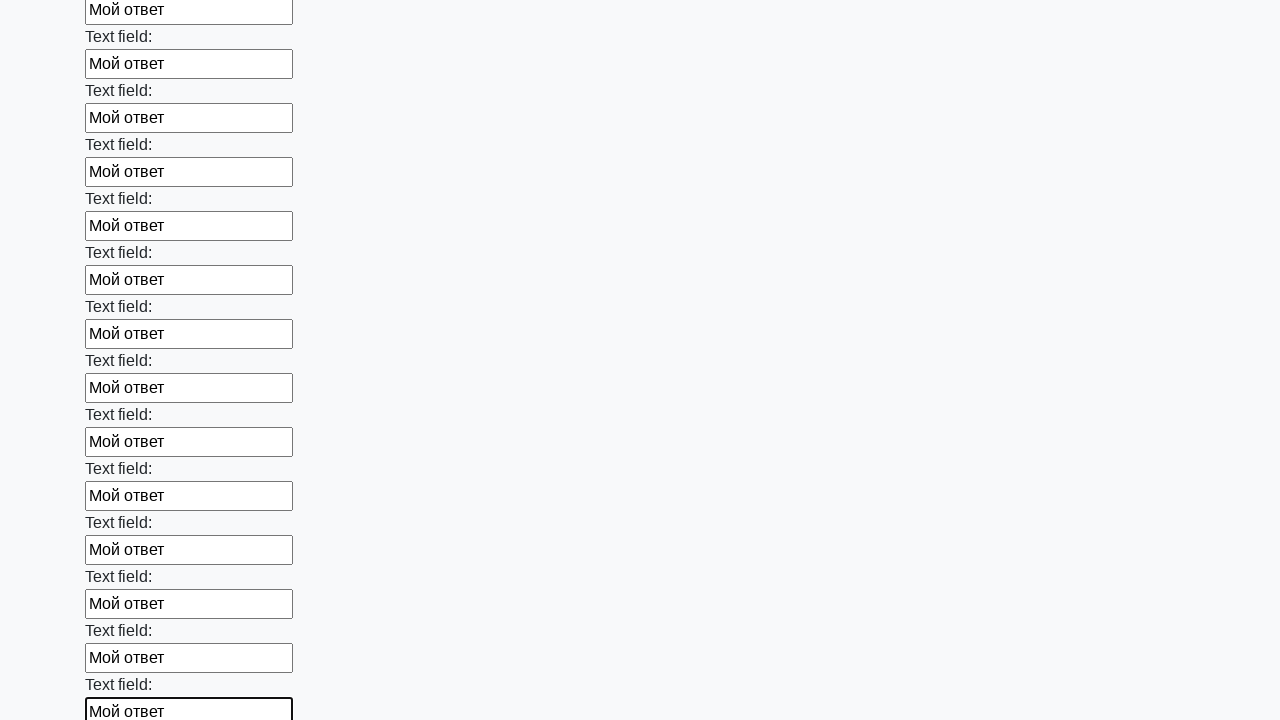

Filled a text input field with 'Мой ответ' on [type="text"] >> nth=86
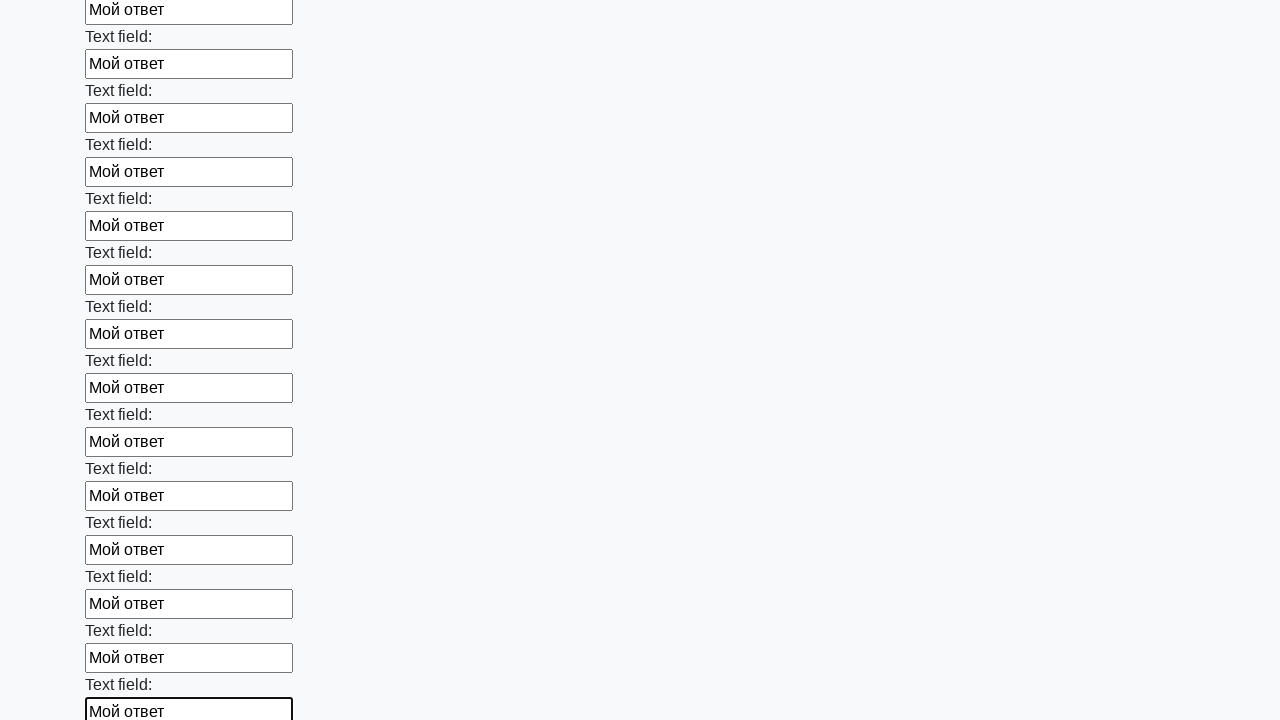

Filled a text input field with 'Мой ответ' on [type="text"] >> nth=87
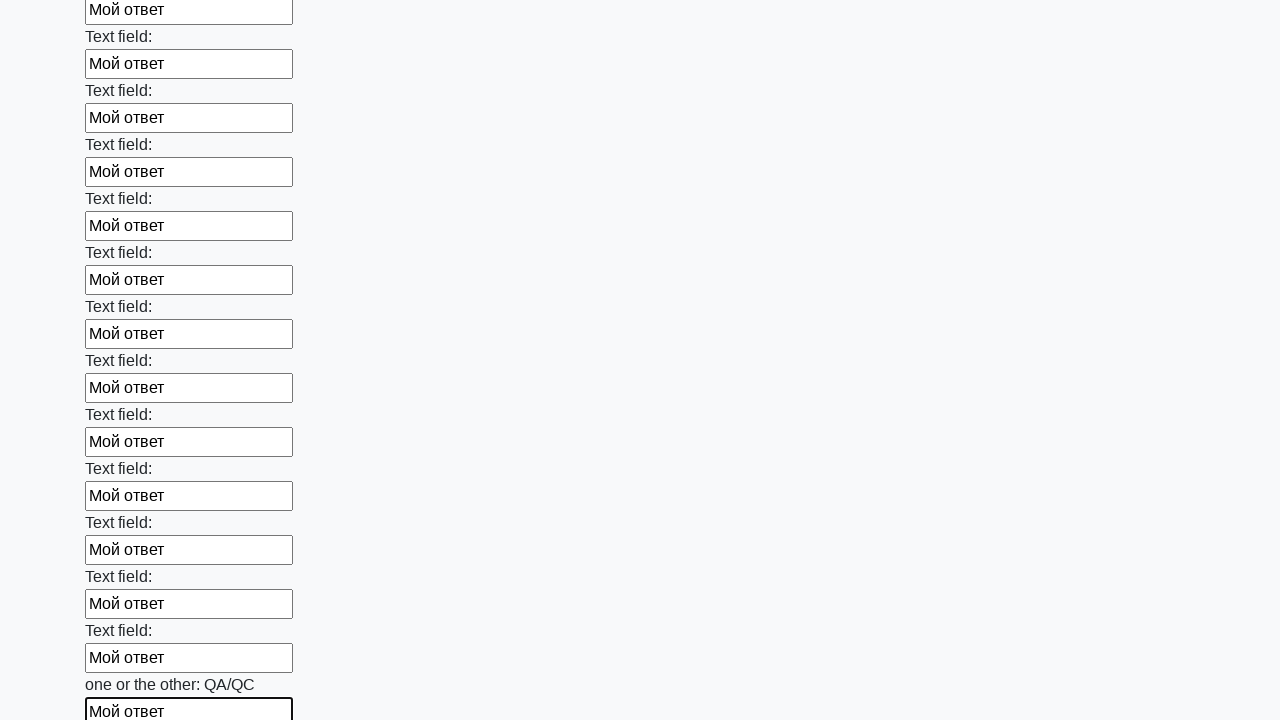

Filled a text input field with 'Мой ответ' on [type="text"] >> nth=88
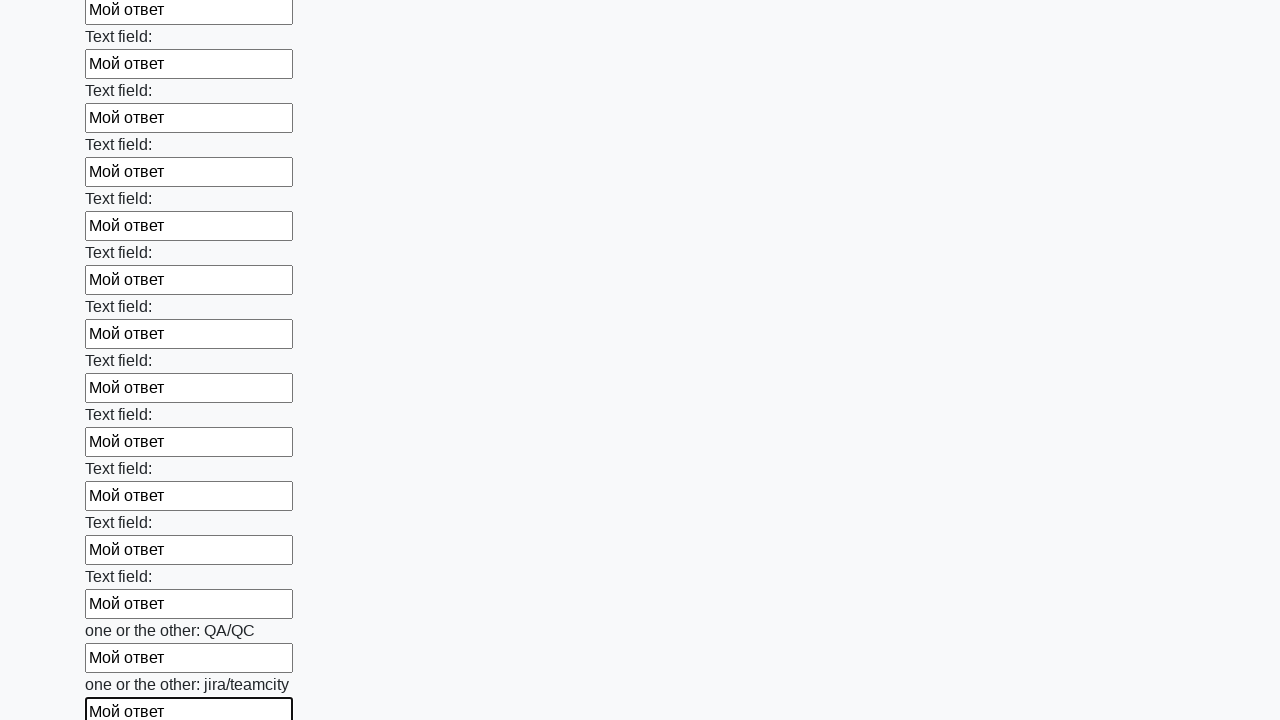

Filled a text input field with 'Мой ответ' on [type="text"] >> nth=89
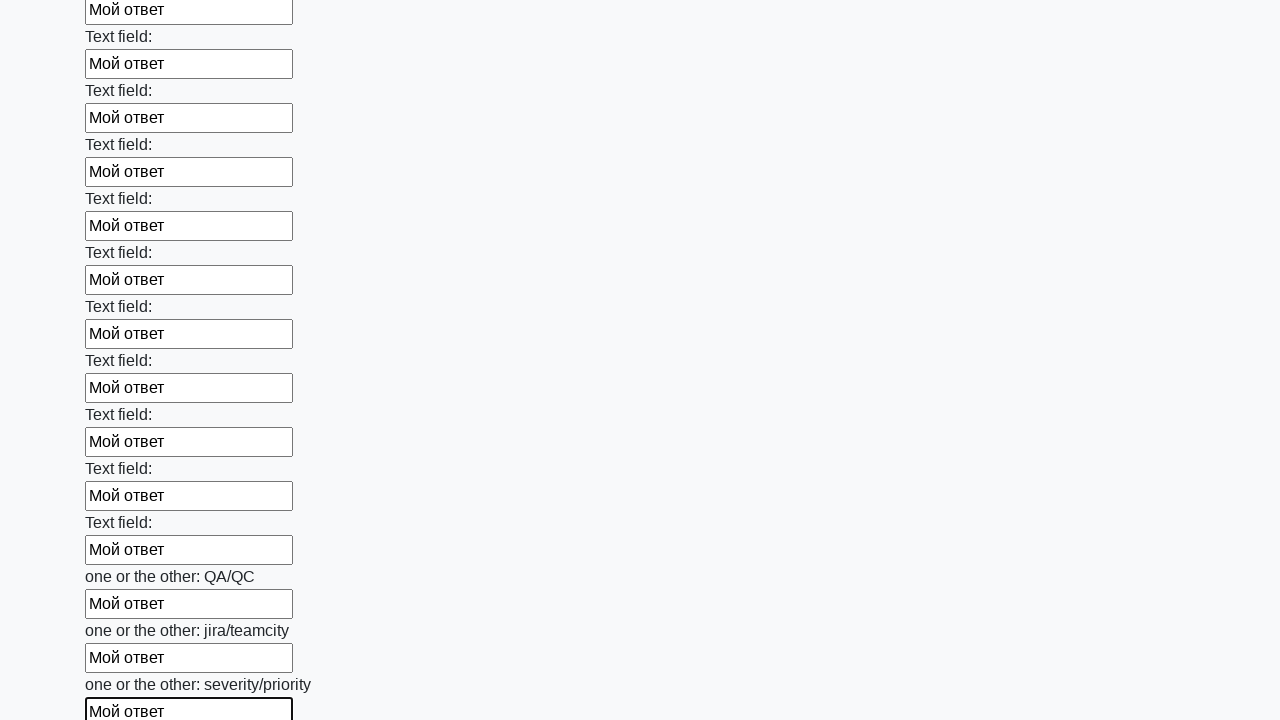

Filled a text input field with 'Мой ответ' on [type="text"] >> nth=90
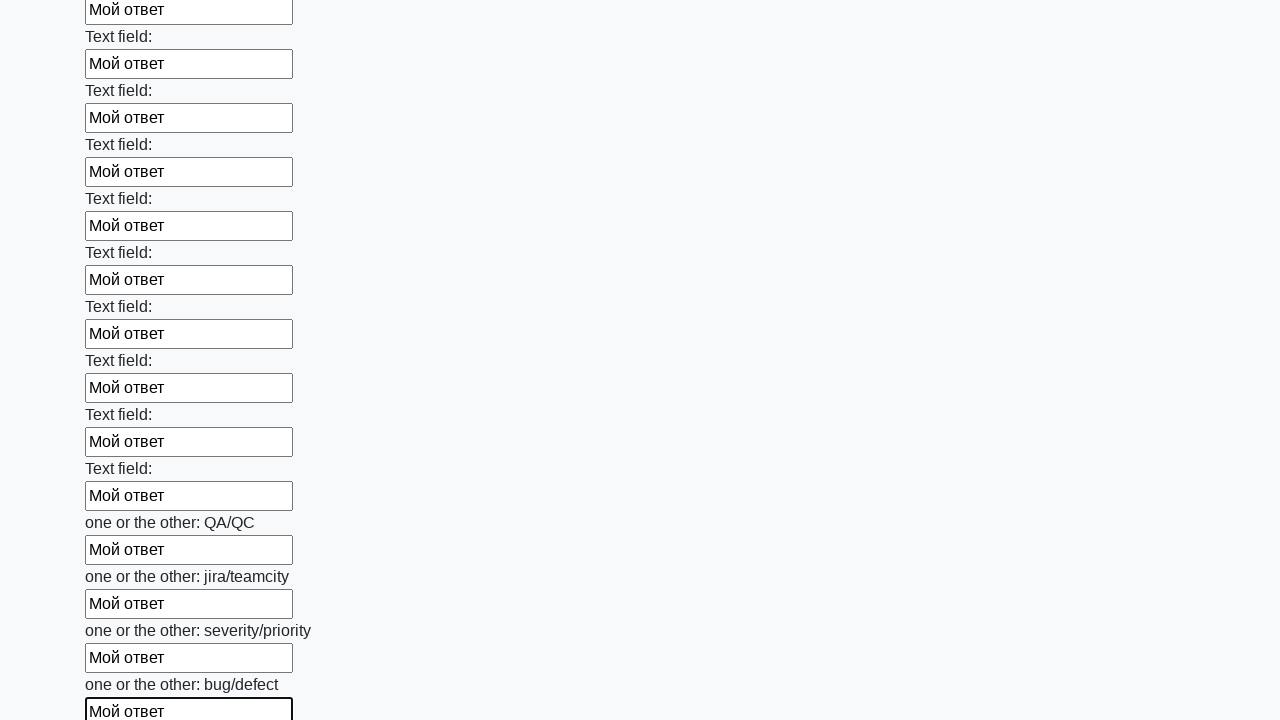

Filled a text input field with 'Мой ответ' on [type="text"] >> nth=91
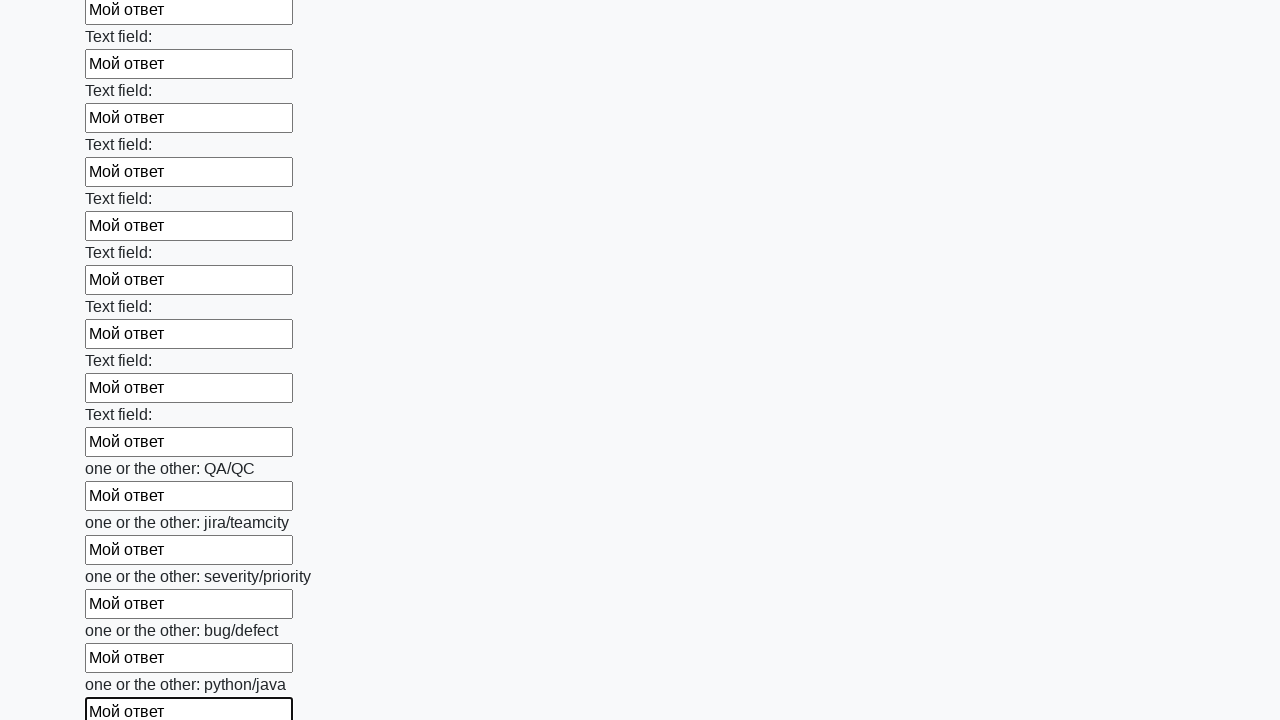

Filled a text input field with 'Мой ответ' on [type="text"] >> nth=92
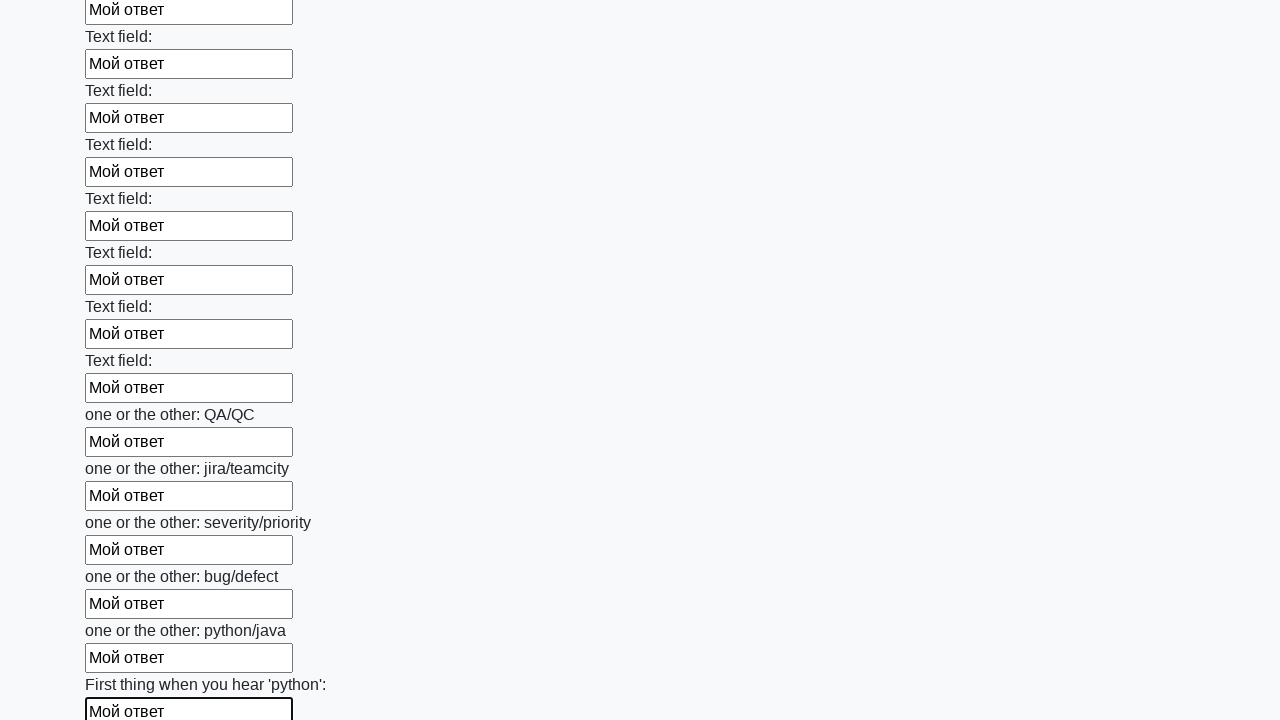

Filled a text input field with 'Мой ответ' on [type="text"] >> nth=93
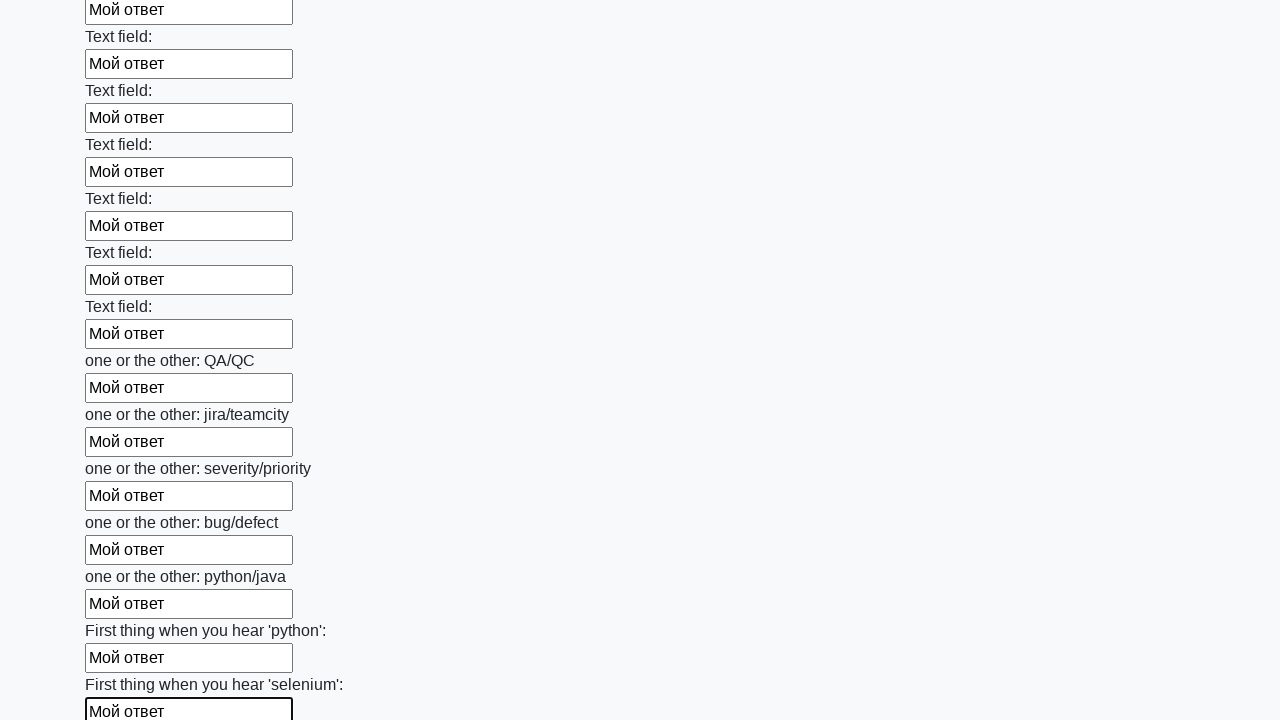

Filled a text input field with 'Мой ответ' on [type="text"] >> nth=94
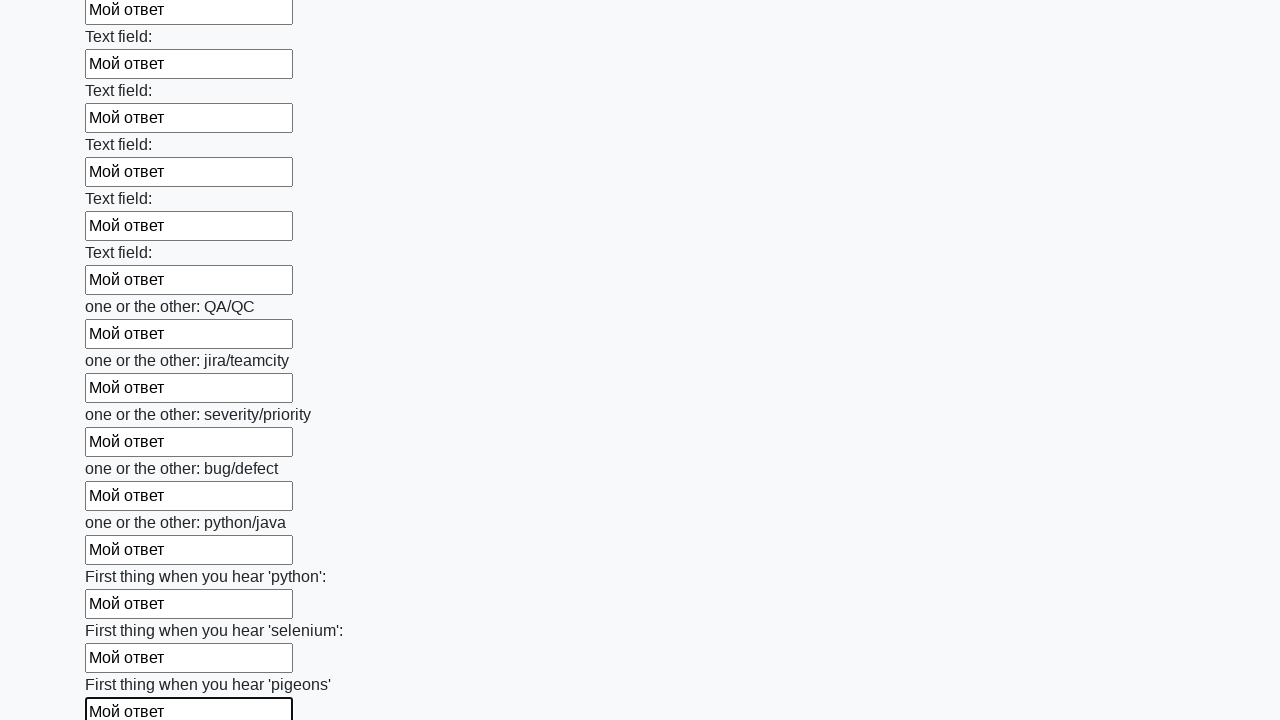

Filled a text input field with 'Мой ответ' on [type="text"] >> nth=95
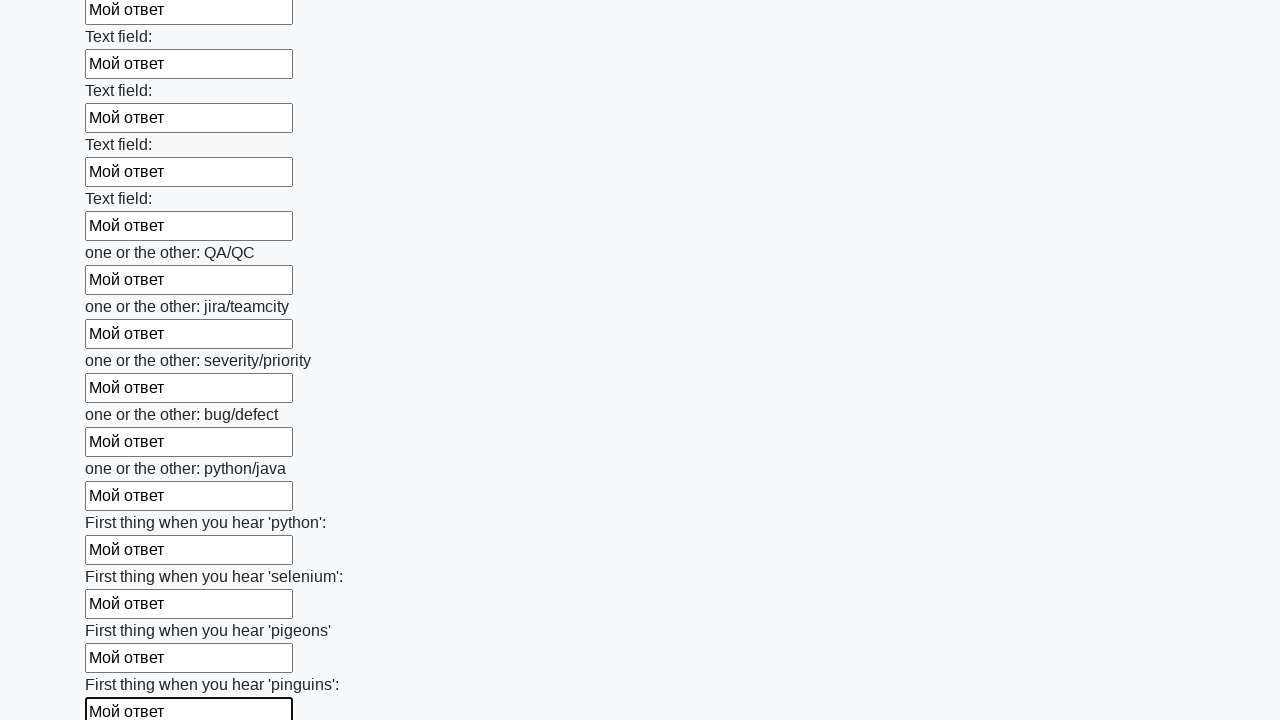

Filled a text input field with 'Мой ответ' on [type="text"] >> nth=96
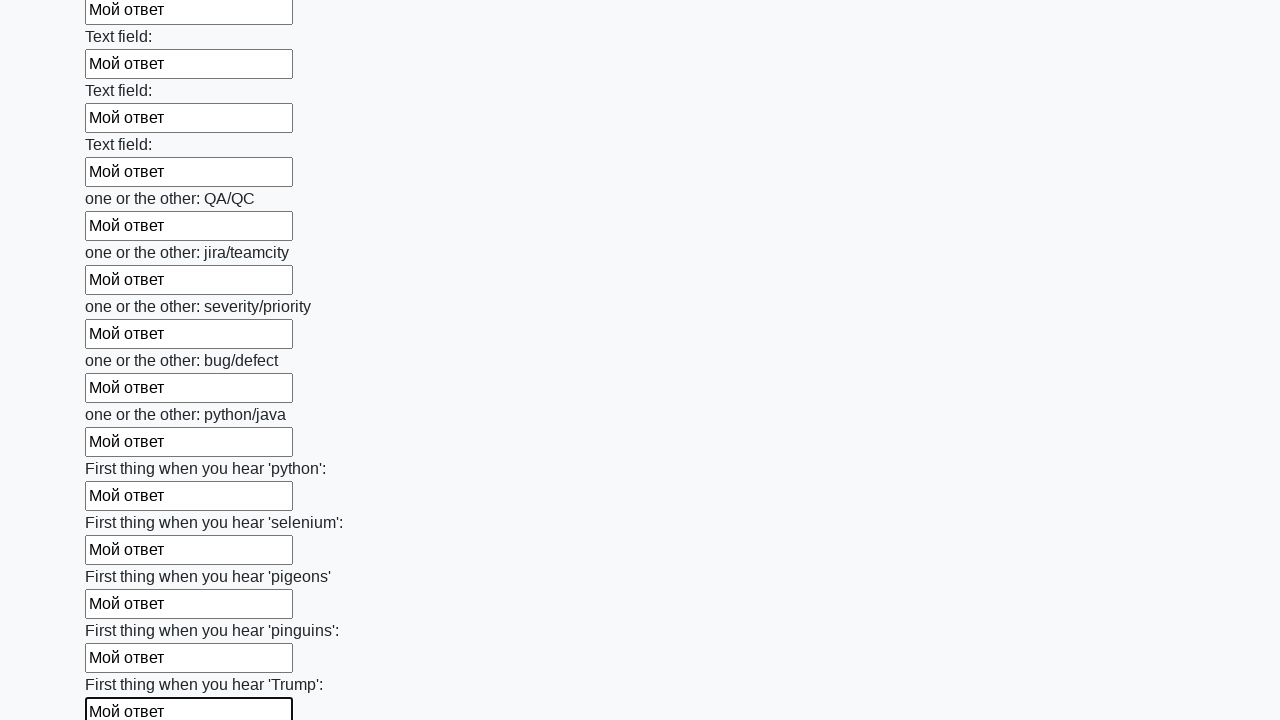

Filled a text input field with 'Мой ответ' on [type="text"] >> nth=97
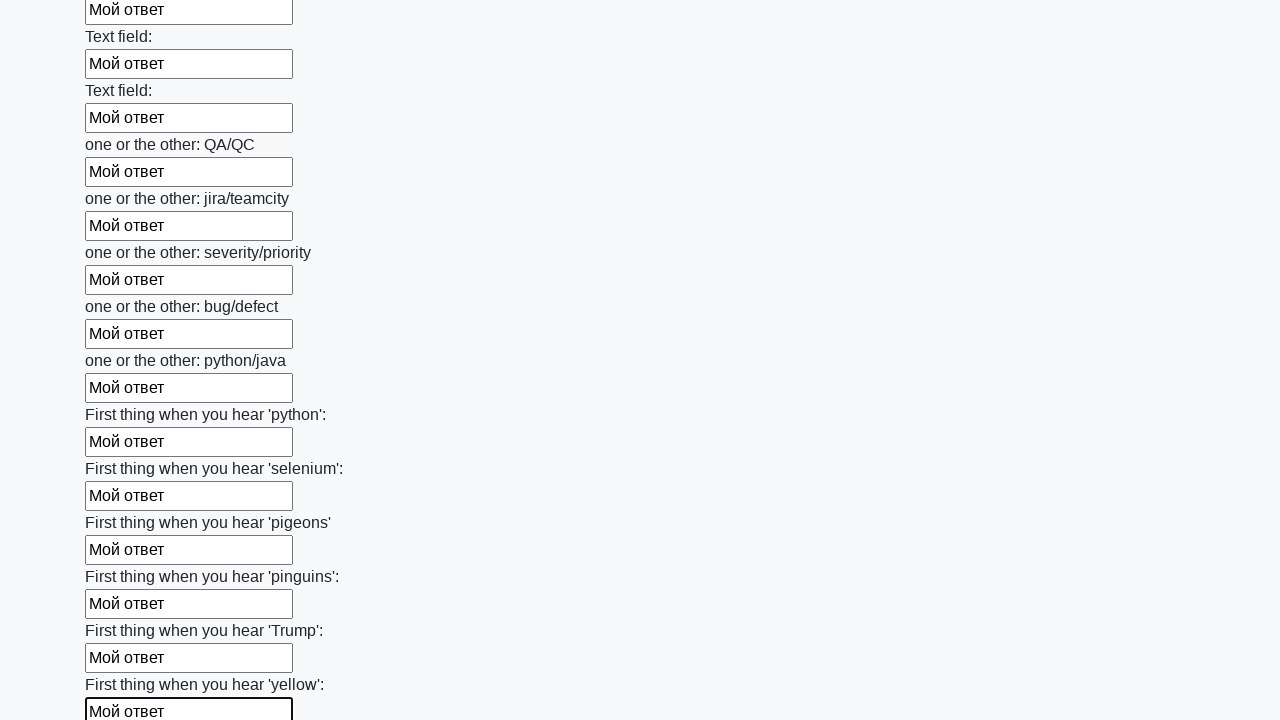

Filled a text input field with 'Мой ответ' on [type="text"] >> nth=98
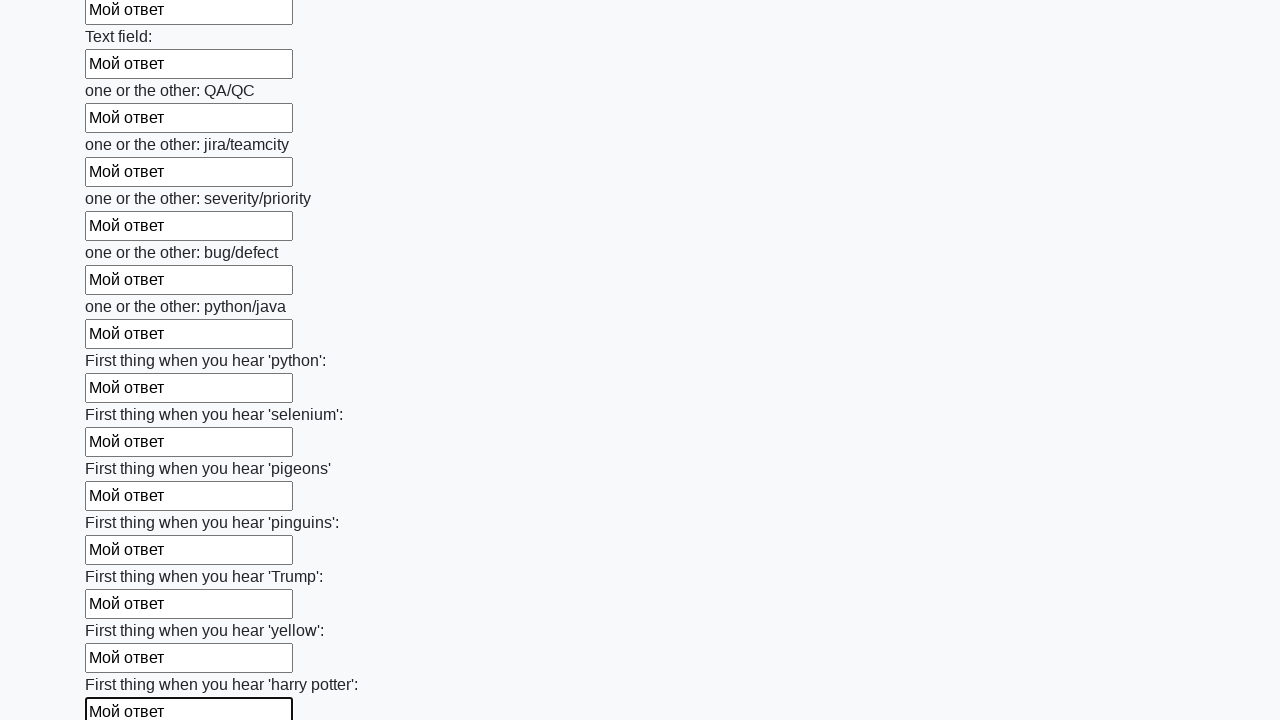

Filled a text input field with 'Мой ответ' on [type="text"] >> nth=99
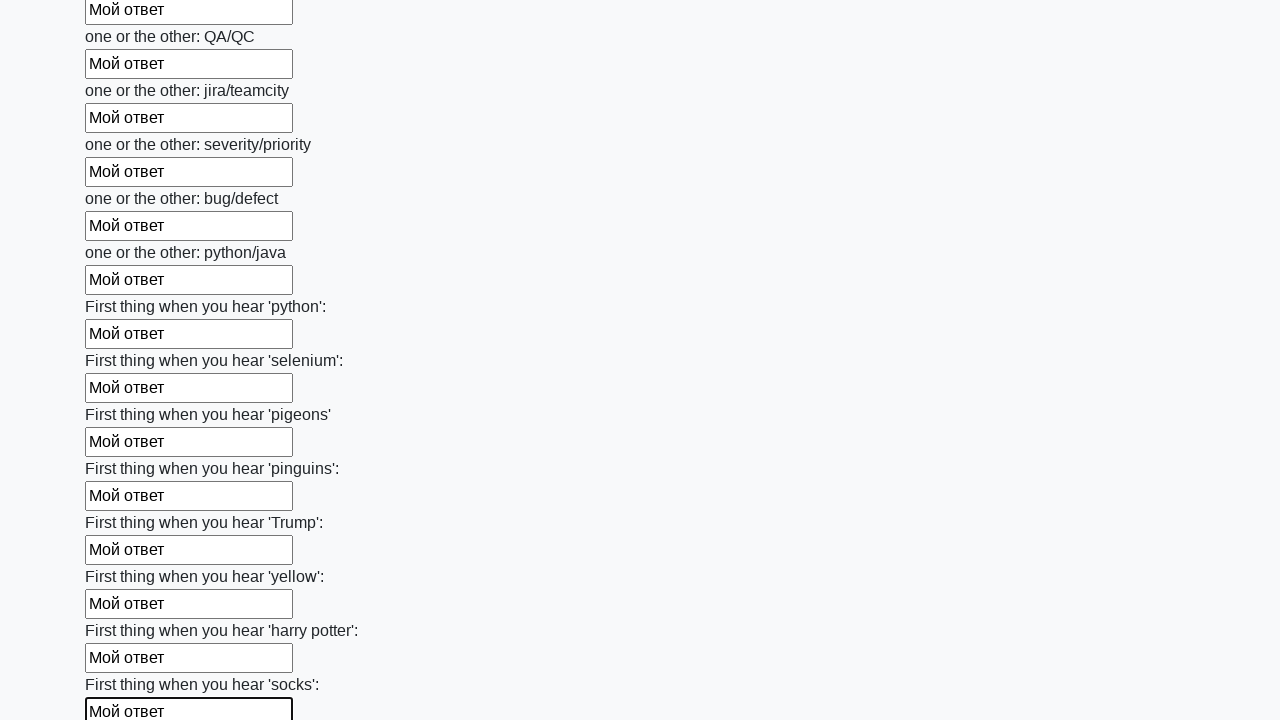

Clicked the submit button to submit the form at (123, 611) on button.btn
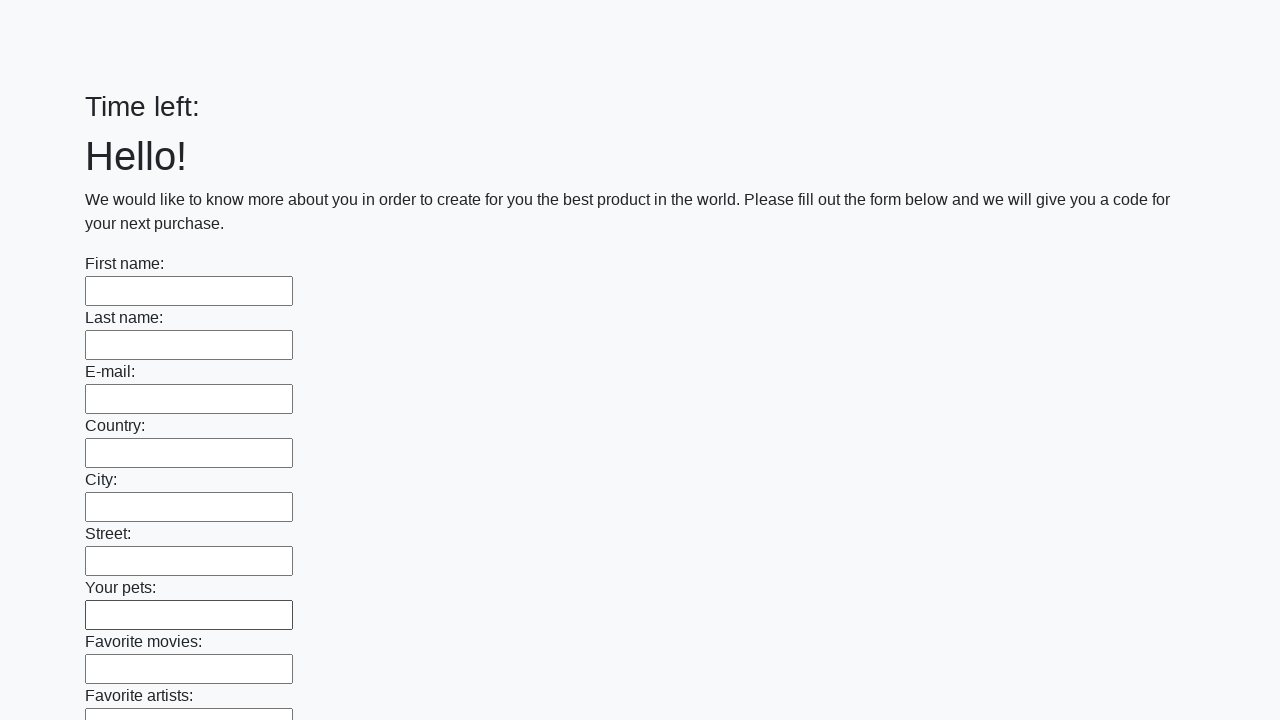

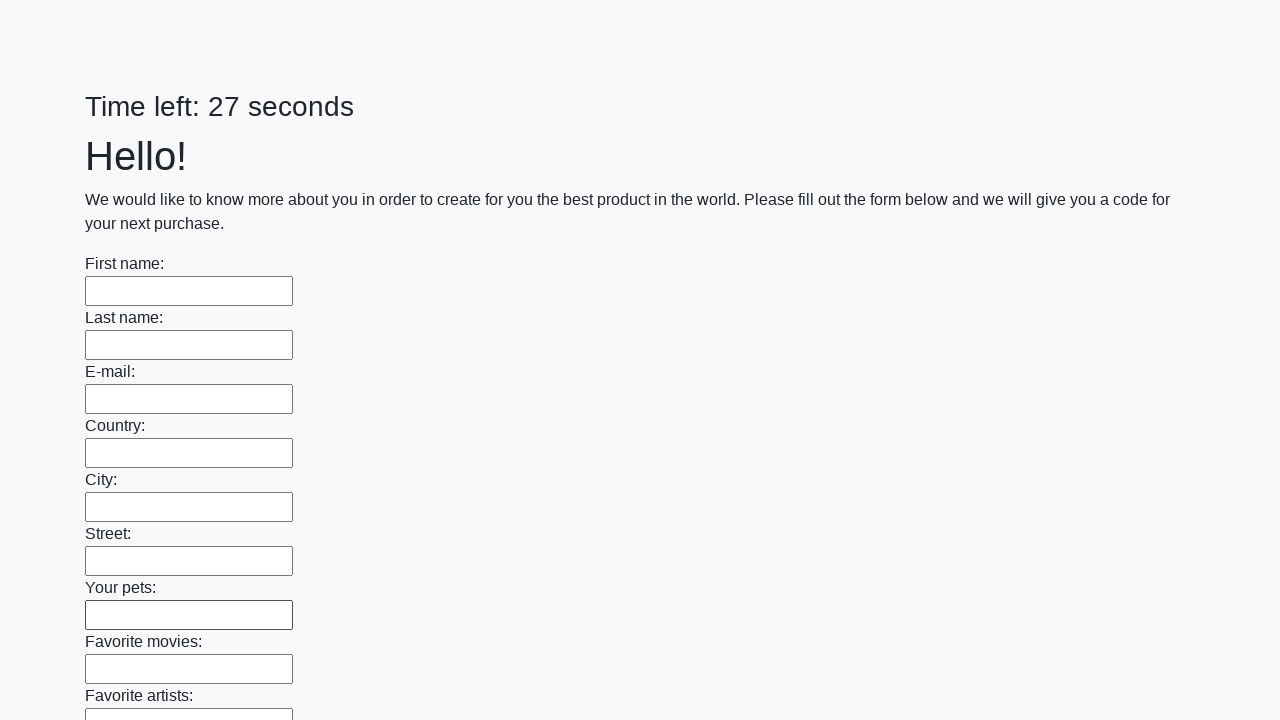